Navigates through SQL tutorial links on W3Schools by clicking each SQL-related link that appears before the Database section

Starting URL: https://www.w3schools.com/sql/default.asp

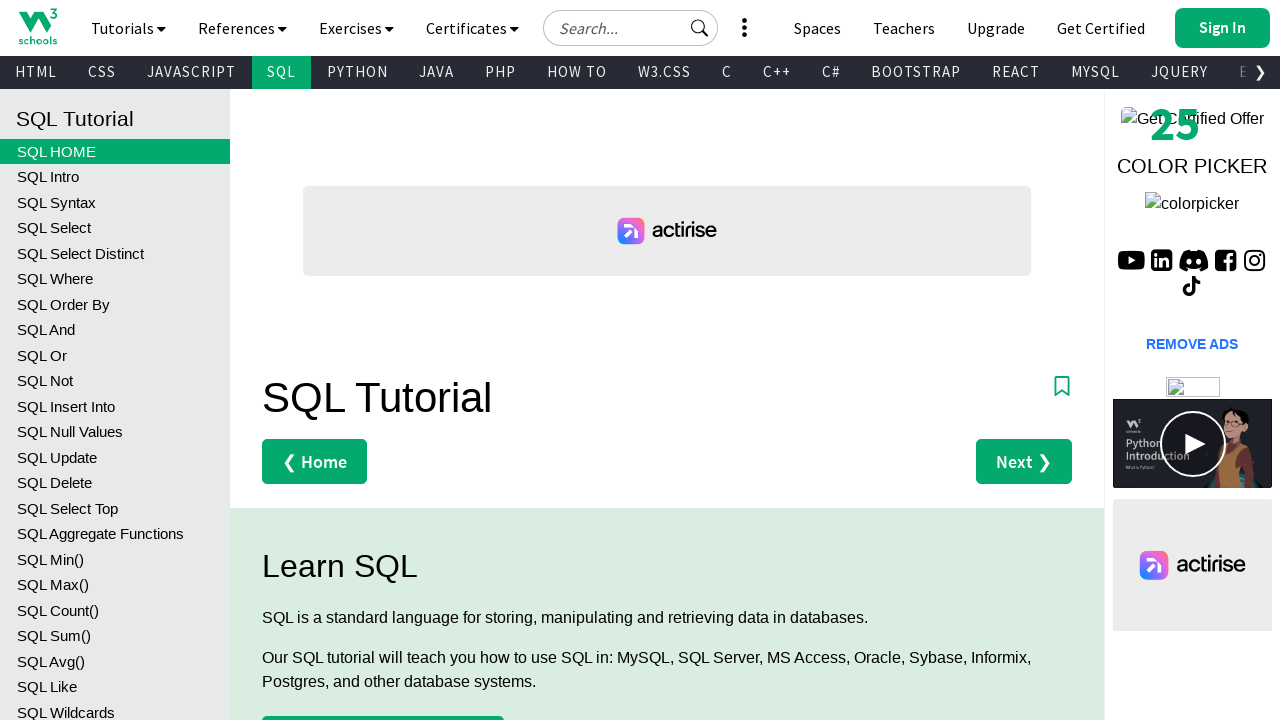

Navigated to W3Schools SQL tutorial homepage
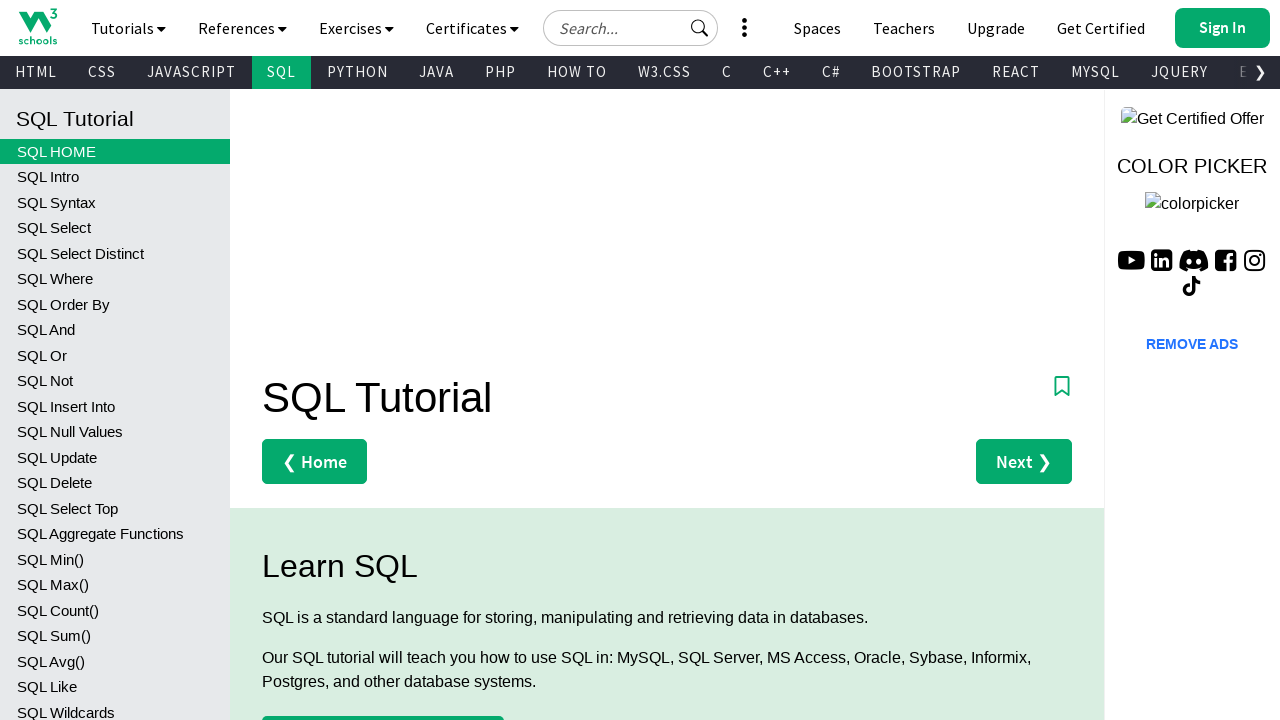

Located all SQL tutorial links before Database section
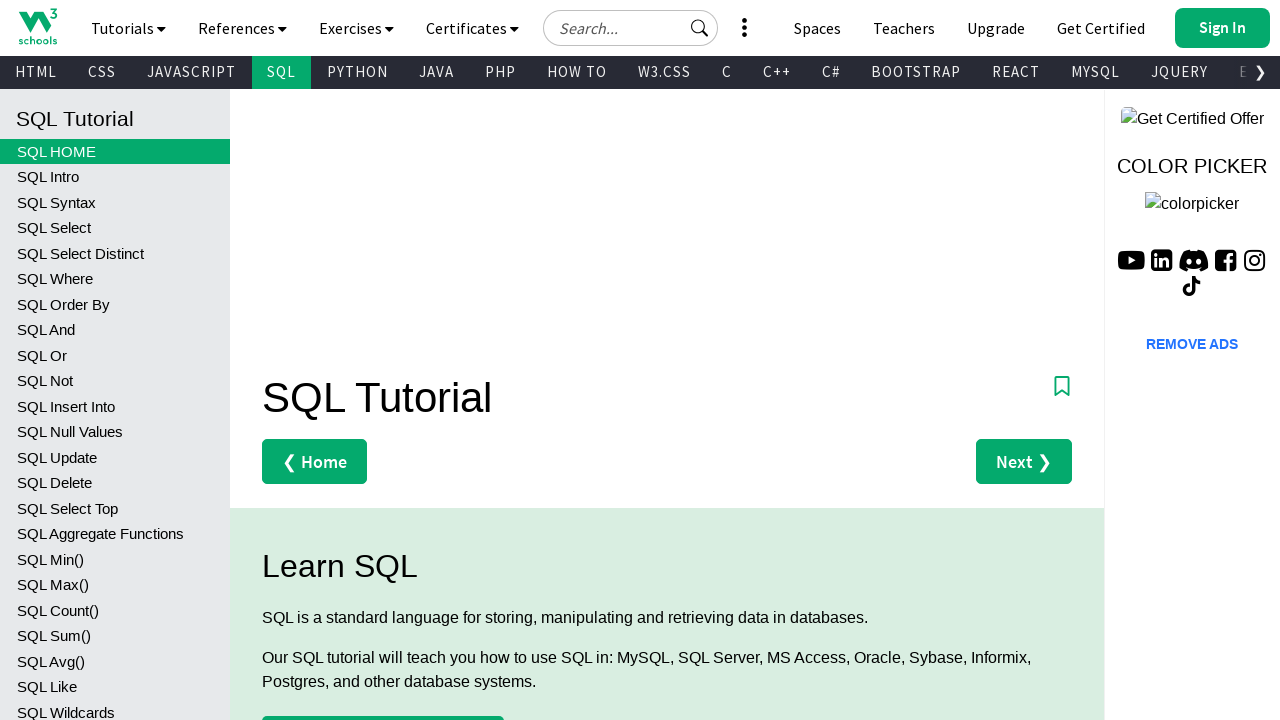

Clicked SQL tutorial link #1 at (115, 151) on xpath=//h2[text()=' Database']//preceding-sibling::a[contains(text(),'SQL')] >> 
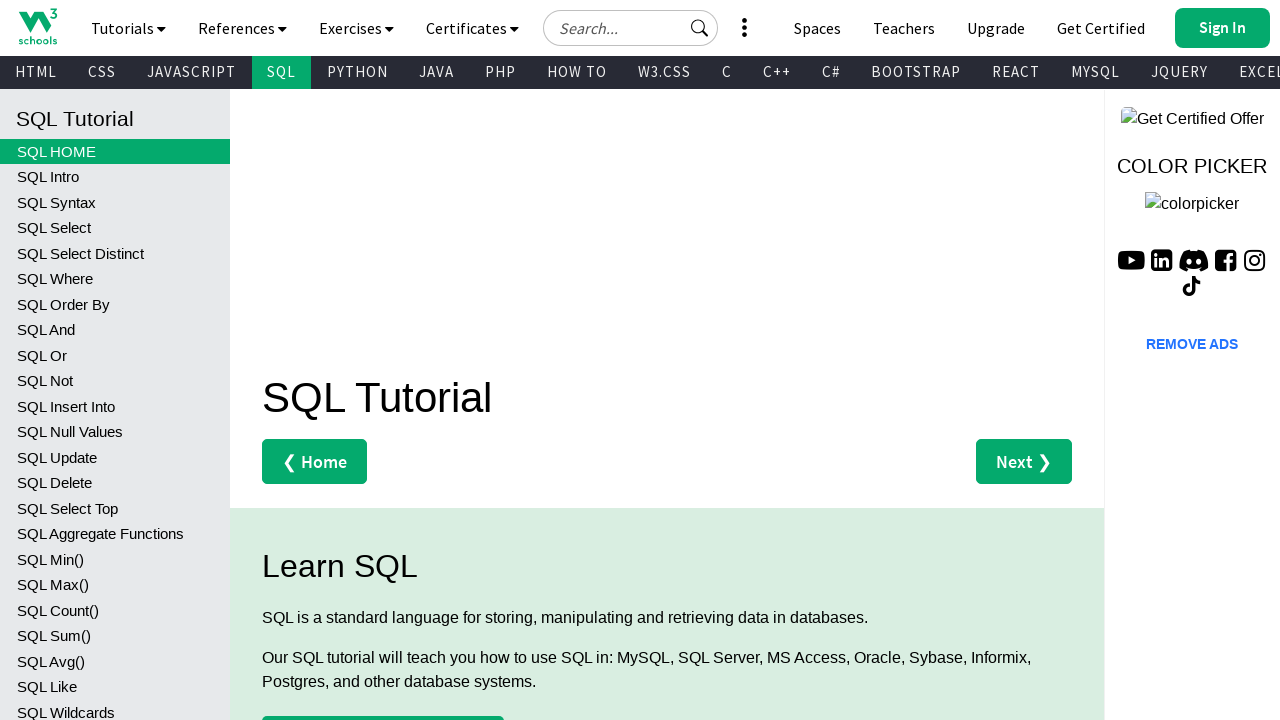

SQL tutorial page #1 loaded
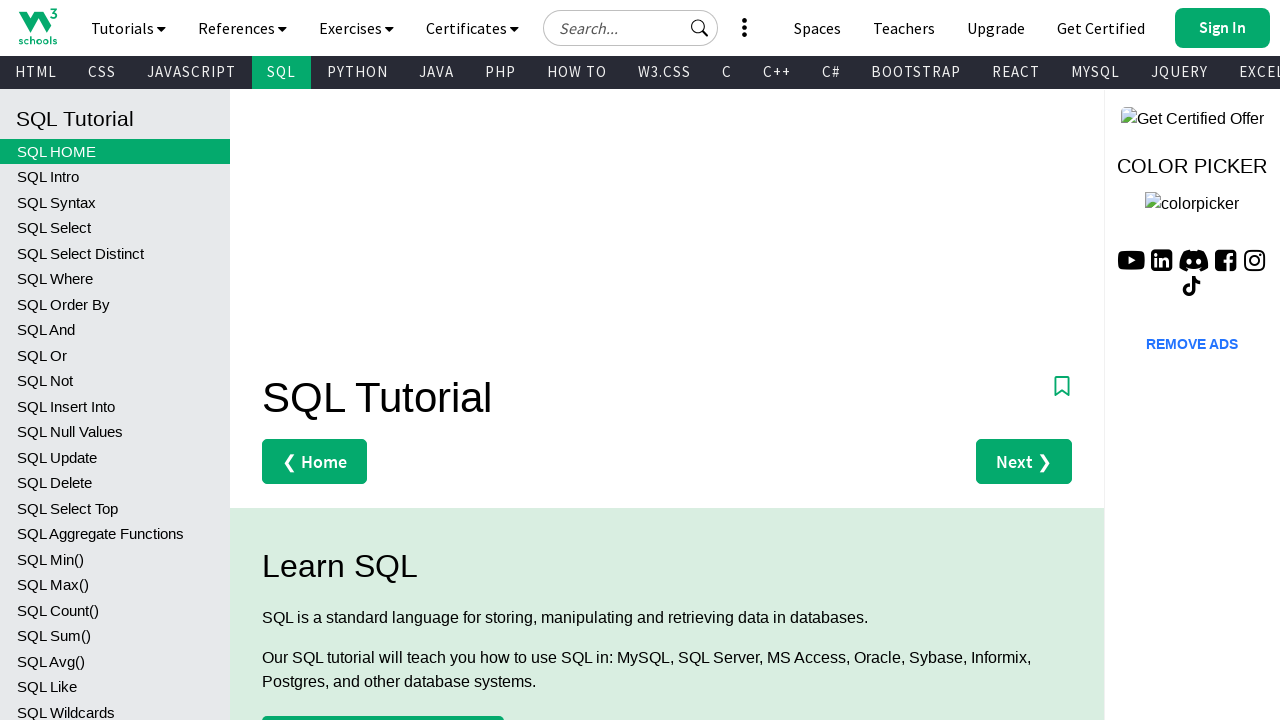

Clicked SQL tutorial link #2 at (115, 177) on xpath=//h2[text()=' Database']//preceding-sibling::a[contains(text(),'SQL')] >> 
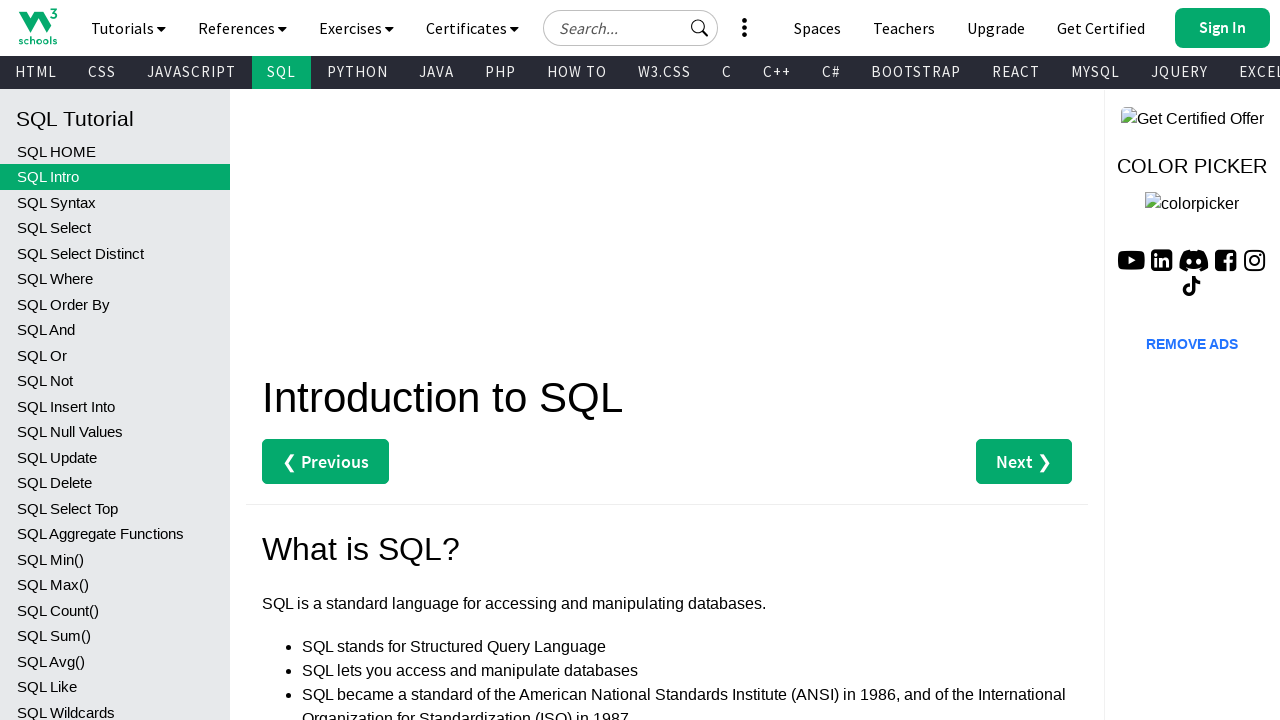

SQL tutorial page #2 loaded
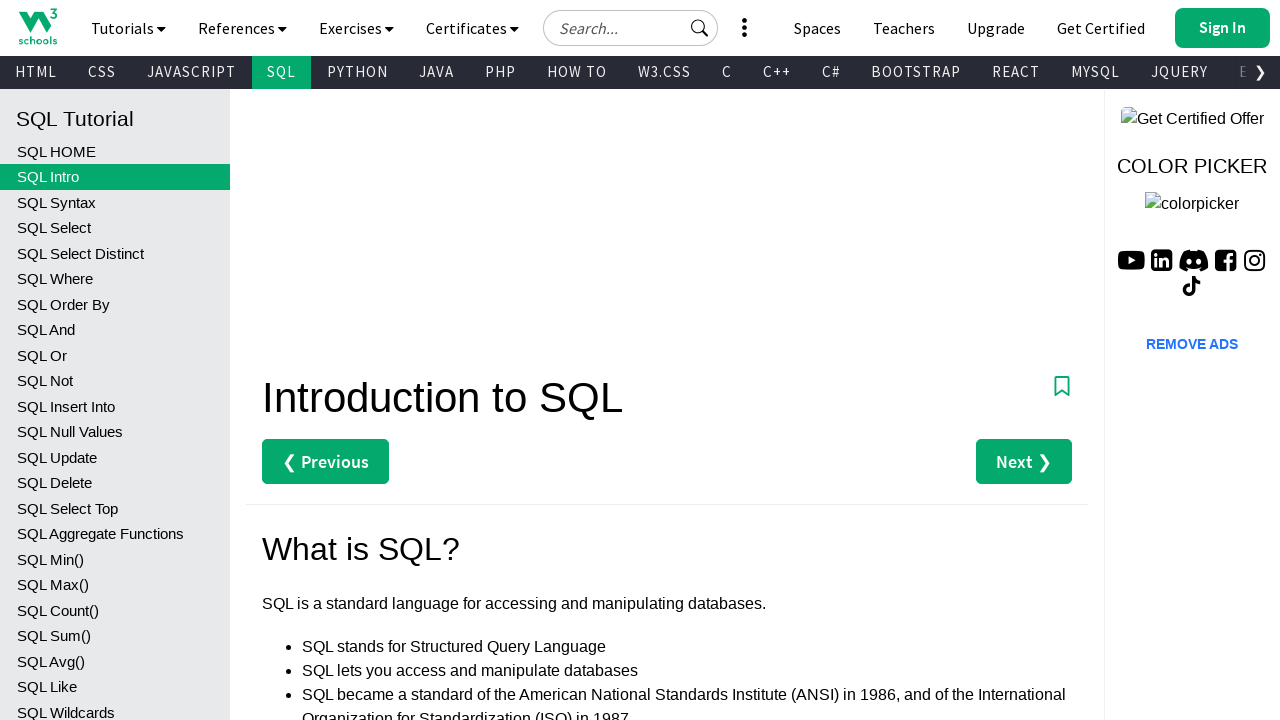

Clicked SQL tutorial link #3 at (115, 202) on xpath=//h2[text()=' Database']//preceding-sibling::a[contains(text(),'SQL')] >> 
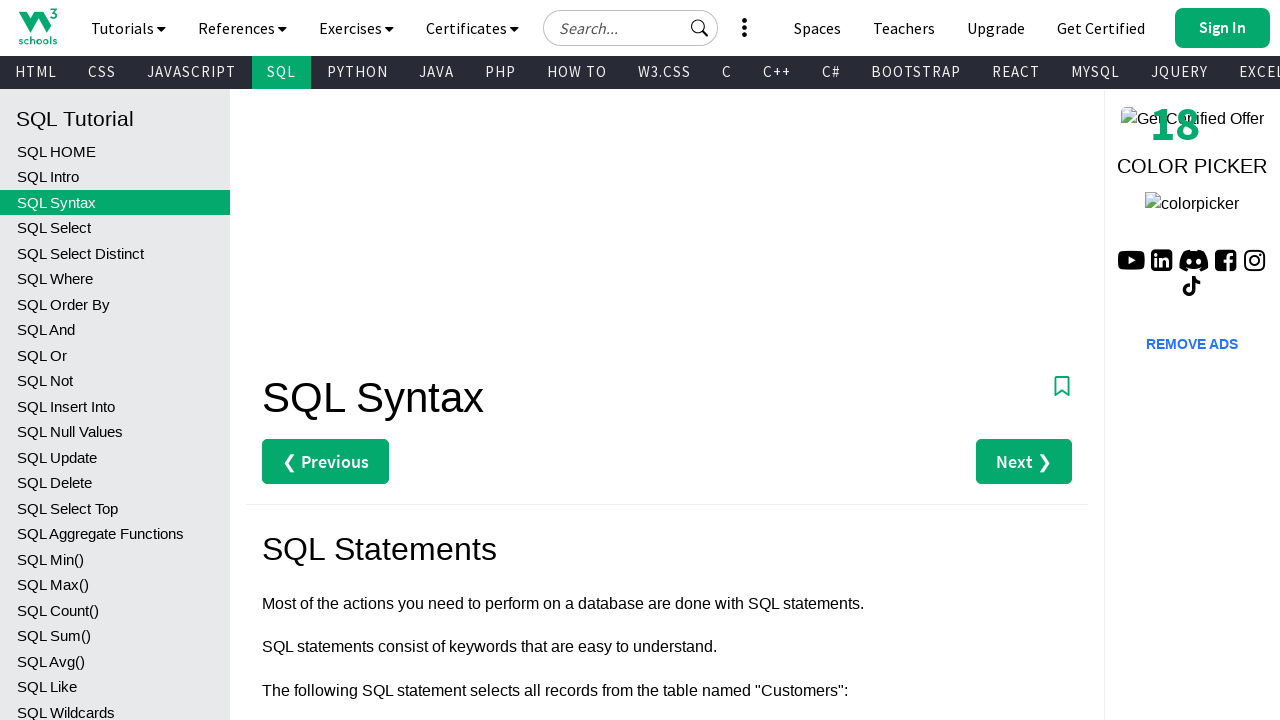

SQL tutorial page #3 loaded
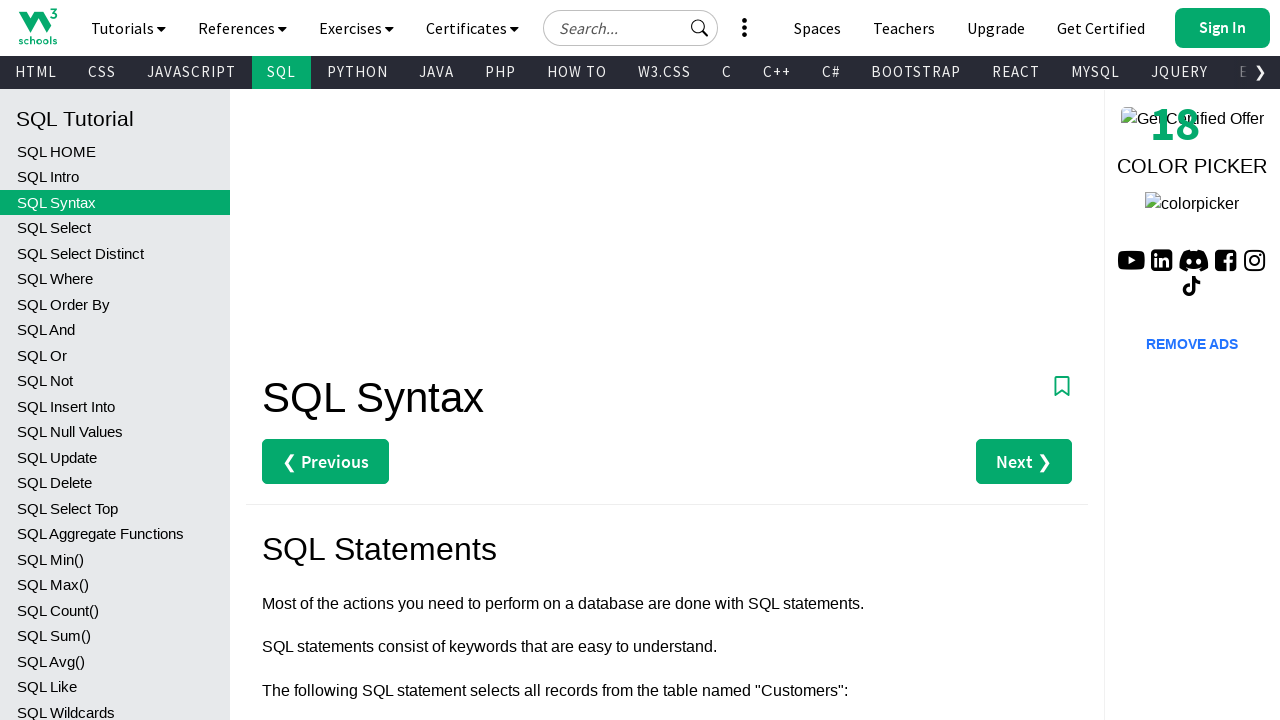

Clicked SQL tutorial link #4 at (115, 228) on xpath=//h2[text()=' Database']//preceding-sibling::a[contains(text(),'SQL')] >> 
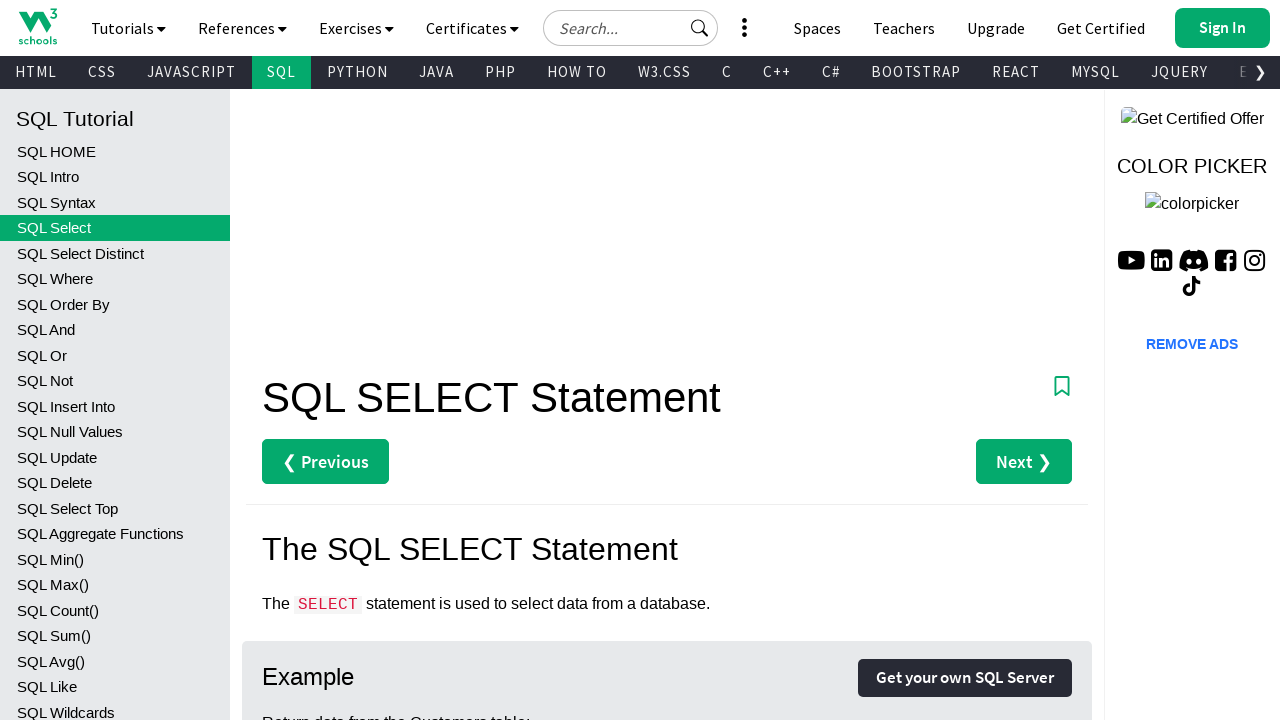

SQL tutorial page #4 loaded
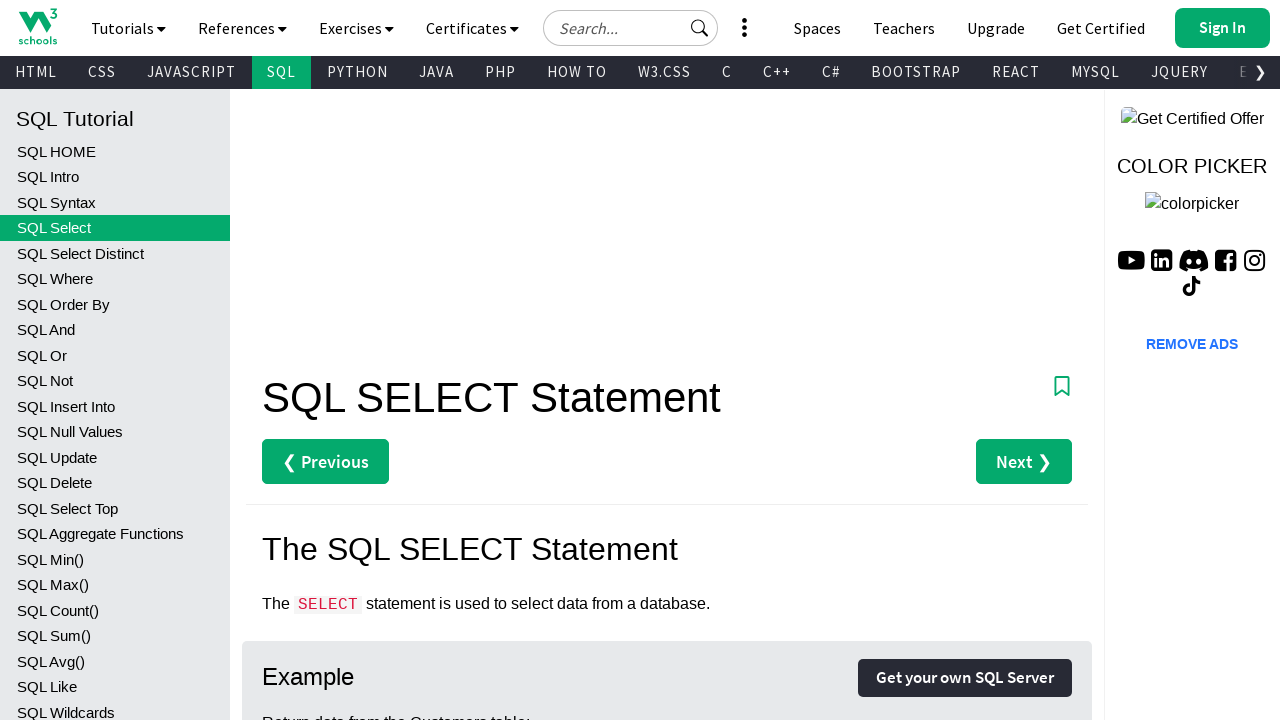

Clicked SQL tutorial link #5 at (115, 253) on xpath=//h2[text()=' Database']//preceding-sibling::a[contains(text(),'SQL')] >> 
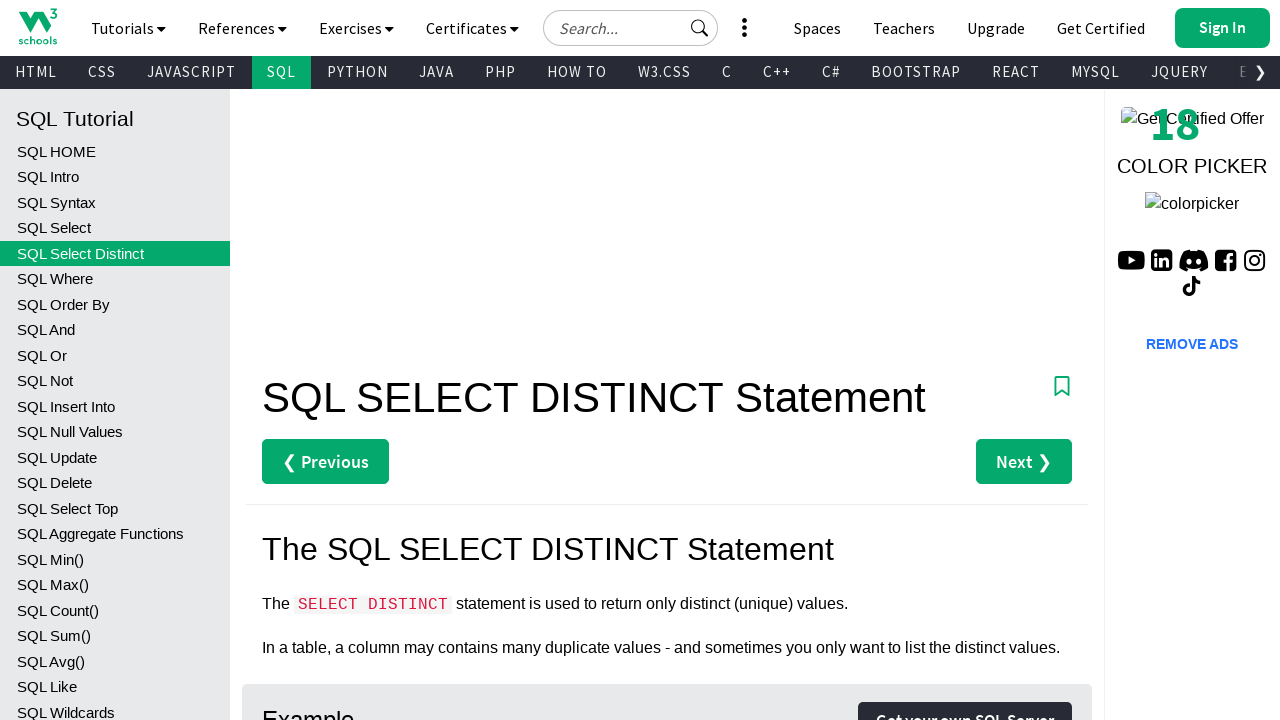

SQL tutorial page #5 loaded
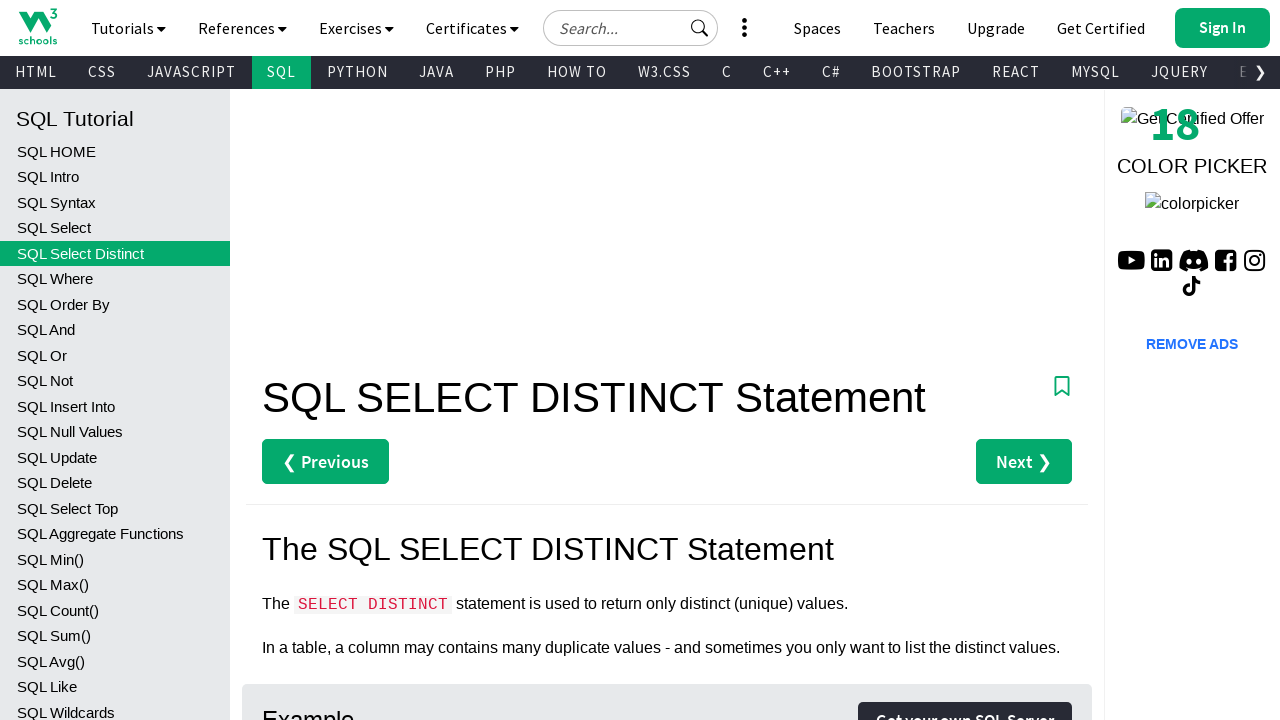

Clicked SQL tutorial link #6 at (115, 279) on xpath=//h2[text()=' Database']//preceding-sibling::a[contains(text(),'SQL')] >> 
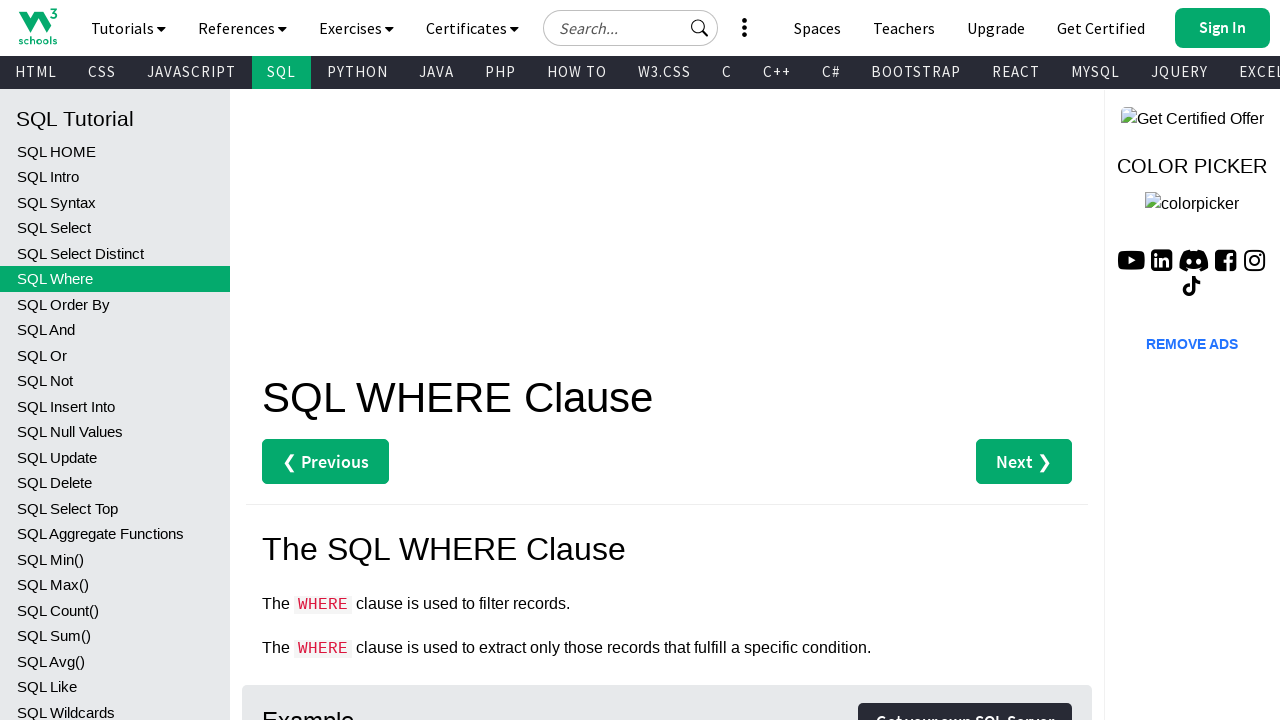

SQL tutorial page #6 loaded
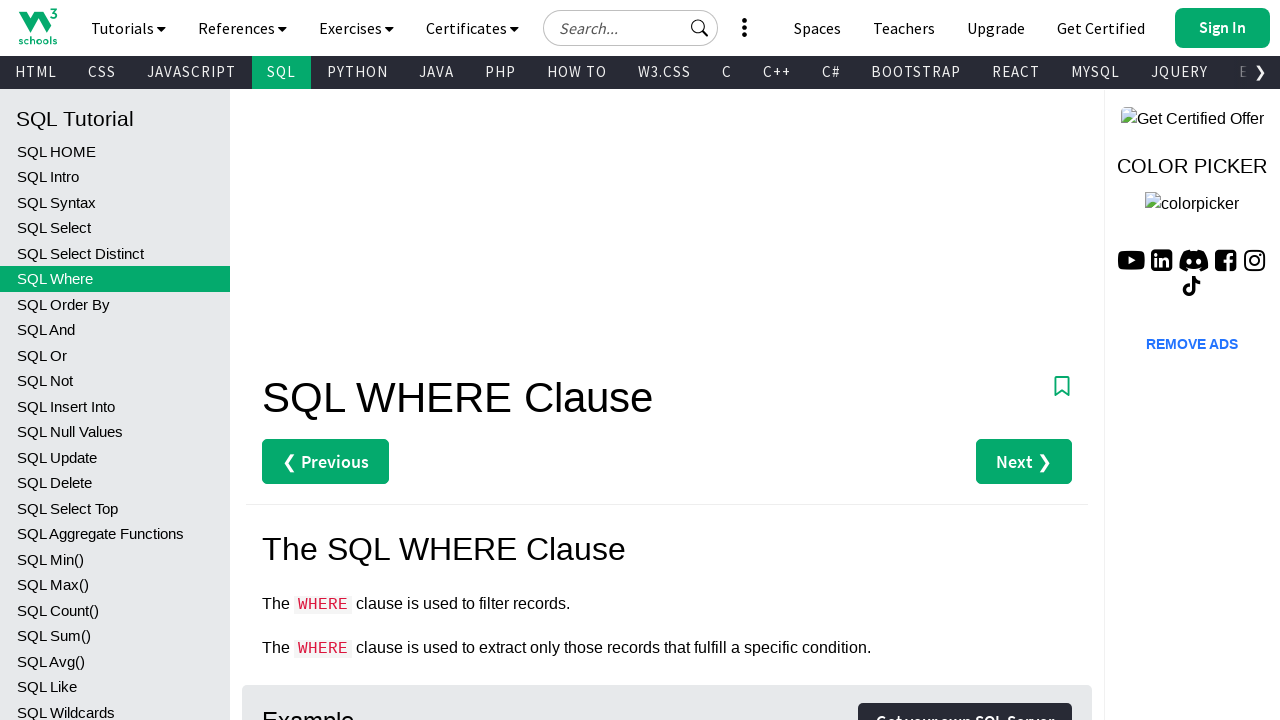

Clicked SQL tutorial link #7 at (115, 304) on xpath=//h2[text()=' Database']//preceding-sibling::a[contains(text(),'SQL')] >> 
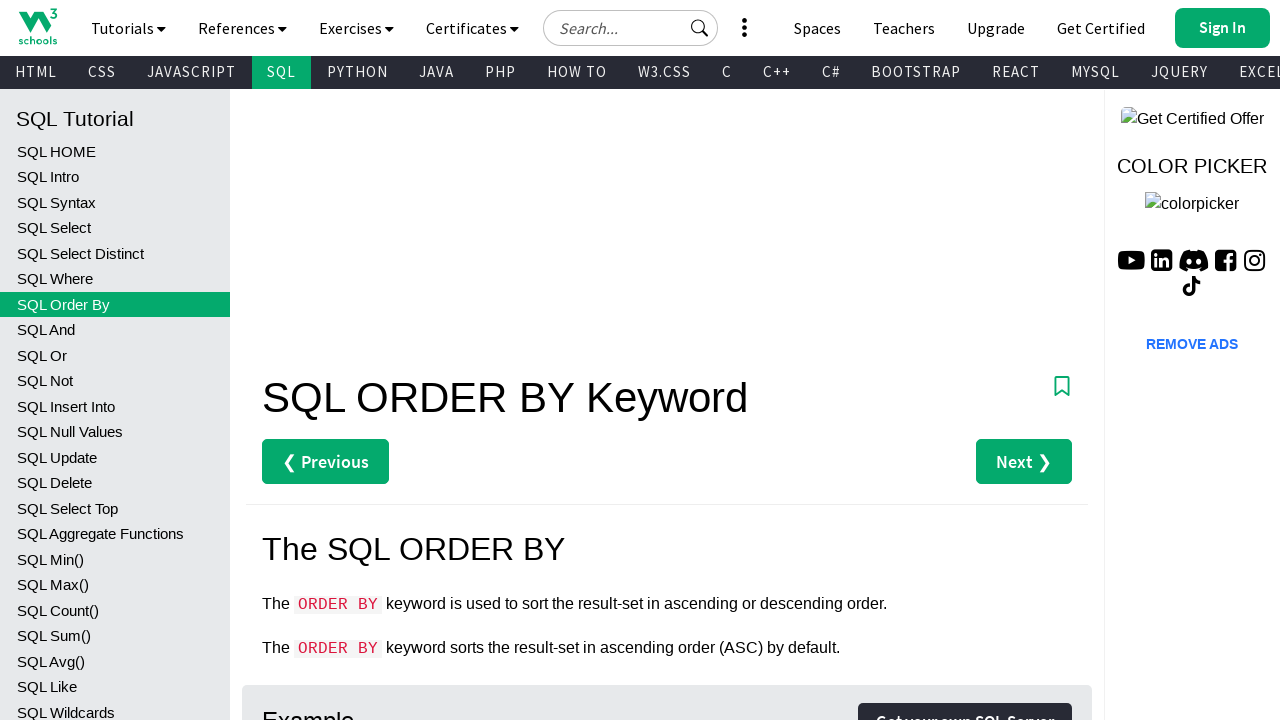

SQL tutorial page #7 loaded
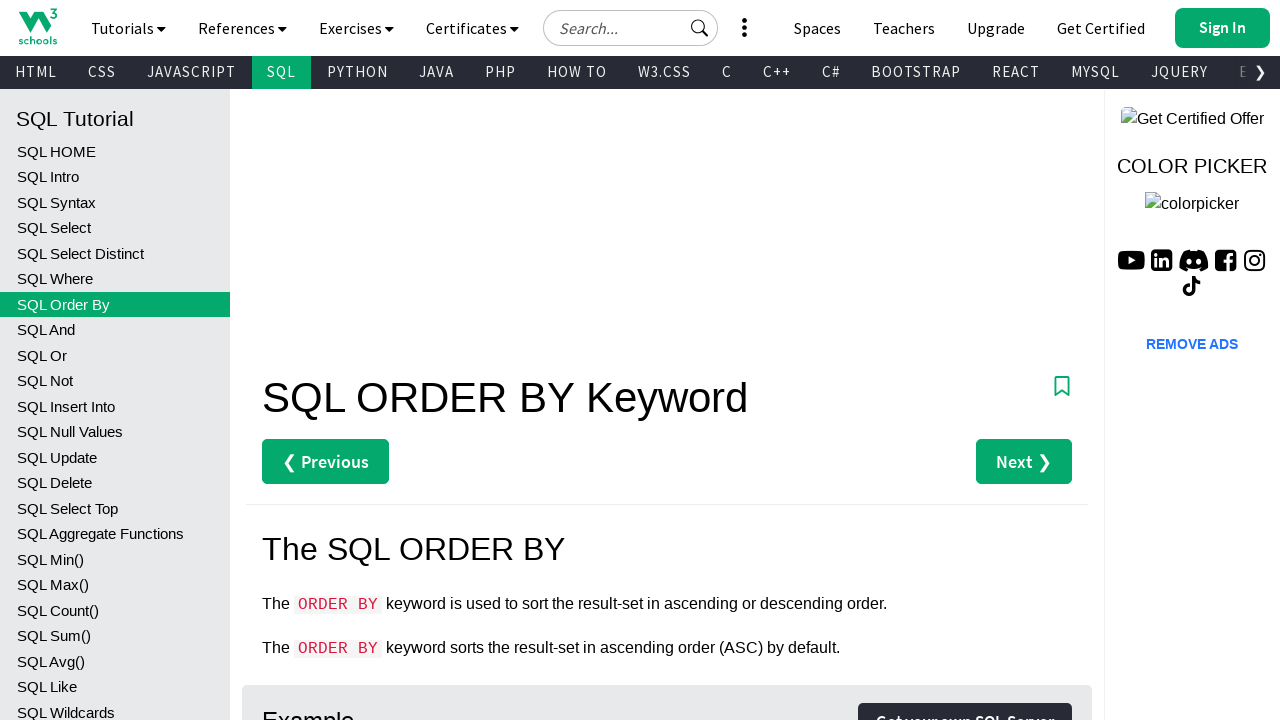

Clicked SQL tutorial link #8 at (115, 330) on xpath=//h2[text()=' Database']//preceding-sibling::a[contains(text(),'SQL')] >> 
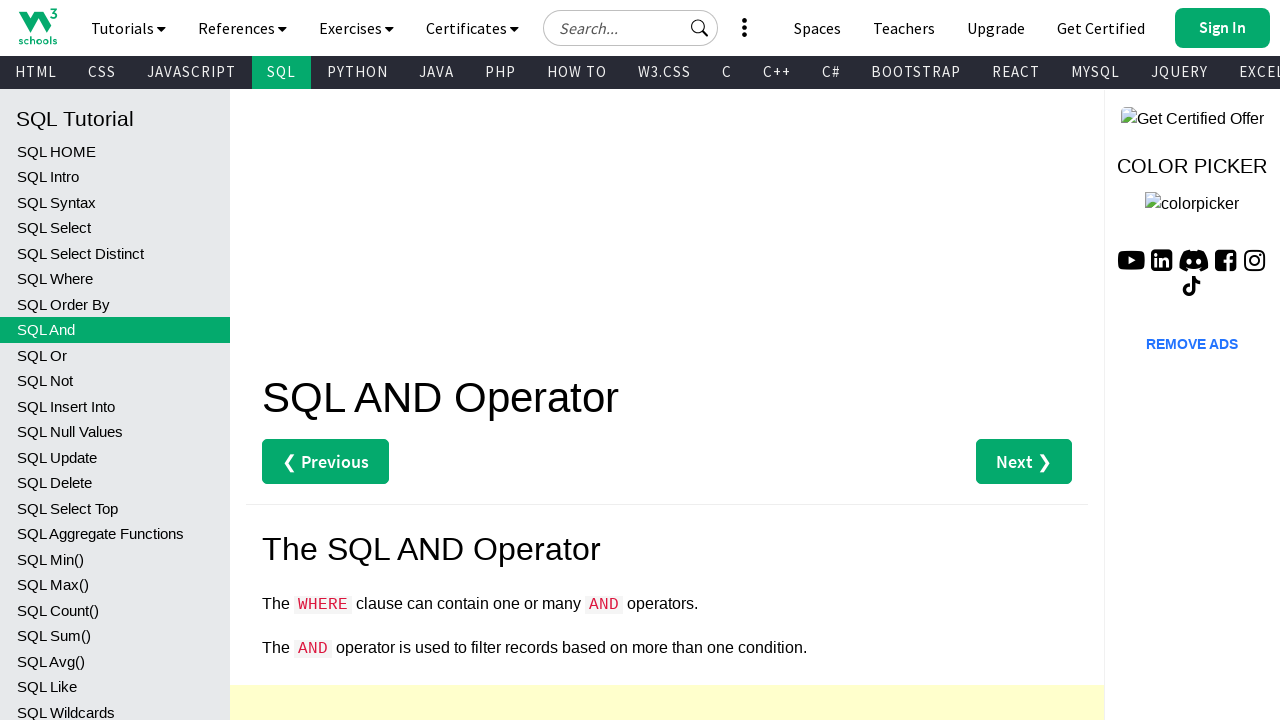

SQL tutorial page #8 loaded
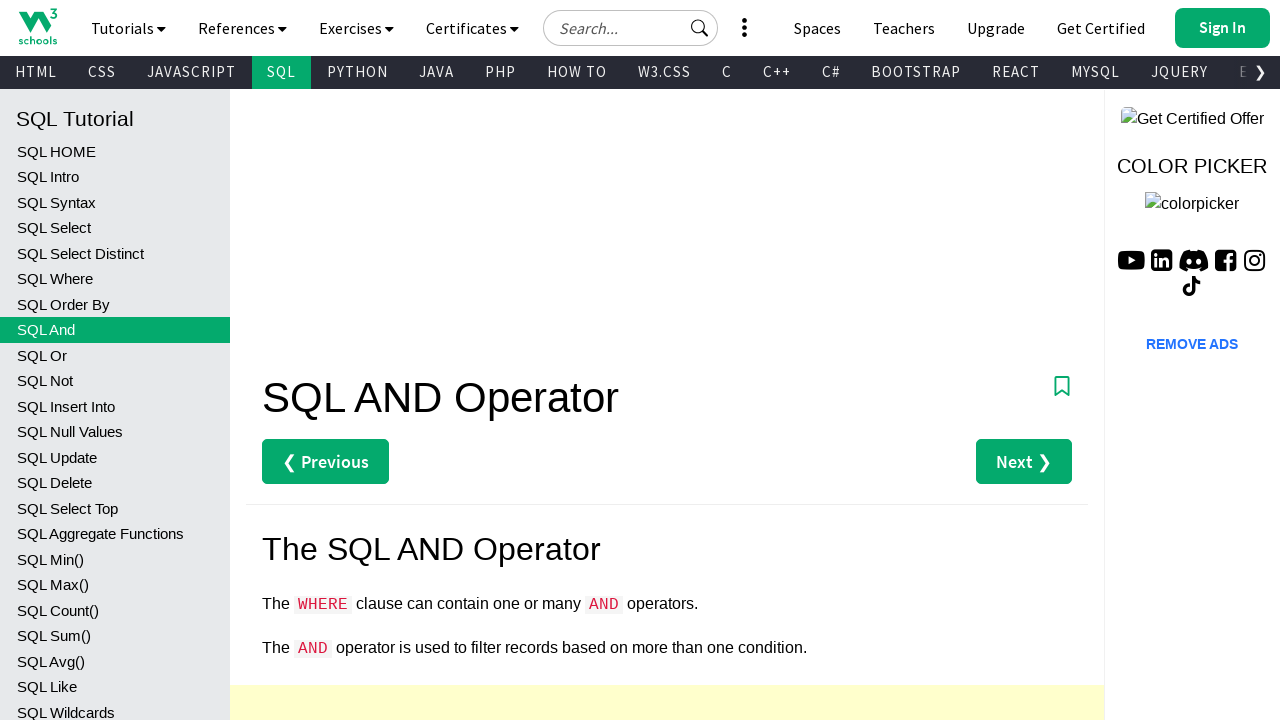

Clicked SQL tutorial link #9 at (115, 355) on xpath=//h2[text()=' Database']//preceding-sibling::a[contains(text(),'SQL')] >> 
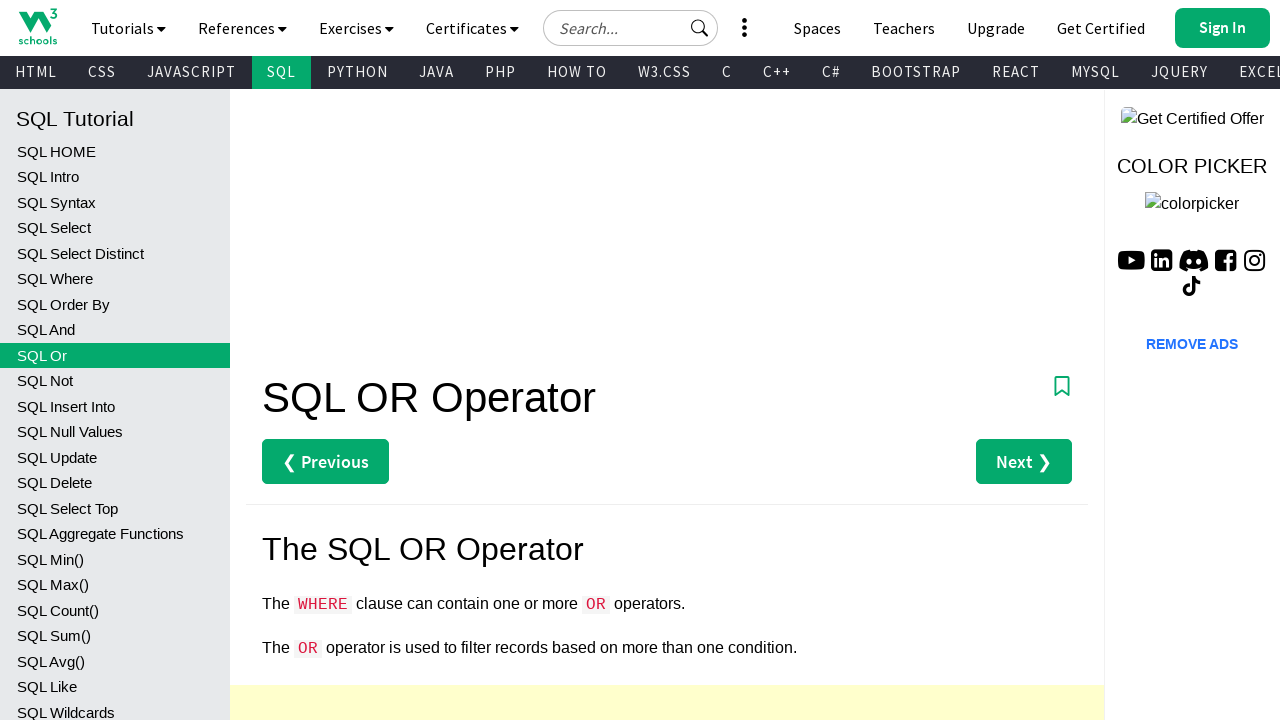

SQL tutorial page #9 loaded
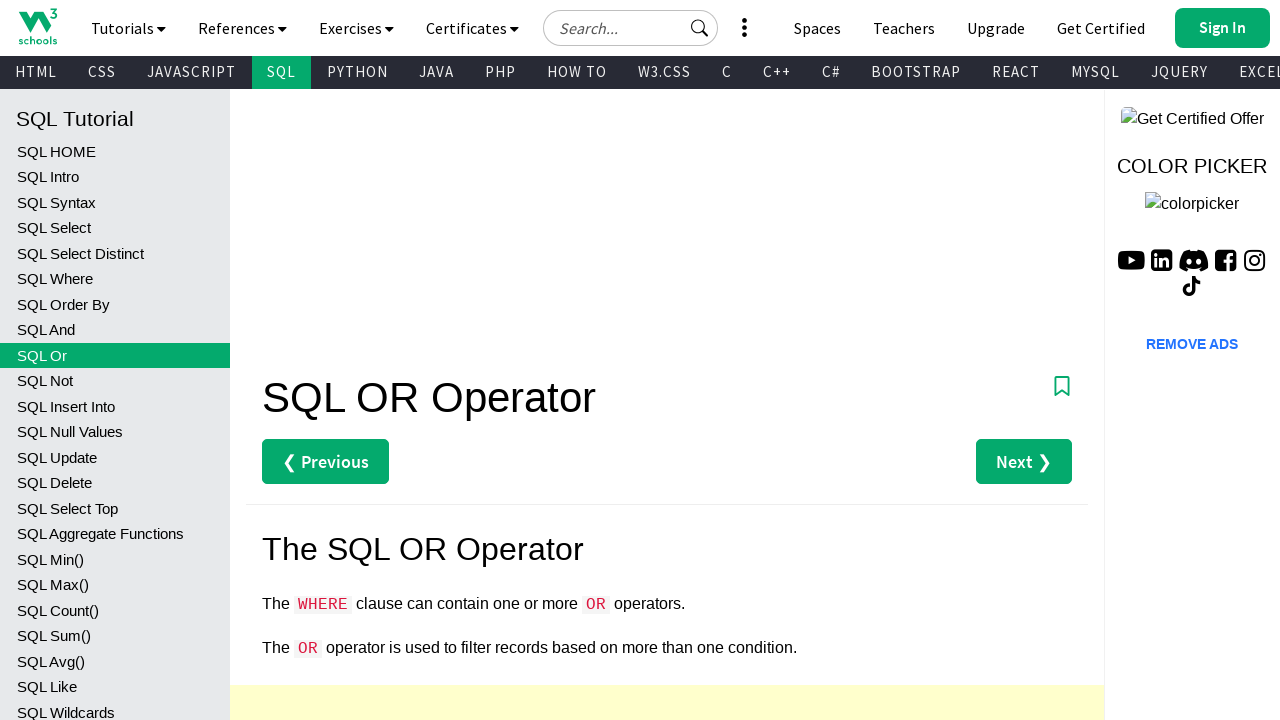

Clicked SQL tutorial link #10 at (115, 381) on xpath=//h2[text()=' Database']//preceding-sibling::a[contains(text(),'SQL')] >> 
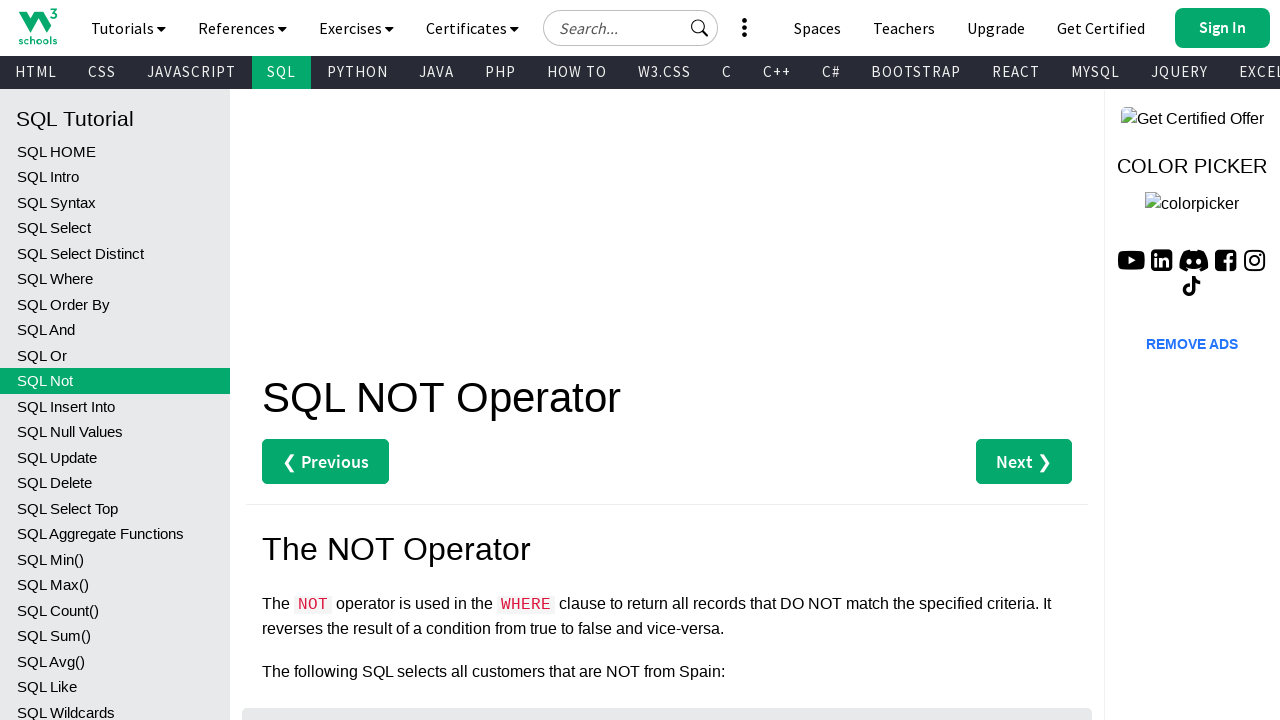

SQL tutorial page #10 loaded
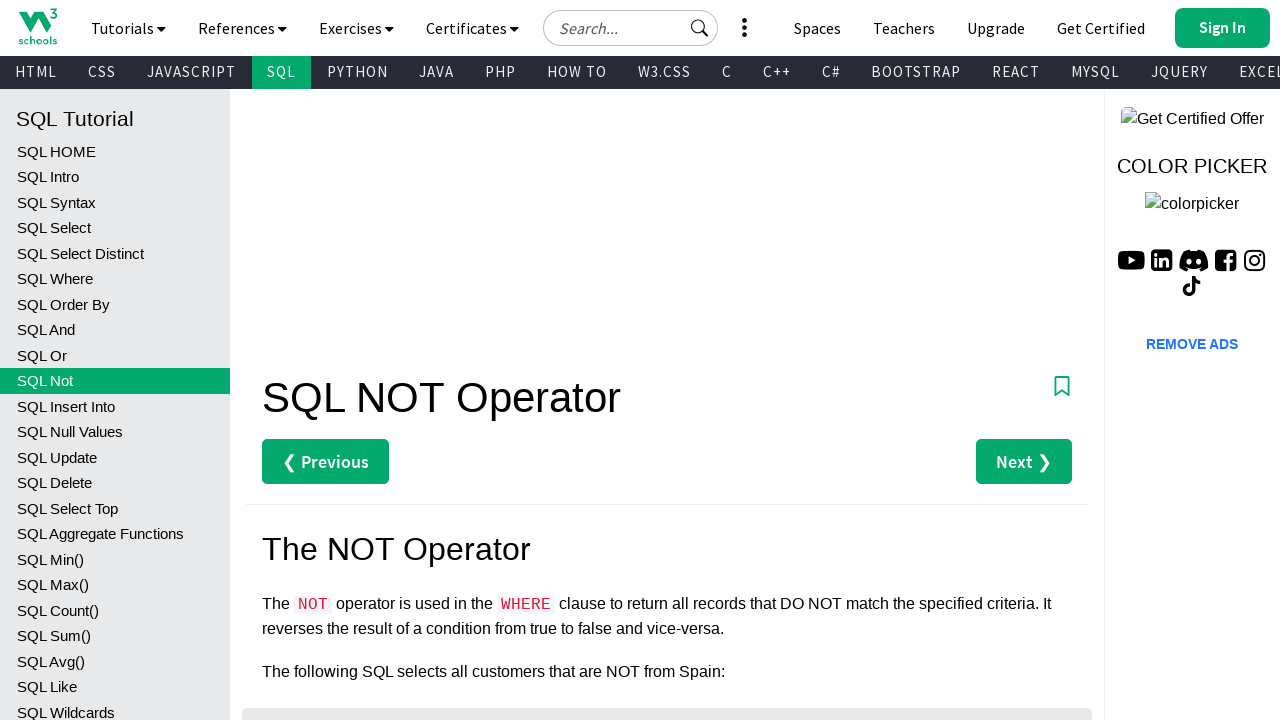

Clicked SQL tutorial link #11 at (115, 406) on xpath=//h2[text()=' Database']//preceding-sibling::a[contains(text(),'SQL')] >> 
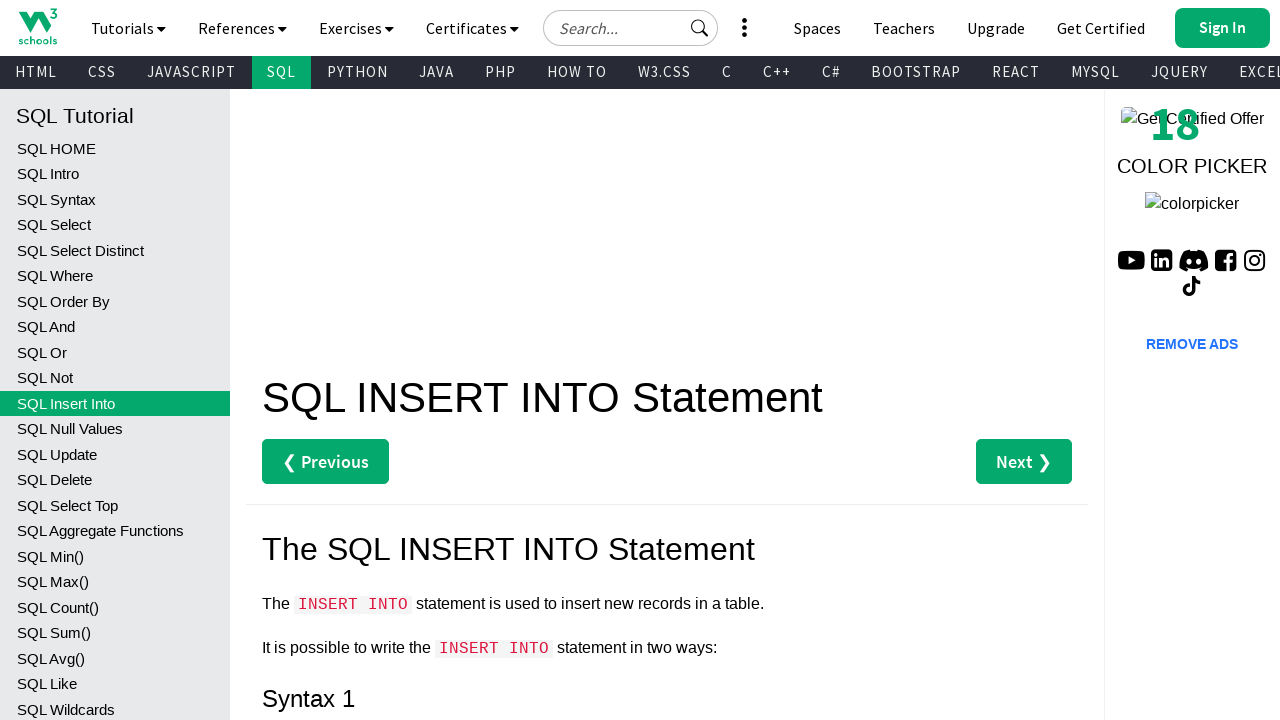

SQL tutorial page #11 loaded
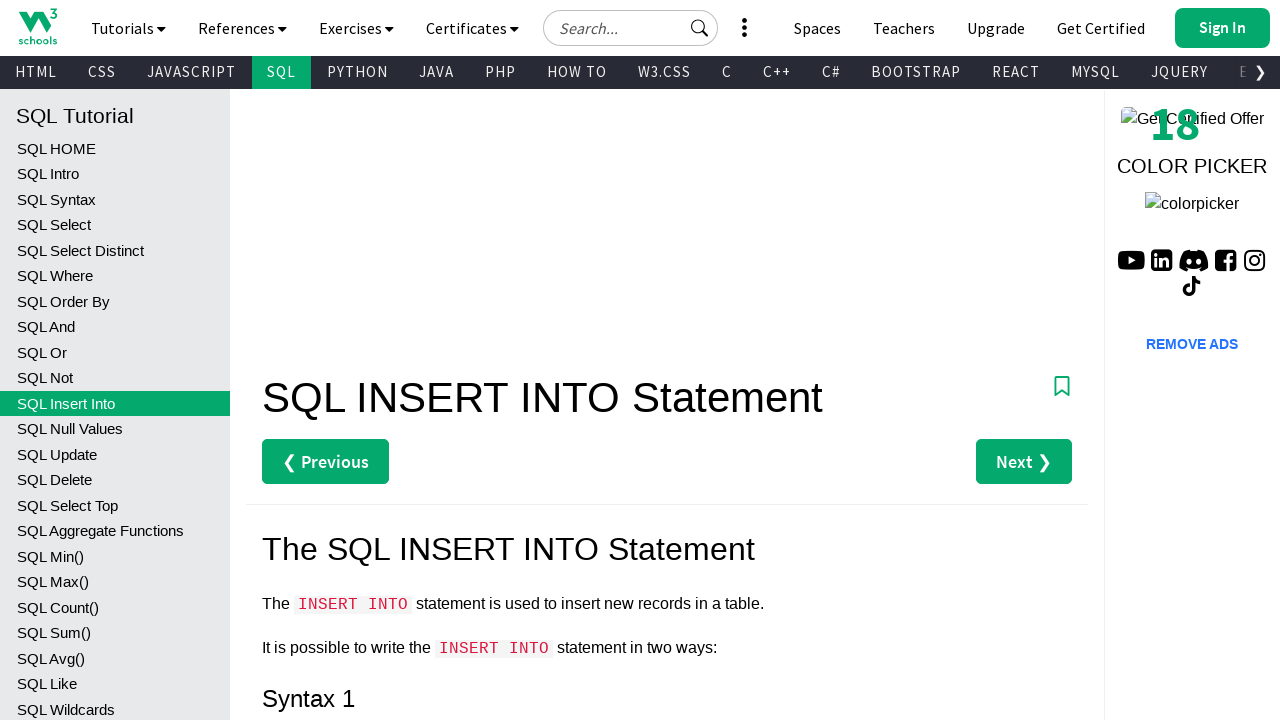

Clicked SQL tutorial link #12 at (115, 429) on xpath=//h2[text()=' Database']//preceding-sibling::a[contains(text(),'SQL')] >> 
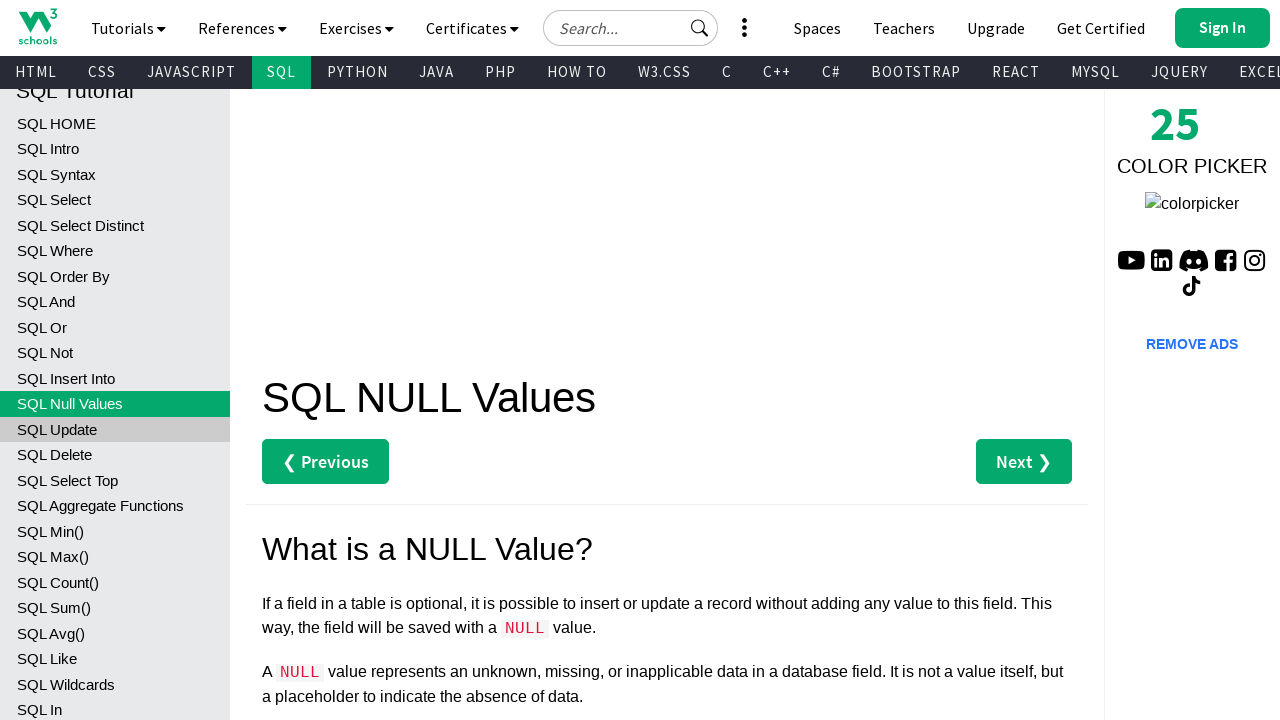

SQL tutorial page #12 loaded
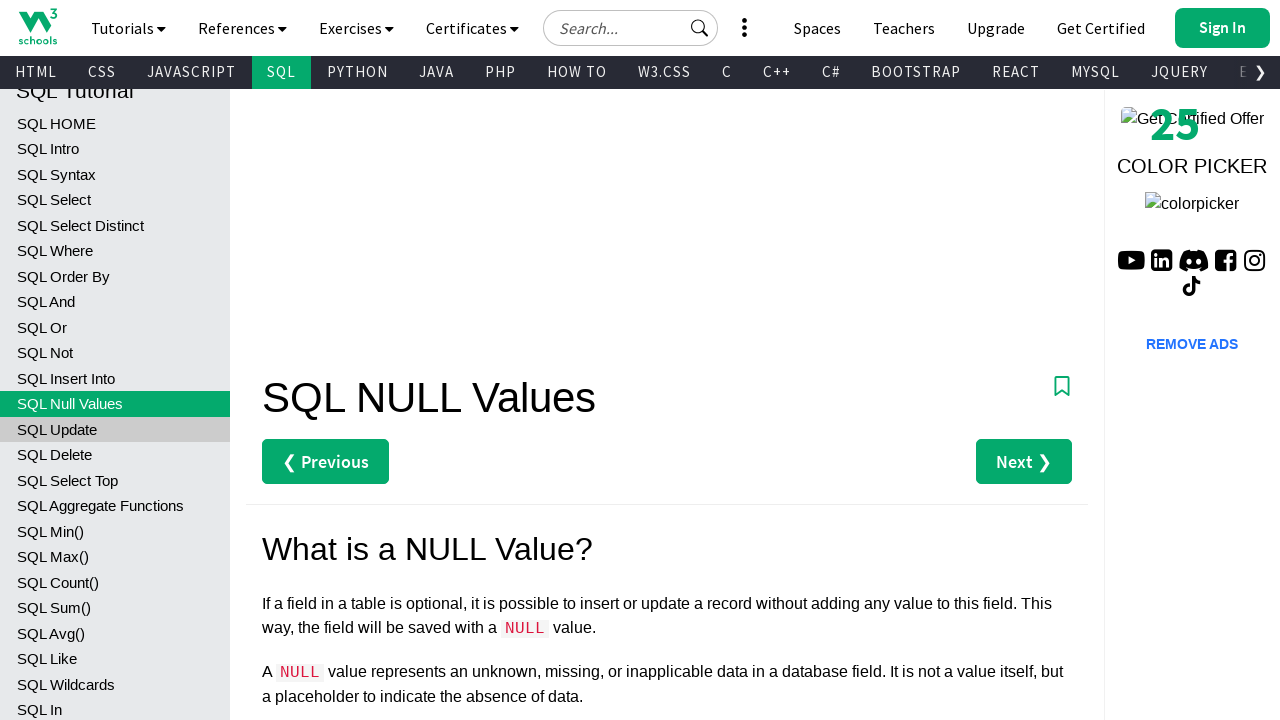

Clicked SQL tutorial link #13 at (115, 429) on xpath=//h2[text()=' Database']//preceding-sibling::a[contains(text(),'SQL')] >> 
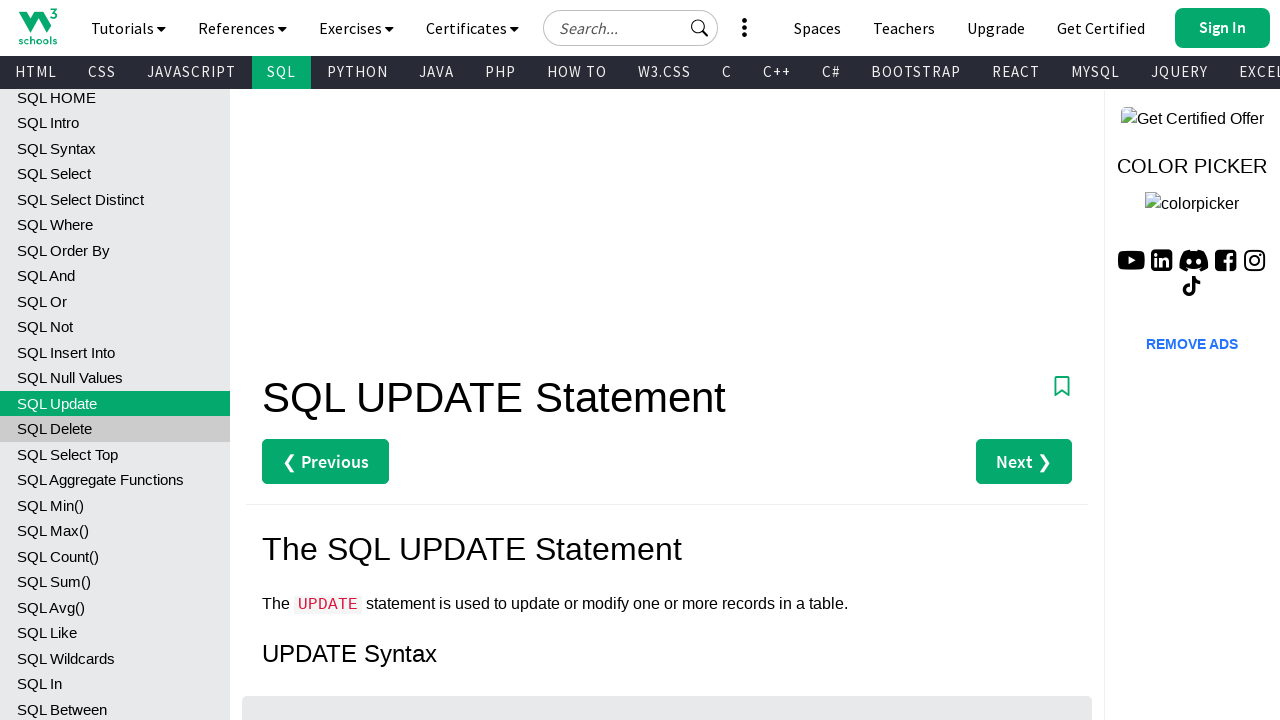

SQL tutorial page #13 loaded
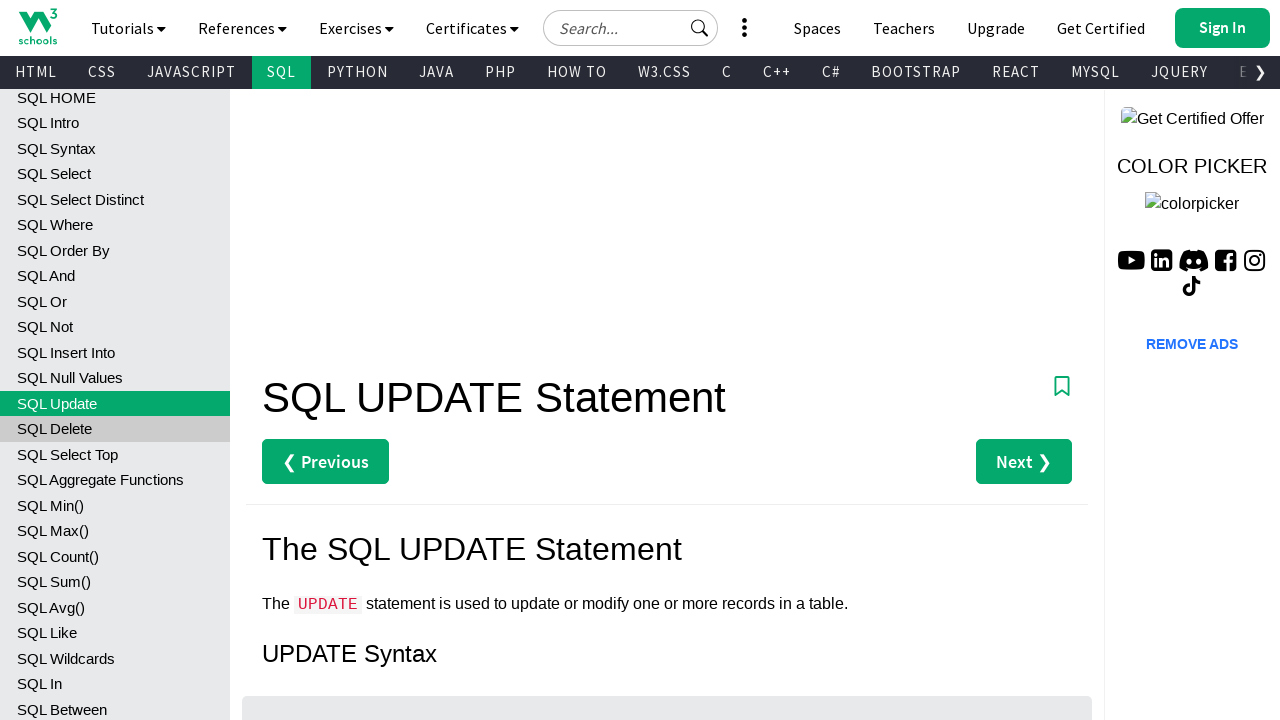

Clicked SQL tutorial link #14 at (115, 429) on xpath=//h2[text()=' Database']//preceding-sibling::a[contains(text(),'SQL')] >> 
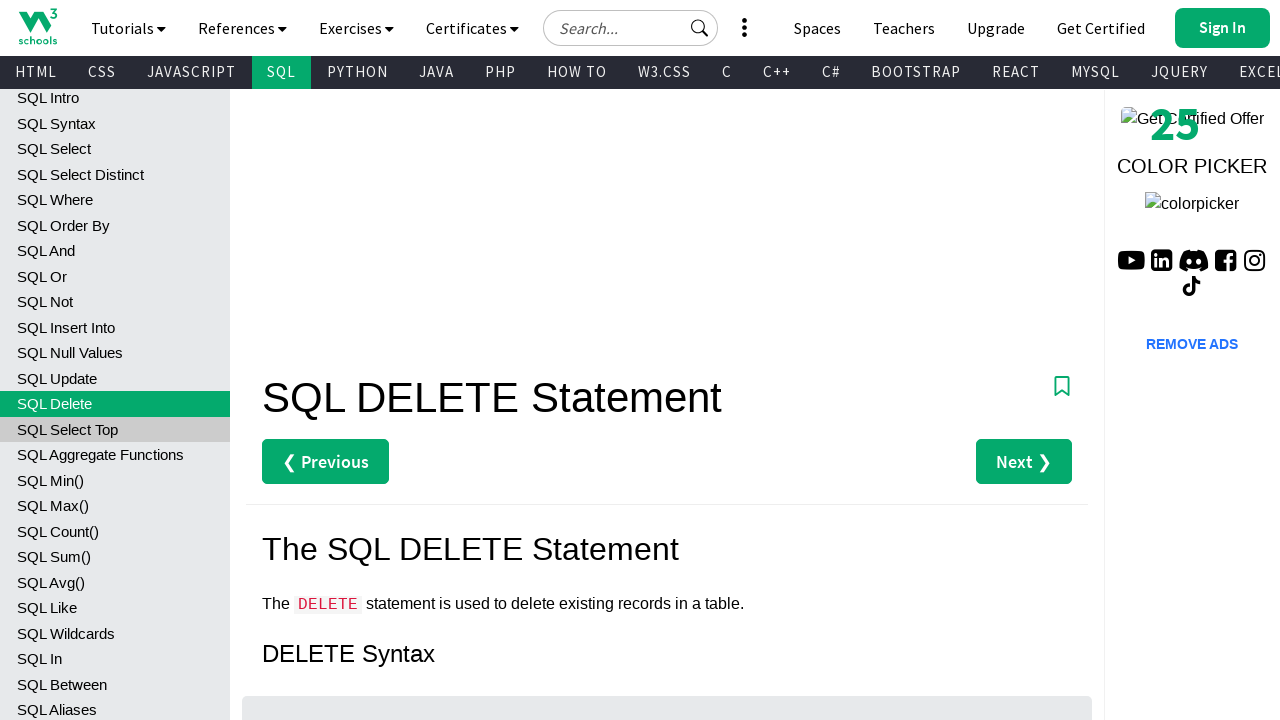

SQL tutorial page #14 loaded
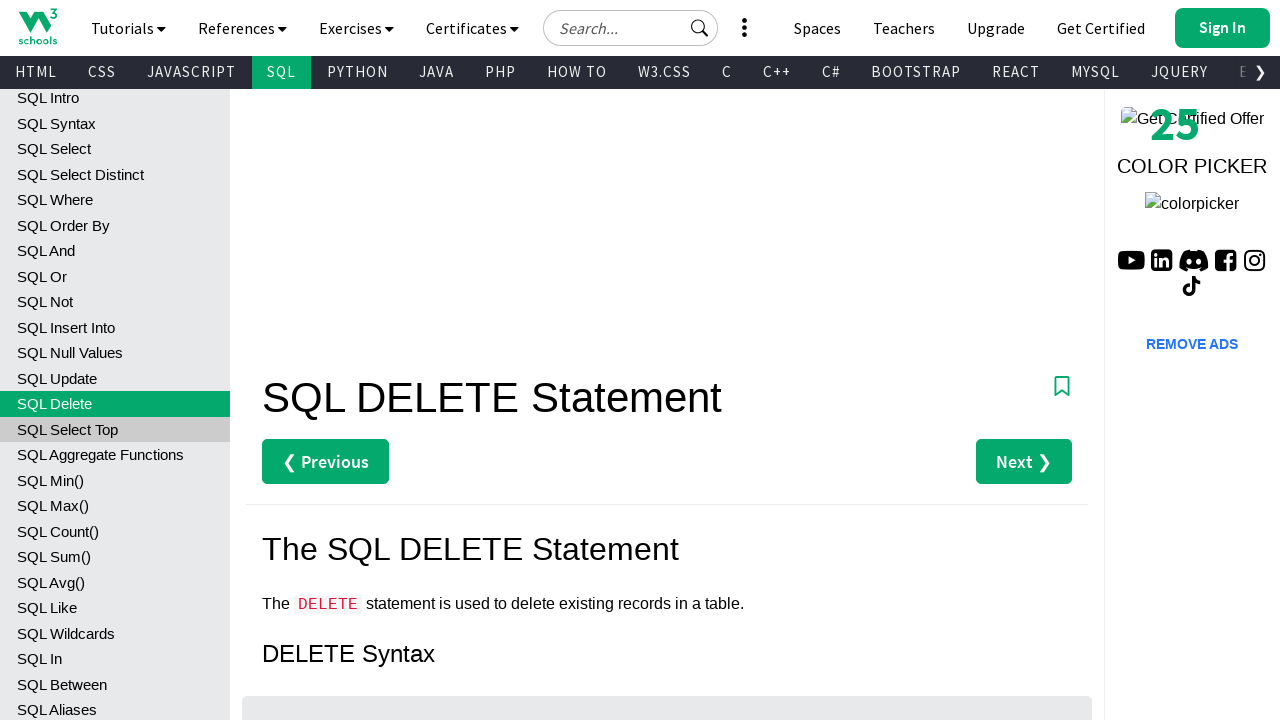

Clicked SQL tutorial link #15 at (115, 429) on xpath=//h2[text()=' Database']//preceding-sibling::a[contains(text(),'SQL')] >> 
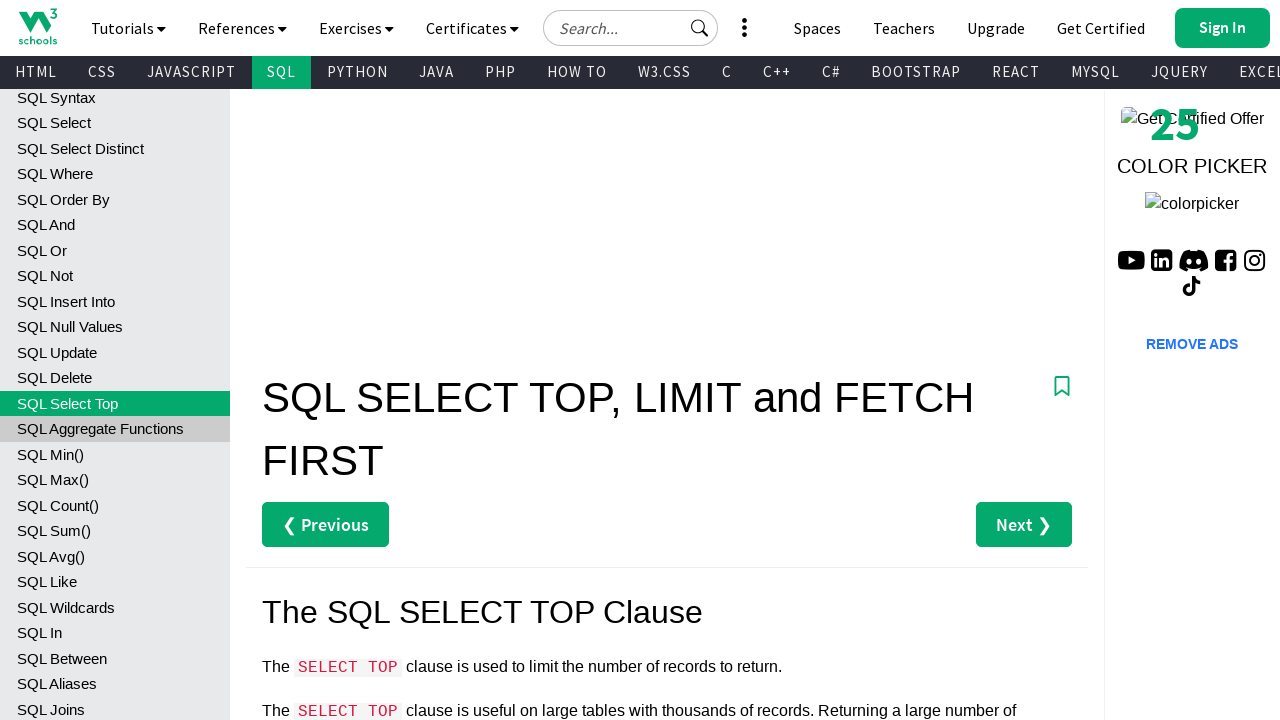

SQL tutorial page #15 loaded
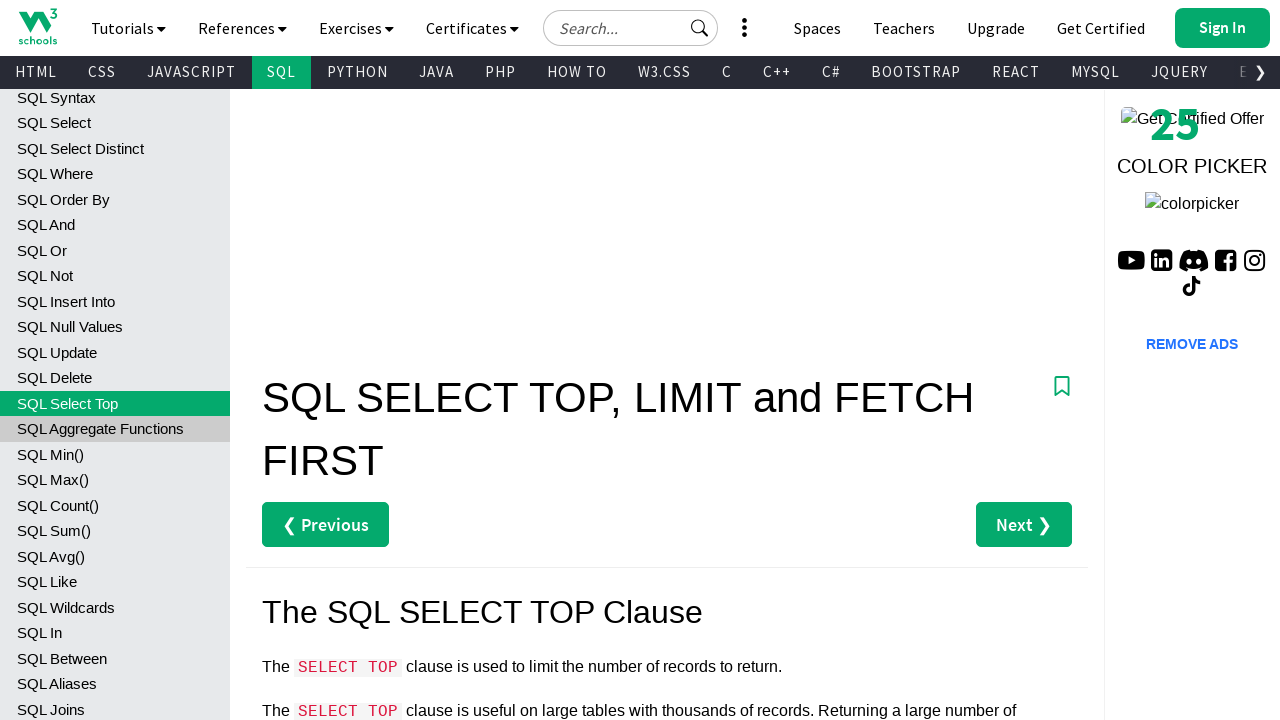

Clicked SQL tutorial link #16 at (115, 429) on xpath=//h2[text()=' Database']//preceding-sibling::a[contains(text(),'SQL')] >> 
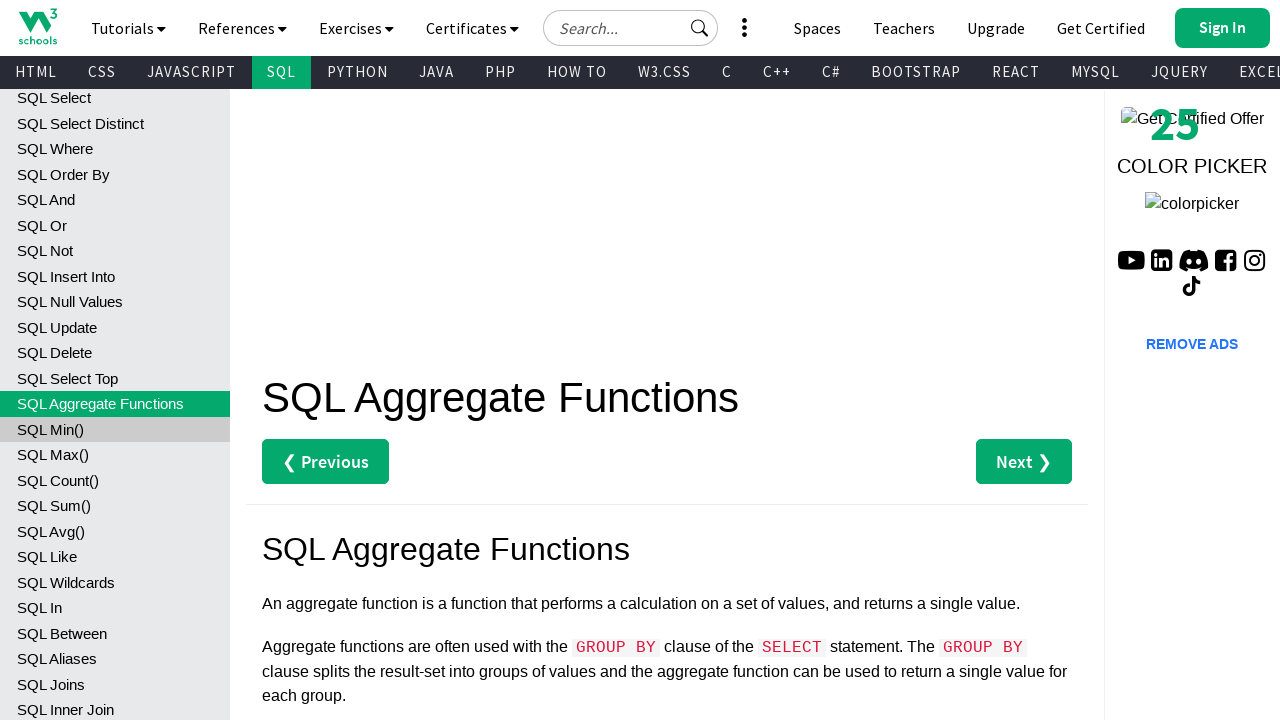

SQL tutorial page #16 loaded
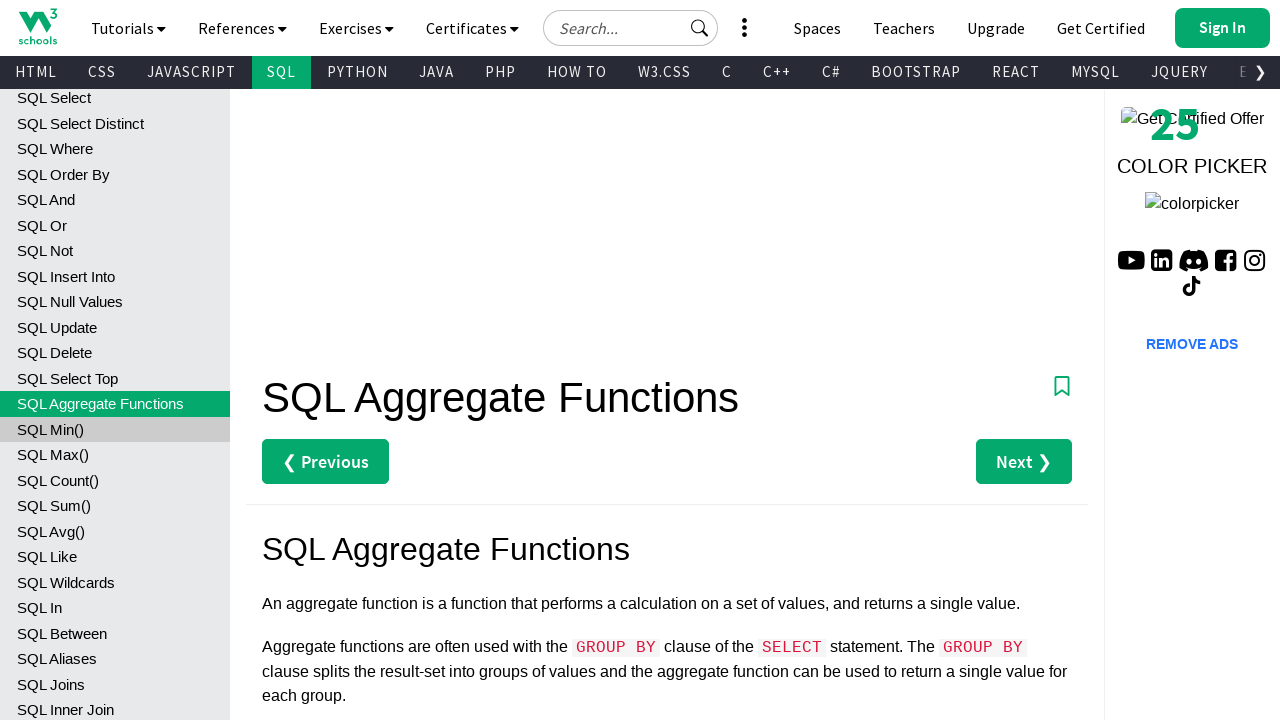

Clicked SQL tutorial link #17 at (115, 429) on xpath=//h2[text()=' Database']//preceding-sibling::a[contains(text(),'SQL')] >> 
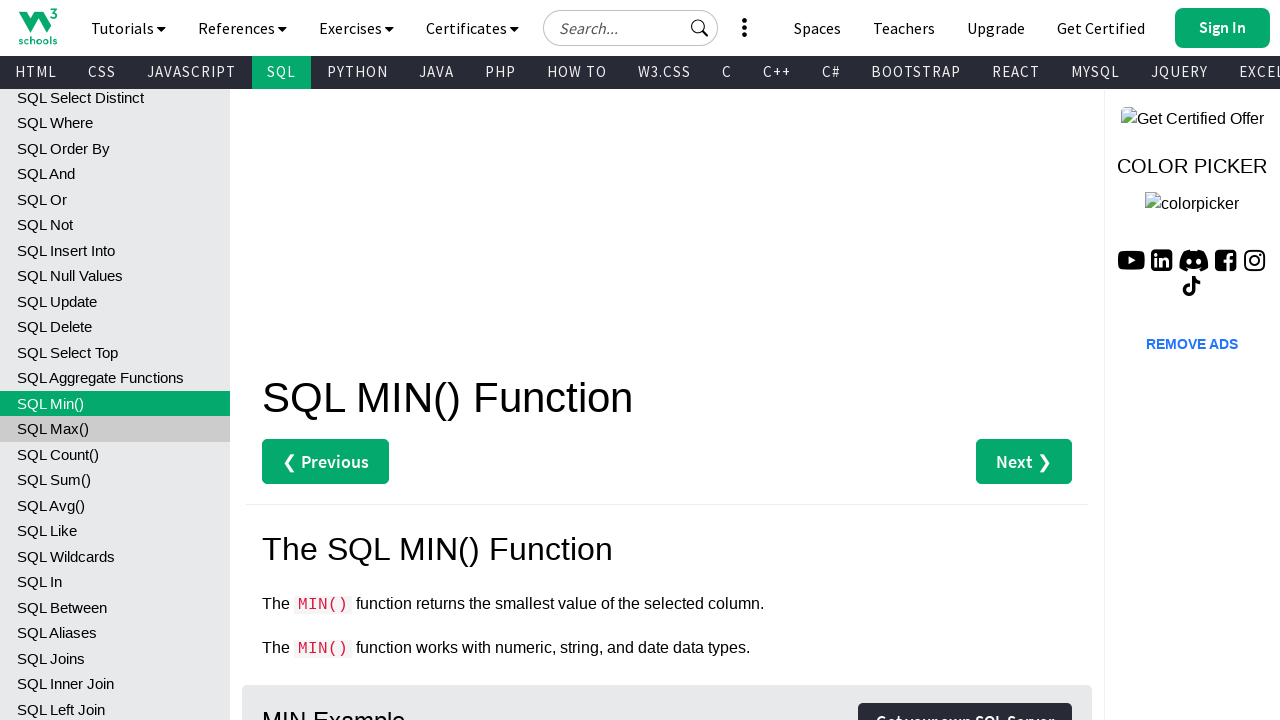

SQL tutorial page #17 loaded
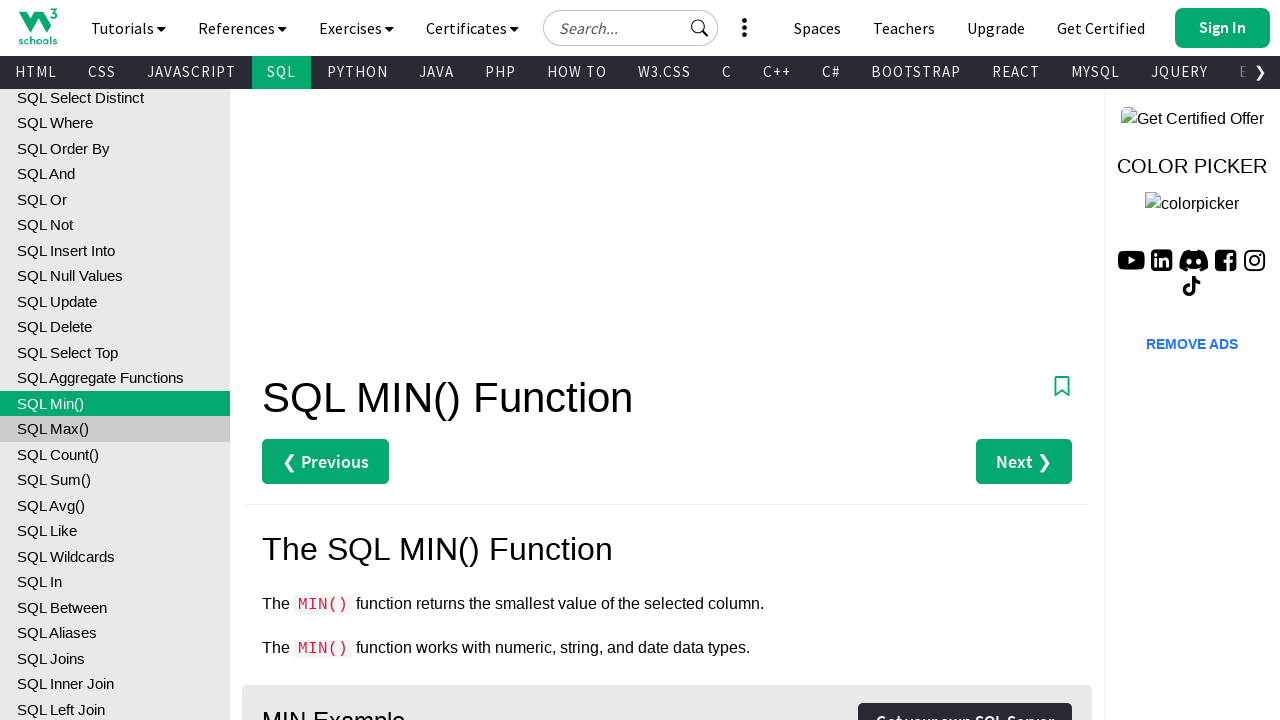

Clicked SQL tutorial link #18 at (115, 429) on xpath=//h2[text()=' Database']//preceding-sibling::a[contains(text(),'SQL')] >> 
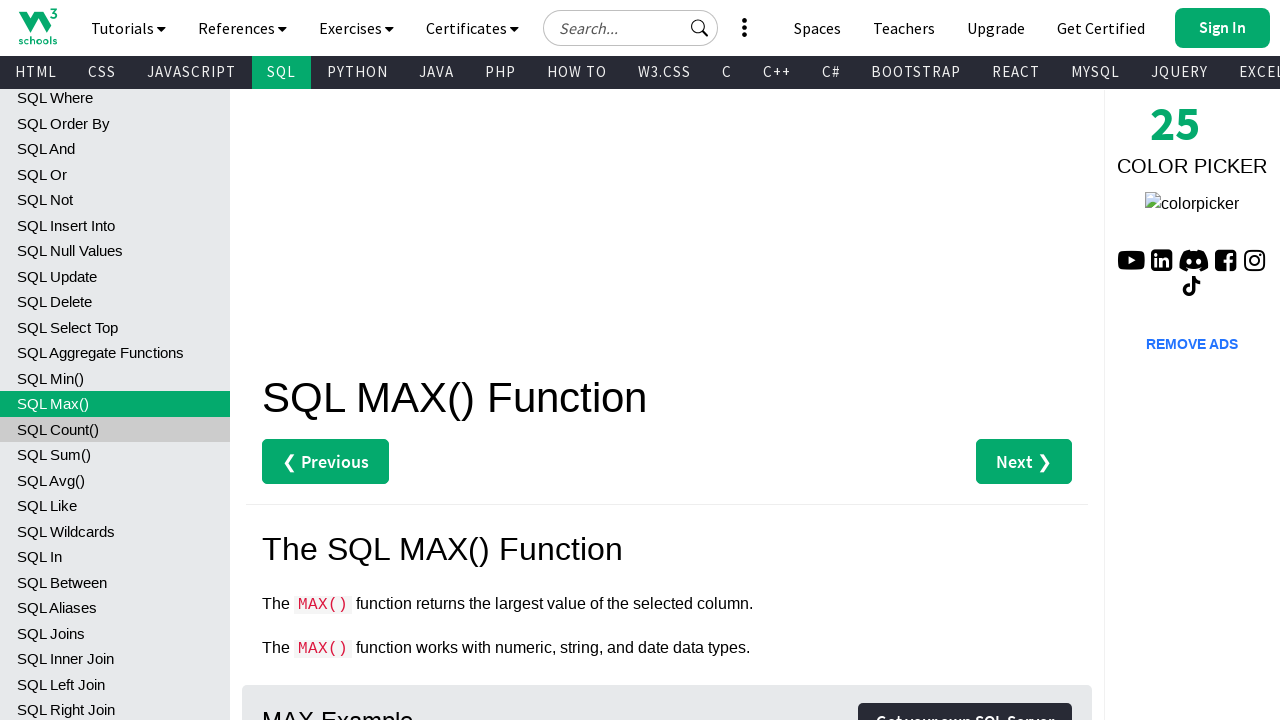

SQL tutorial page #18 loaded
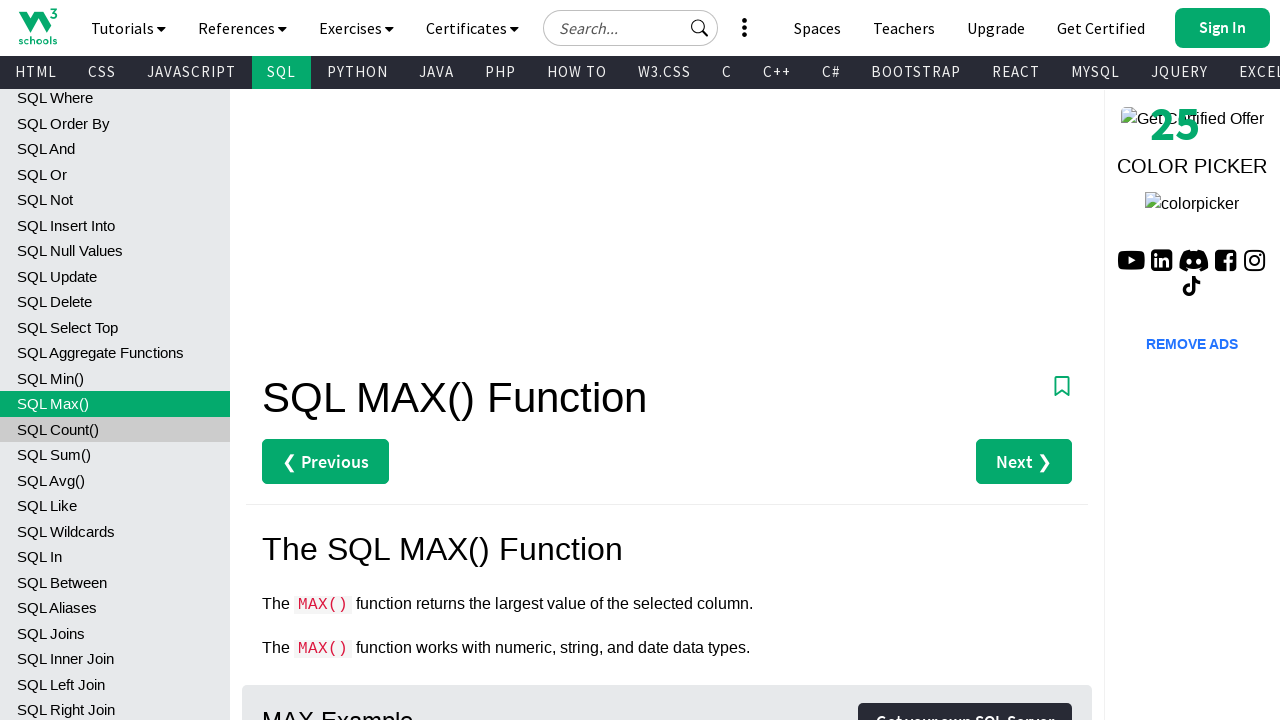

Clicked SQL tutorial link #19 at (115, 429) on xpath=//h2[text()=' Database']//preceding-sibling::a[contains(text(),'SQL')] >> 
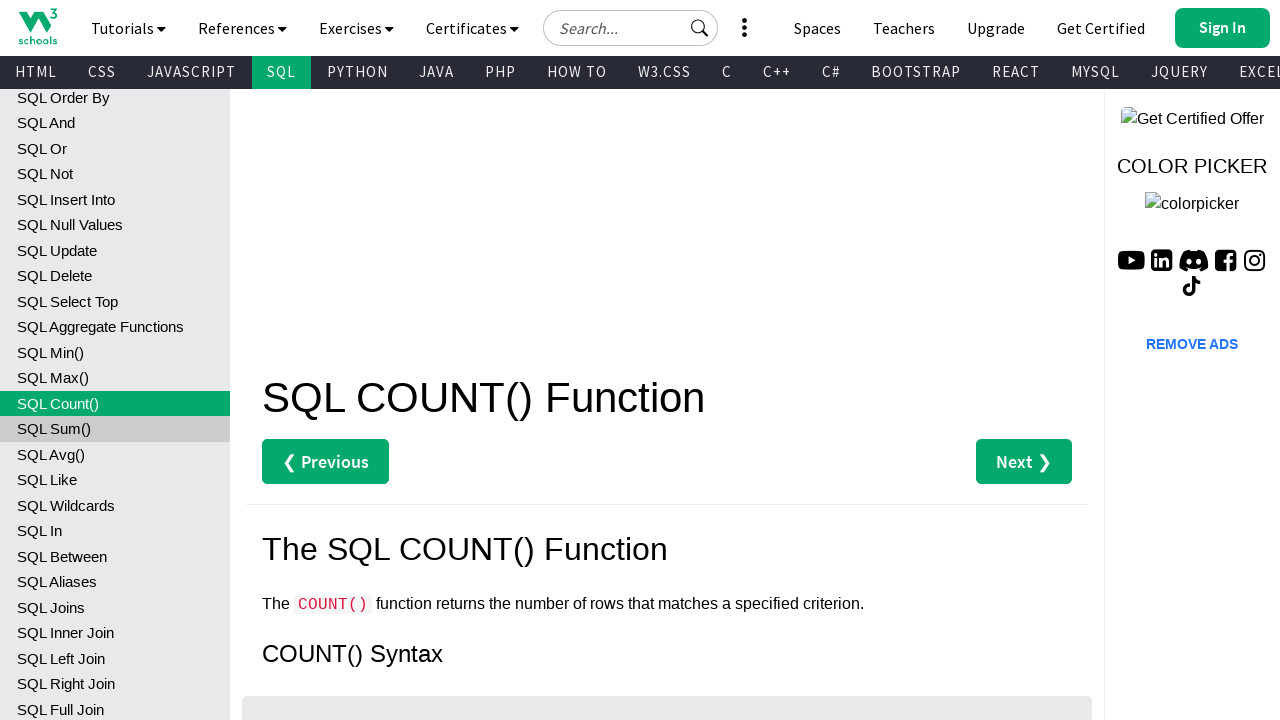

SQL tutorial page #19 loaded
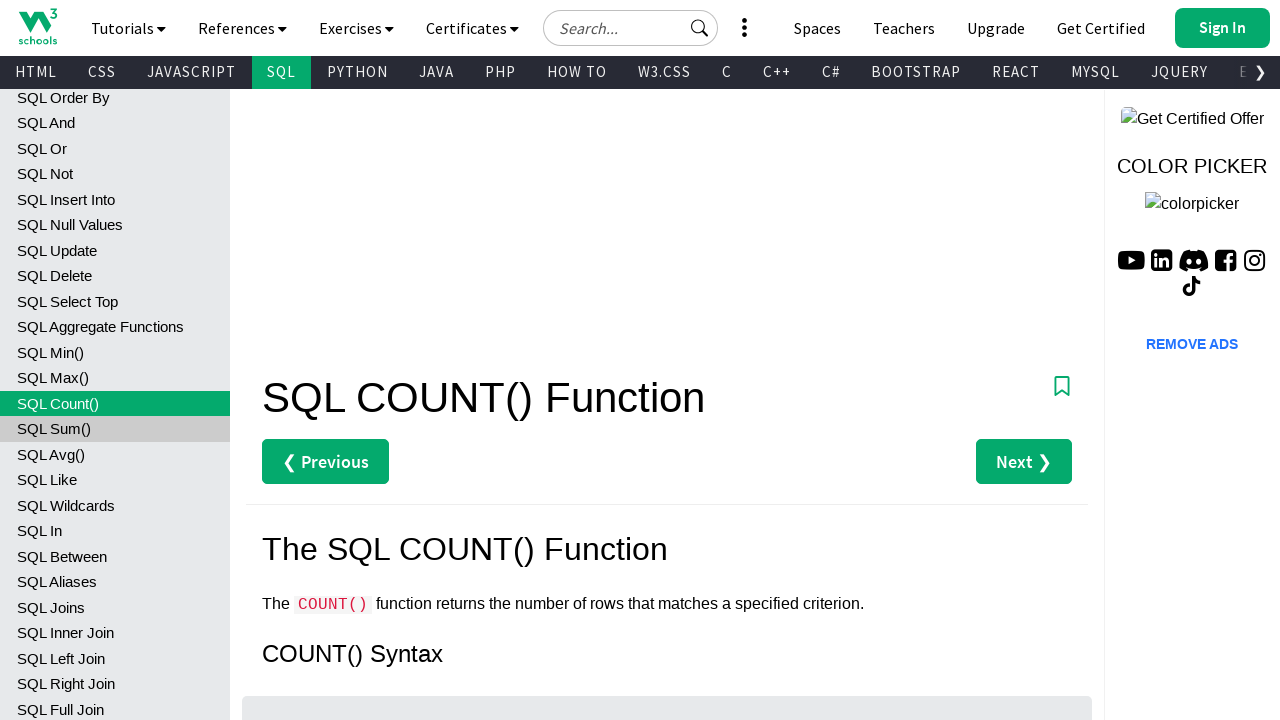

Clicked SQL tutorial link #20 at (115, 429) on xpath=//h2[text()=' Database']//preceding-sibling::a[contains(text(),'SQL')] >> 
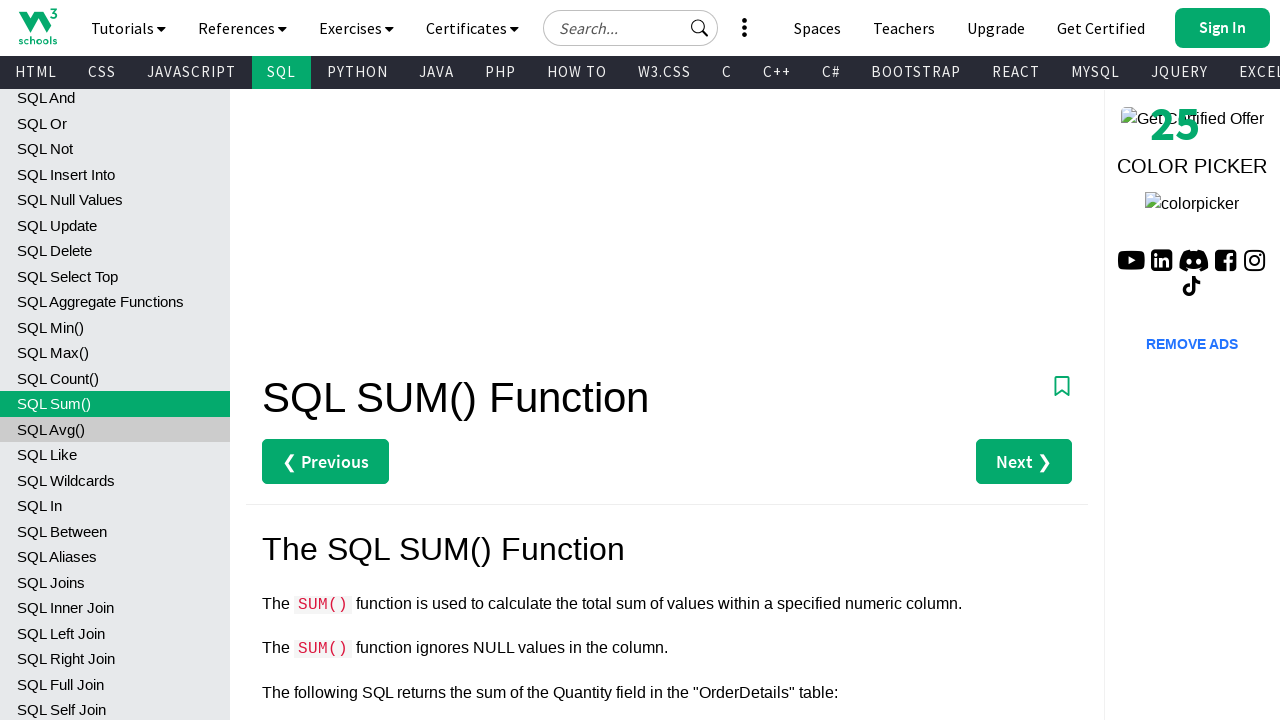

SQL tutorial page #20 loaded
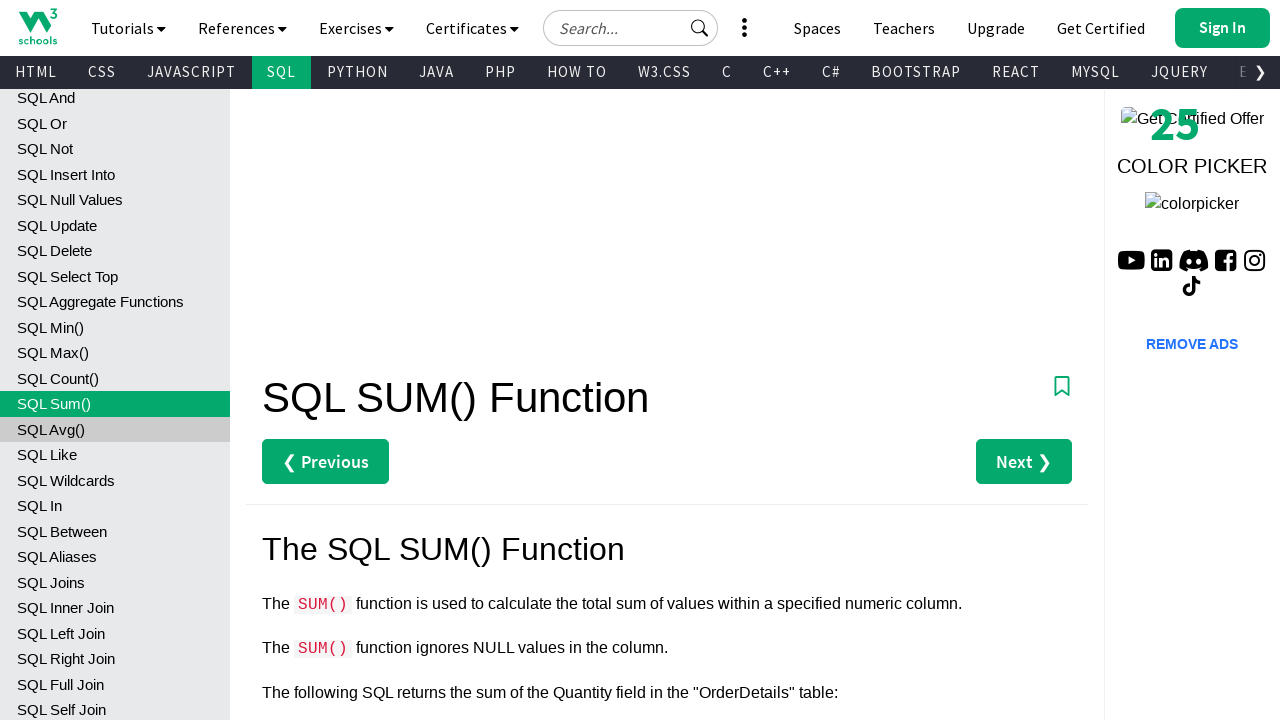

Clicked SQL tutorial link #21 at (115, 429) on xpath=//h2[text()=' Database']//preceding-sibling::a[contains(text(),'SQL')] >> 
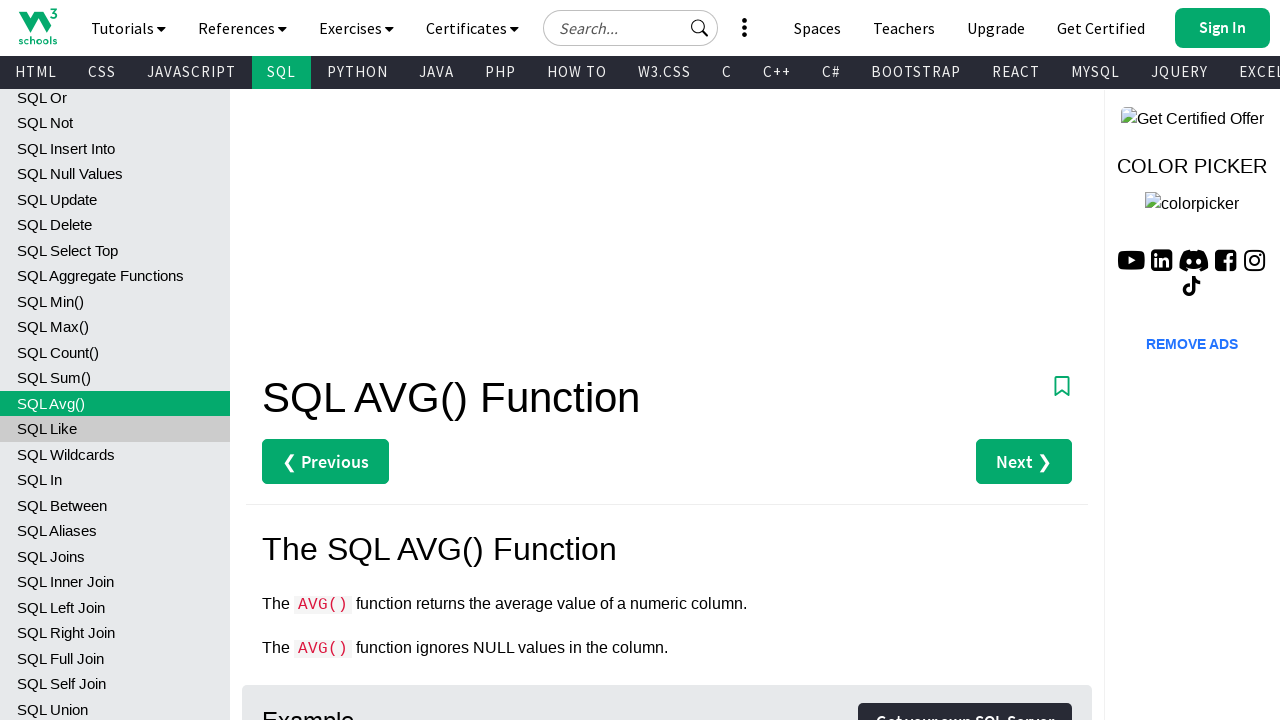

SQL tutorial page #21 loaded
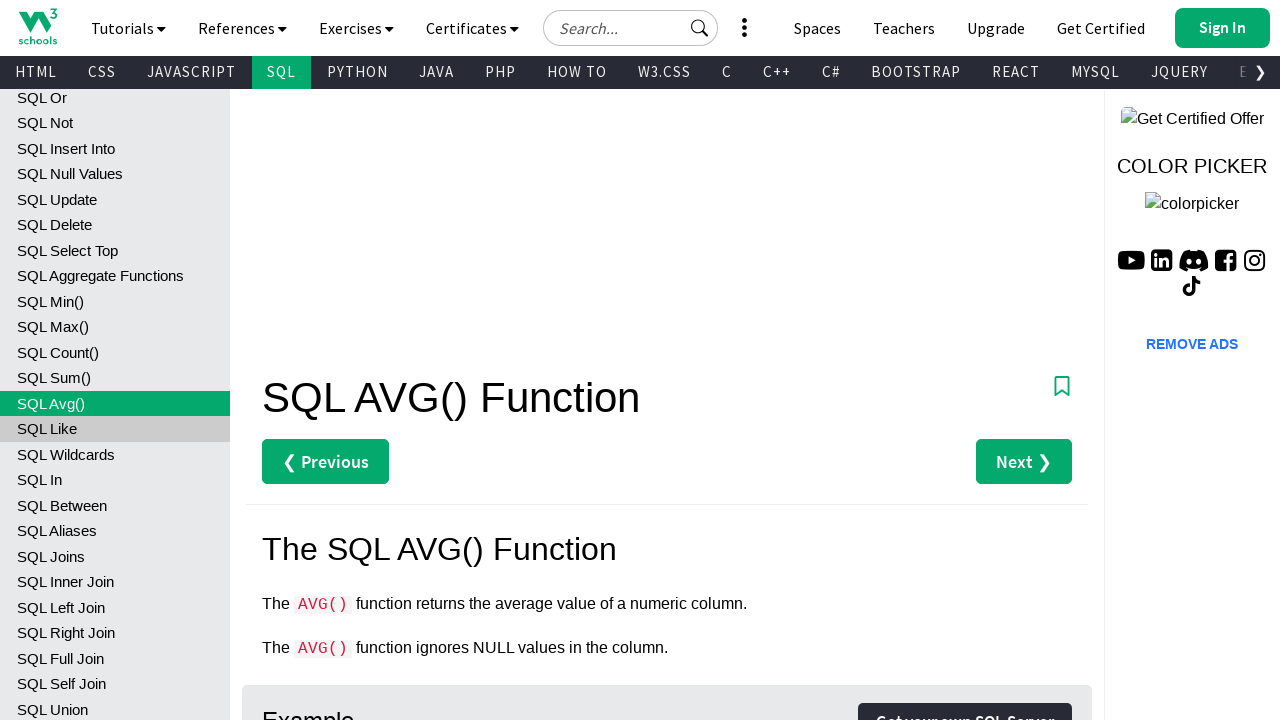

Clicked SQL tutorial link #22 at (115, 429) on xpath=//h2[text()=' Database']//preceding-sibling::a[contains(text(),'SQL')] >> 
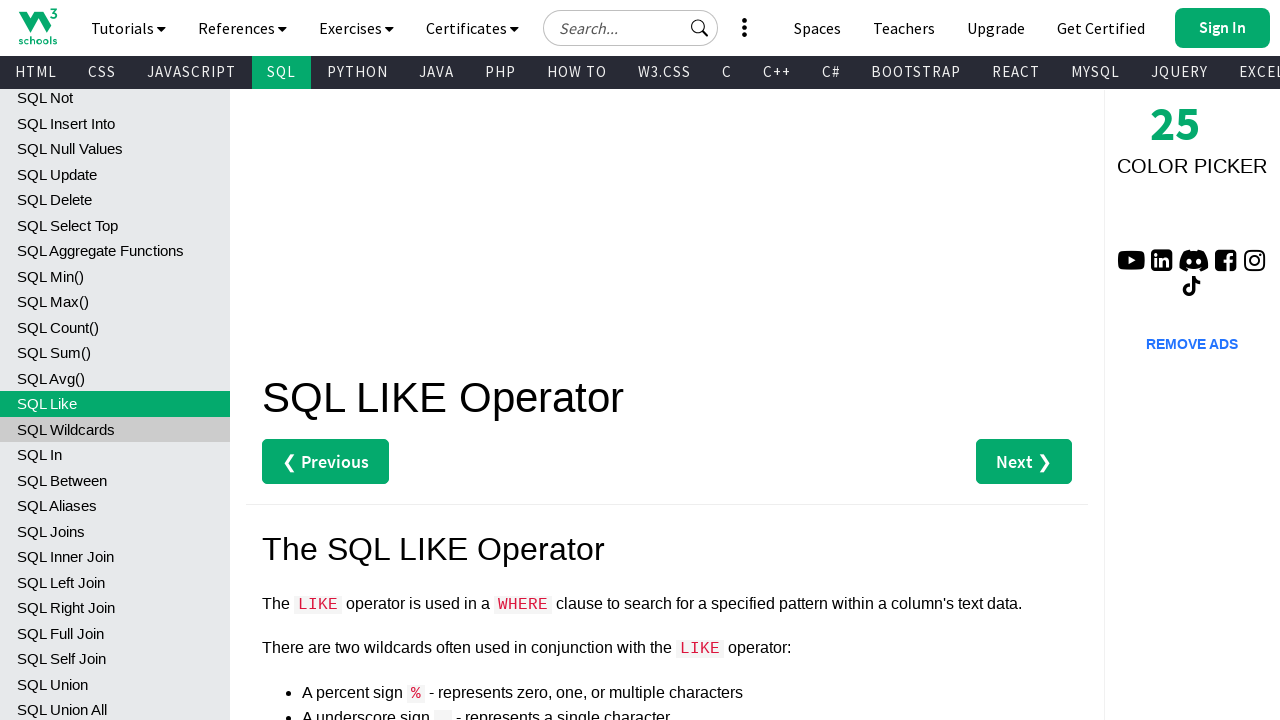

SQL tutorial page #22 loaded
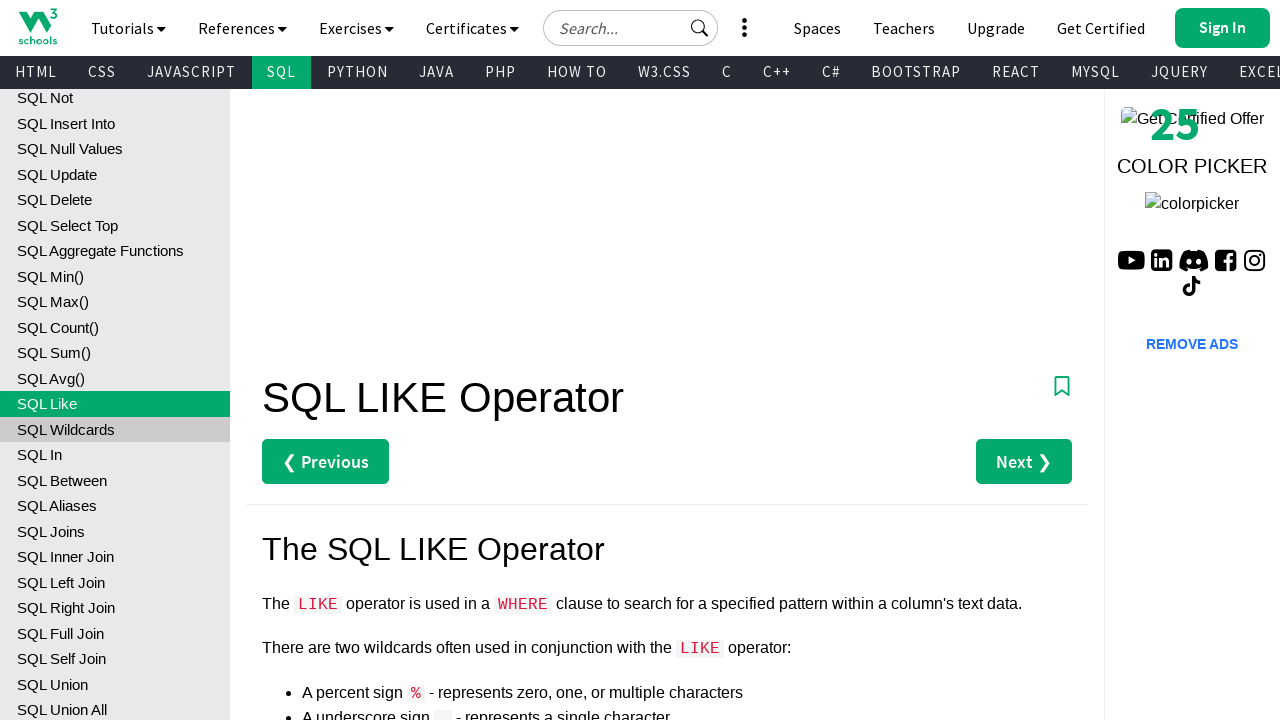

Clicked SQL tutorial link #23 at (115, 429) on xpath=//h2[text()=' Database']//preceding-sibling::a[contains(text(),'SQL')] >> 
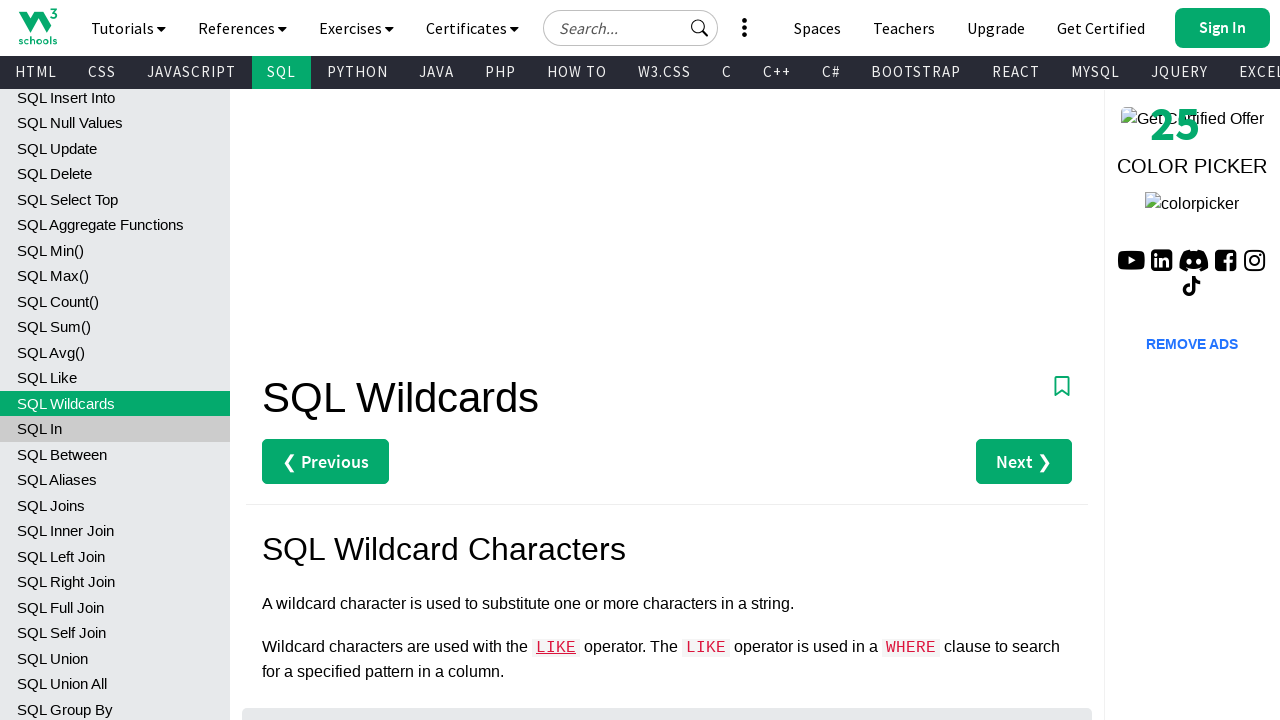

SQL tutorial page #23 loaded
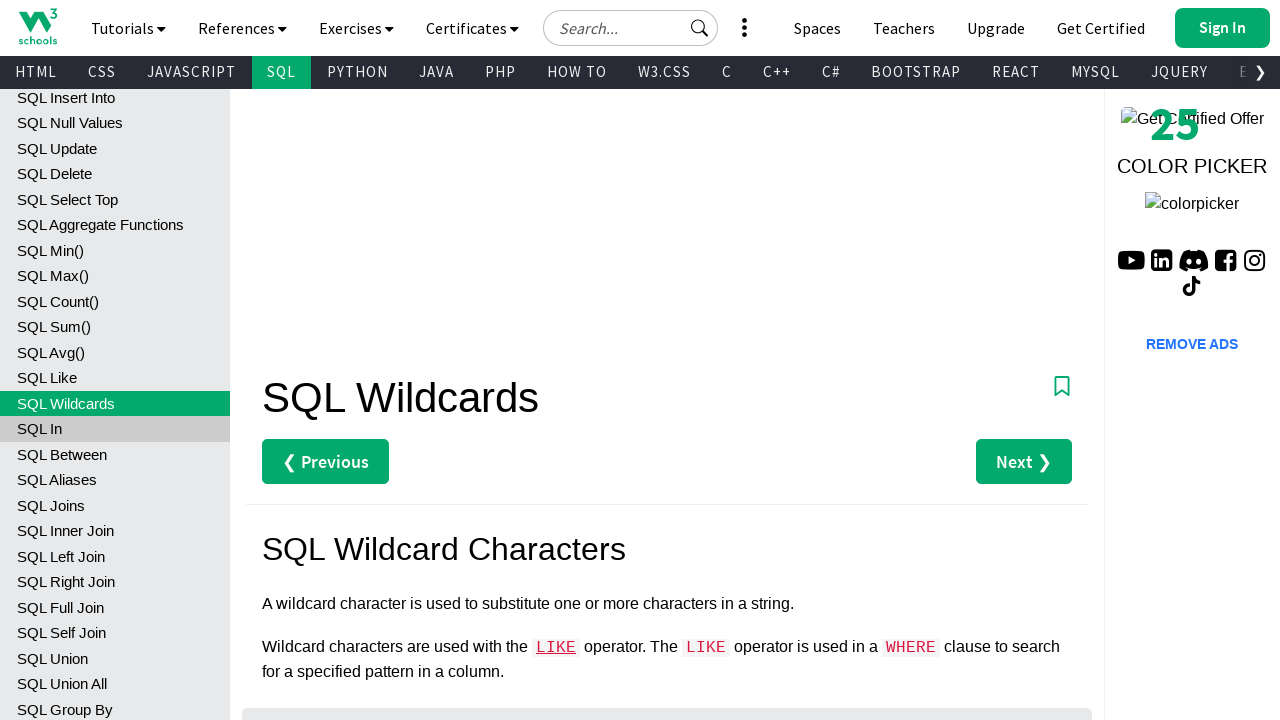

Clicked SQL tutorial link #24 at (115, 429) on xpath=//h2[text()=' Database']//preceding-sibling::a[contains(text(),'SQL')] >> 
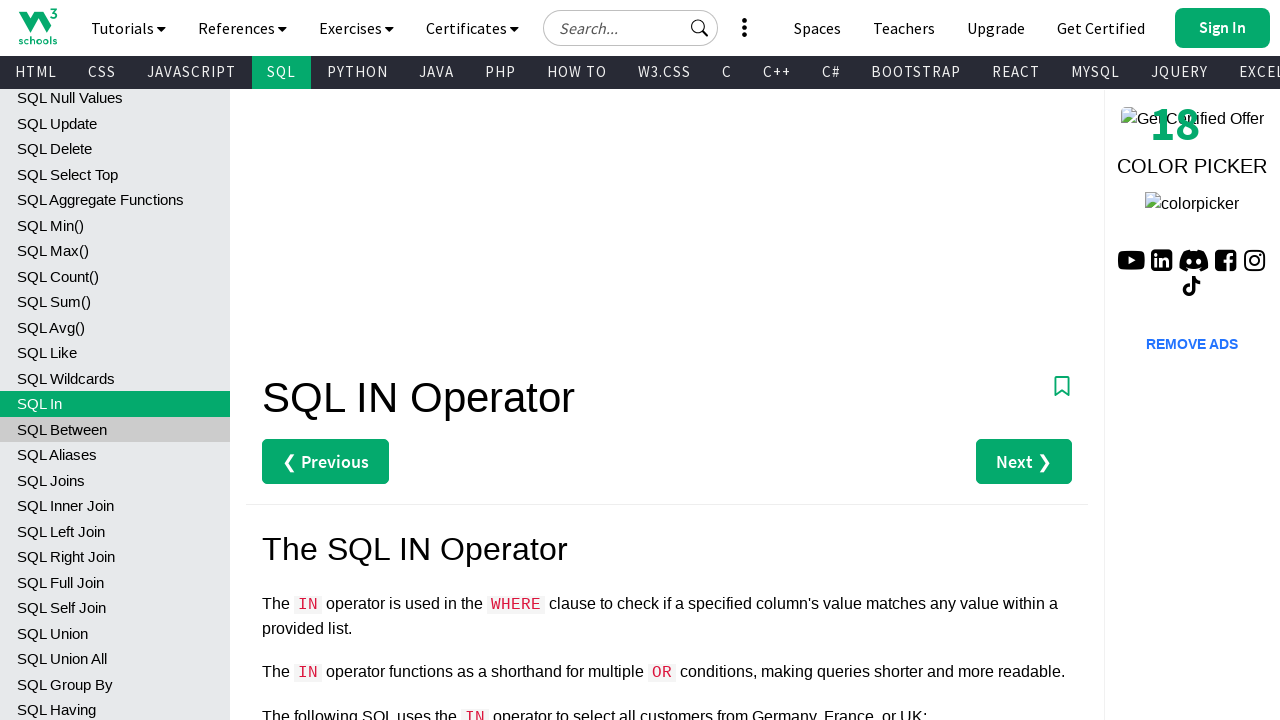

SQL tutorial page #24 loaded
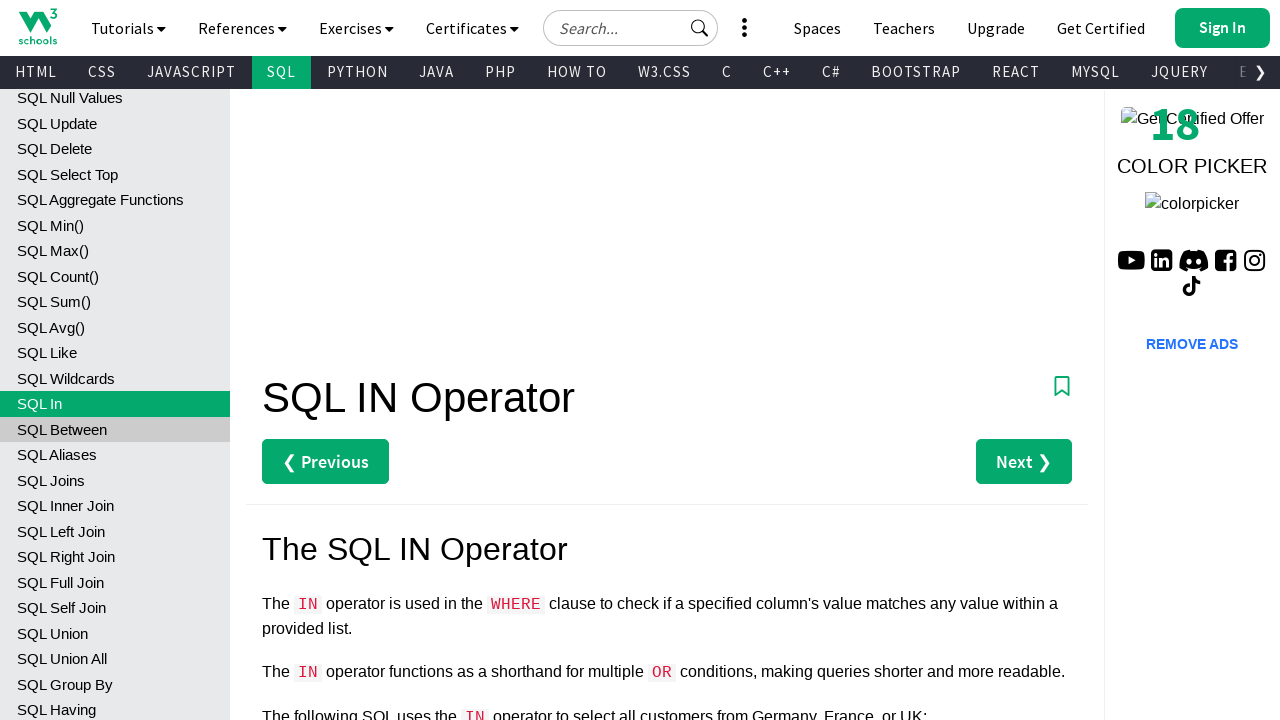

Clicked SQL tutorial link #25 at (115, 429) on xpath=//h2[text()=' Database']//preceding-sibling::a[contains(text(),'SQL')] >> 
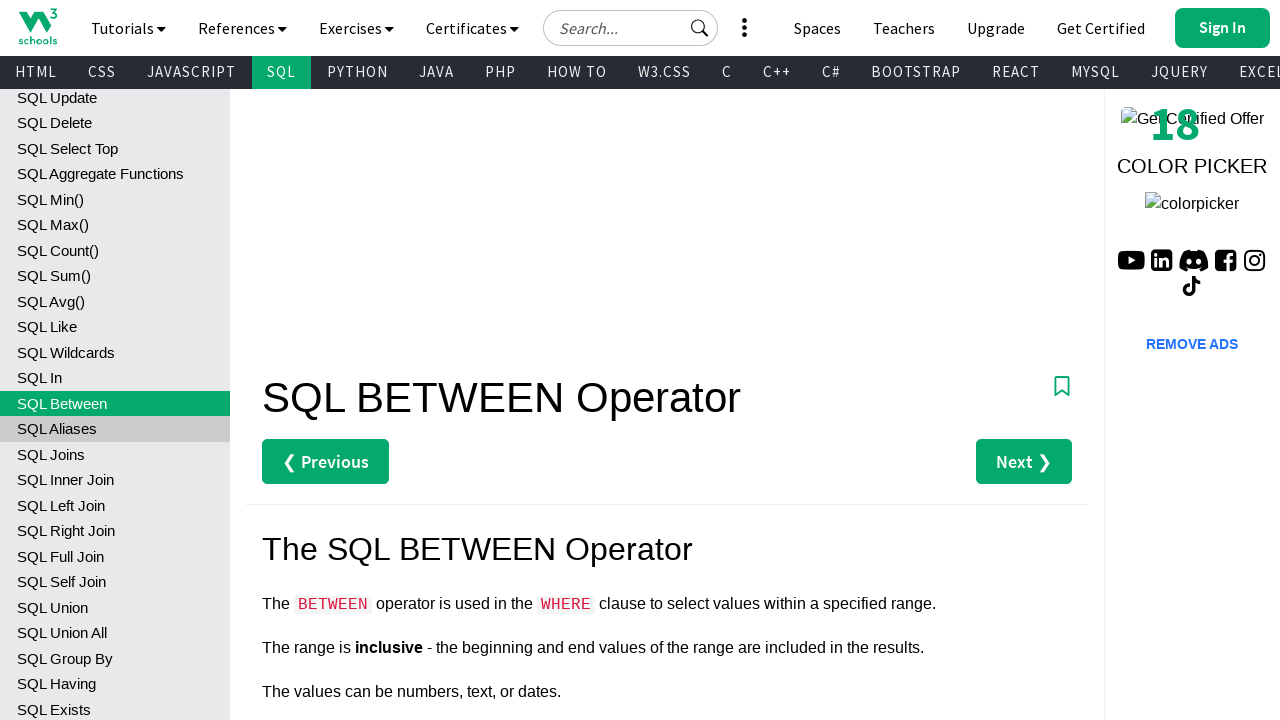

SQL tutorial page #25 loaded
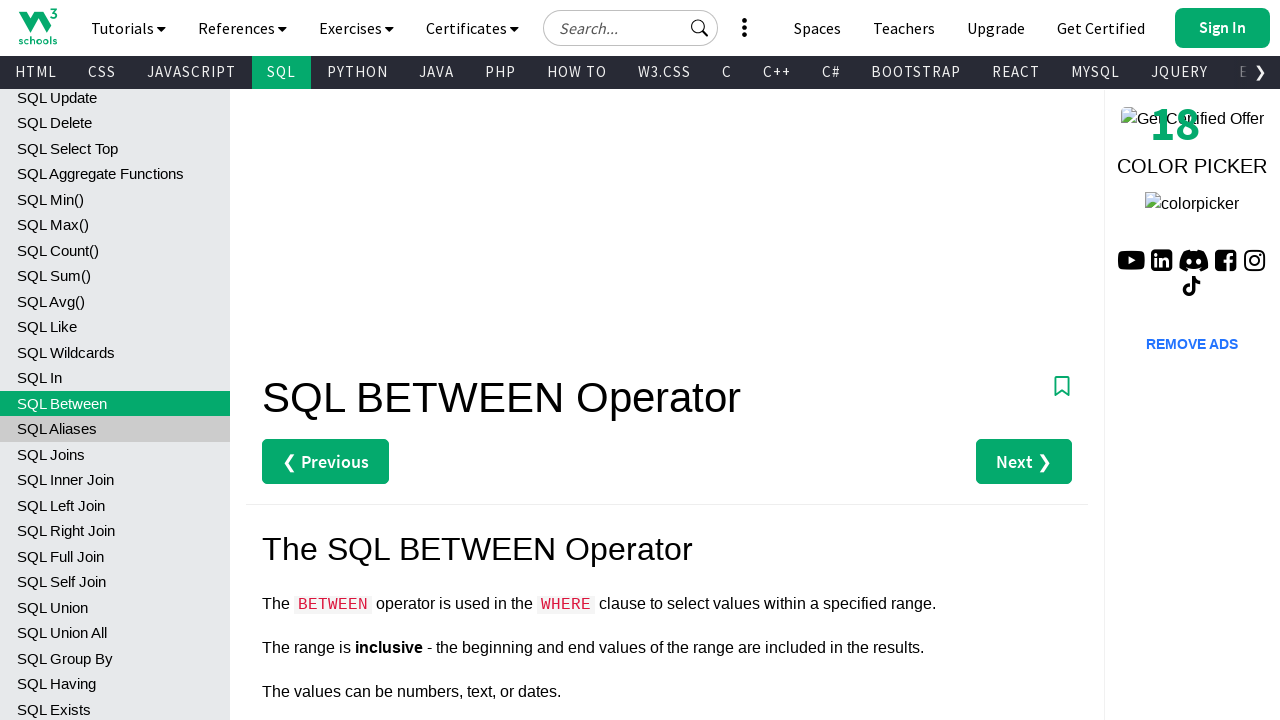

Clicked SQL tutorial link #26 at (115, 429) on xpath=//h2[text()=' Database']//preceding-sibling::a[contains(text(),'SQL')] >> 
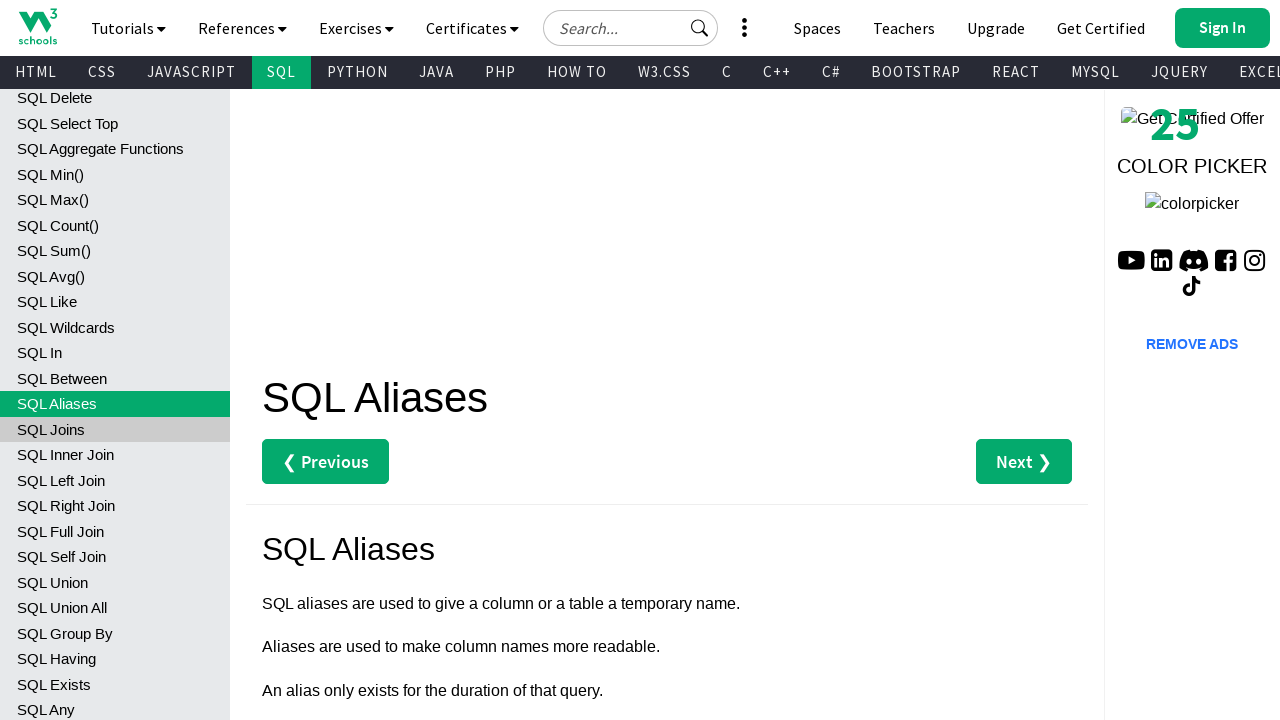

SQL tutorial page #26 loaded
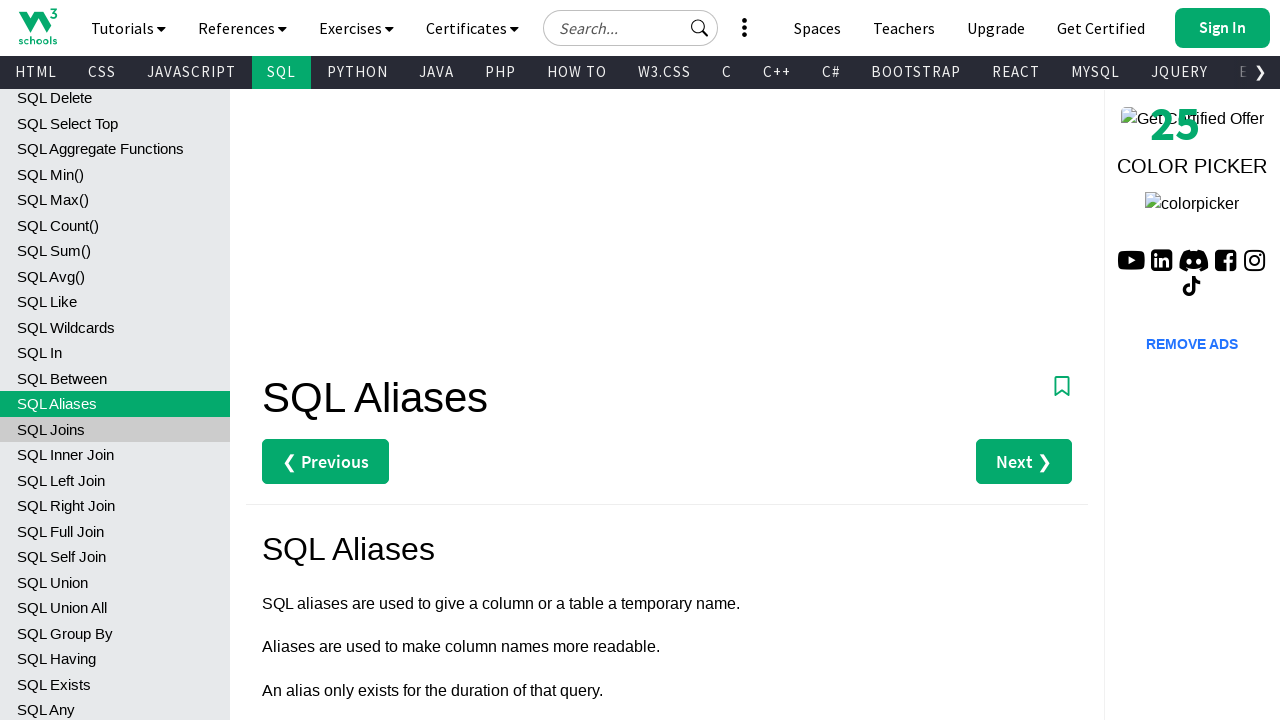

Clicked SQL tutorial link #27 at (115, 429) on xpath=//h2[text()=' Database']//preceding-sibling::a[contains(text(),'SQL')] >> 
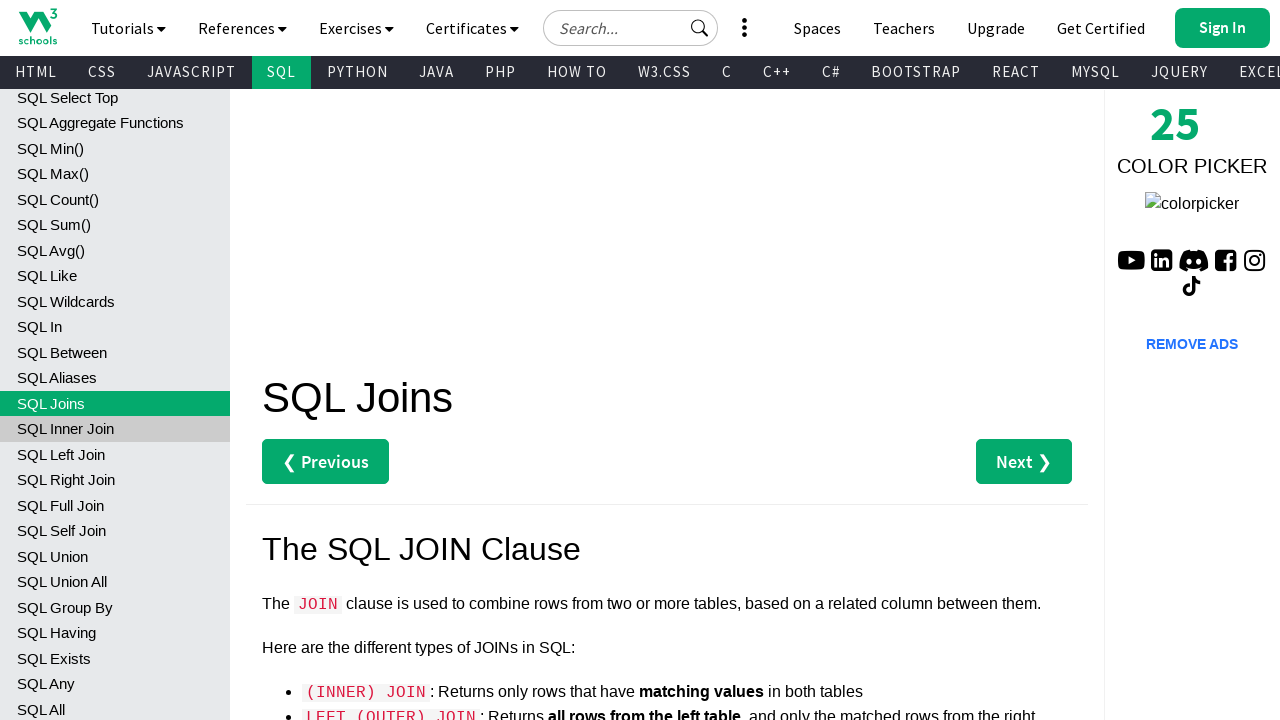

SQL tutorial page #27 loaded
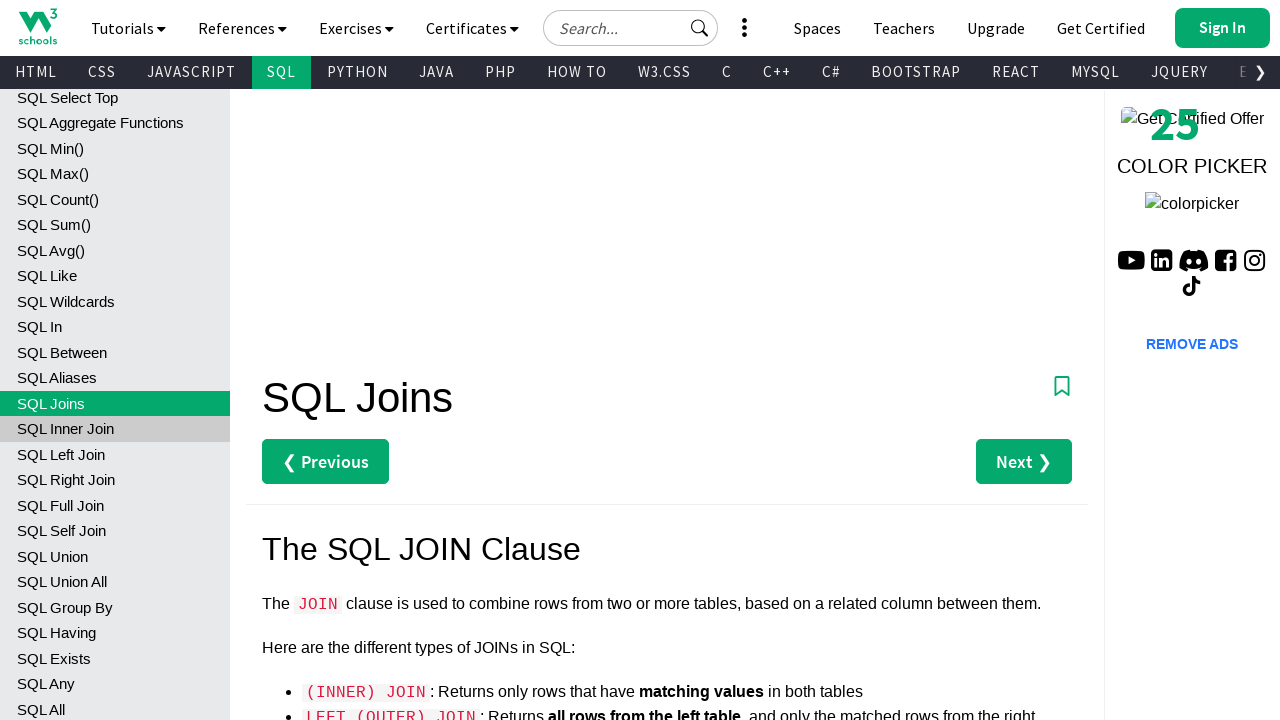

Clicked SQL tutorial link #28 at (115, 429) on xpath=//h2[text()=' Database']//preceding-sibling::a[contains(text(),'SQL')] >> 
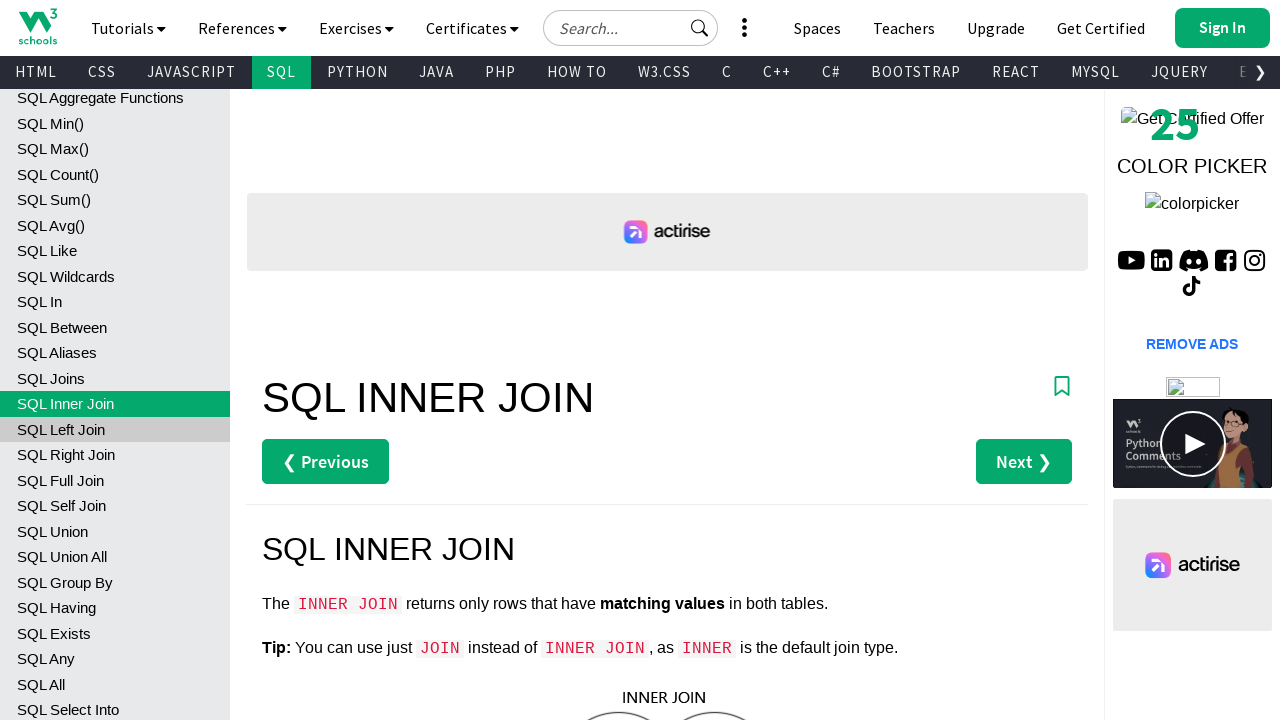

SQL tutorial page #28 loaded
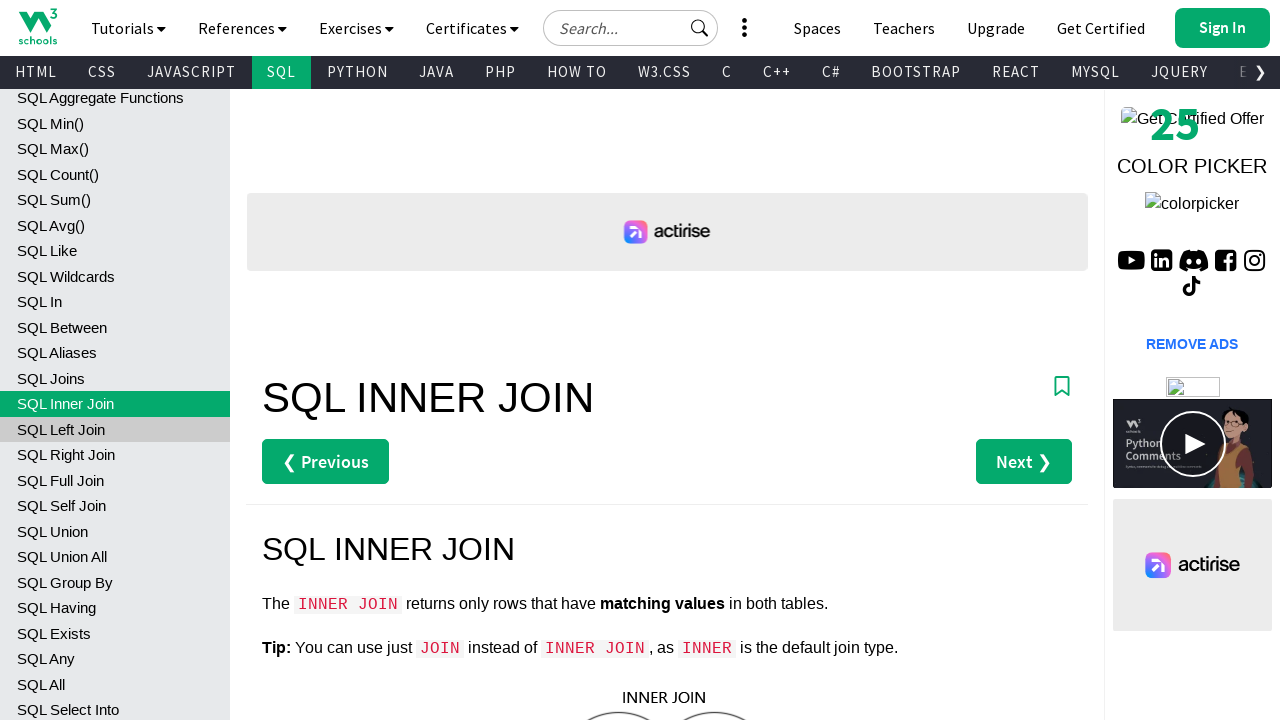

Clicked SQL tutorial link #29 at (115, 429) on xpath=//h2[text()=' Database']//preceding-sibling::a[contains(text(),'SQL')] >> 
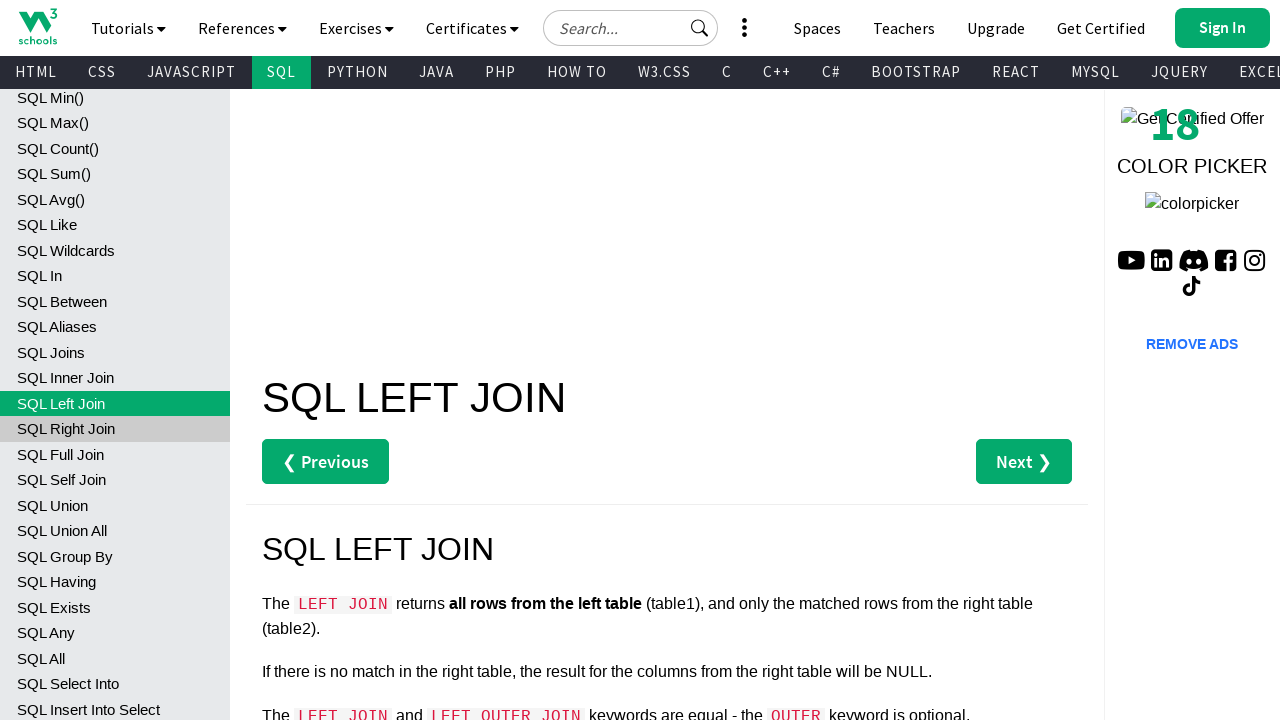

SQL tutorial page #29 loaded
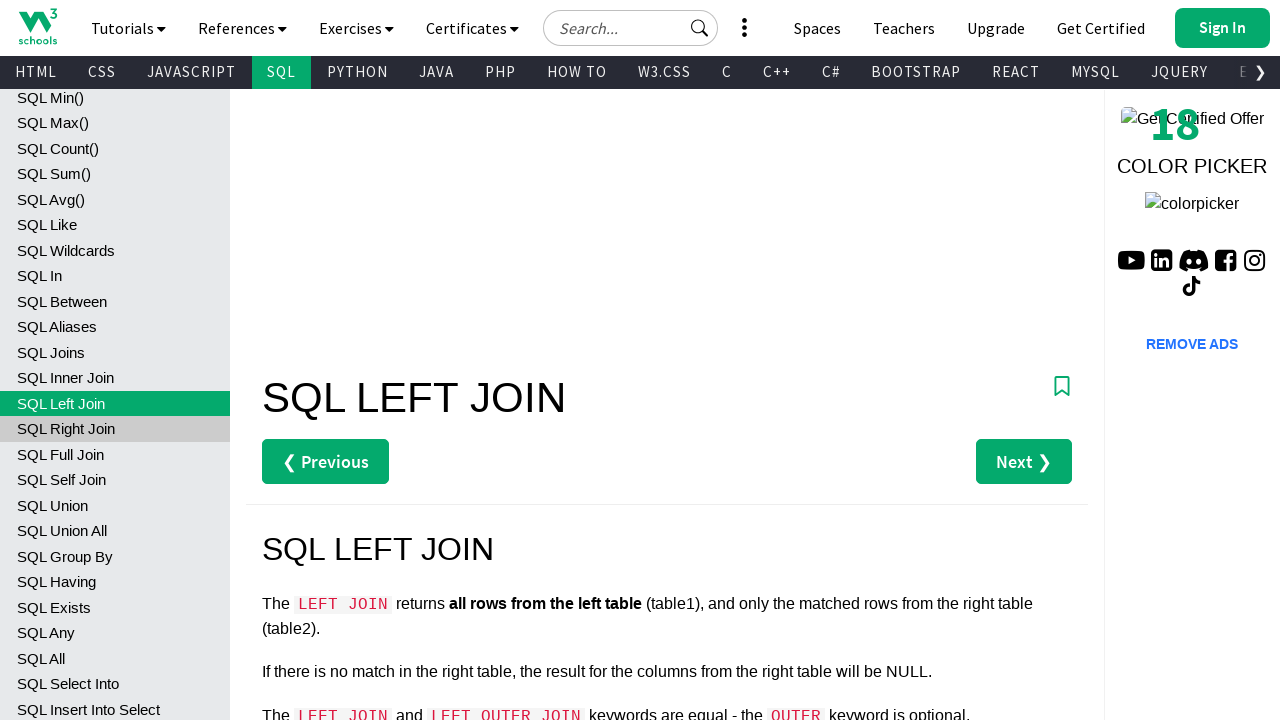

Clicked SQL tutorial link #30 at (115, 429) on xpath=//h2[text()=' Database']//preceding-sibling::a[contains(text(),'SQL')] >> 
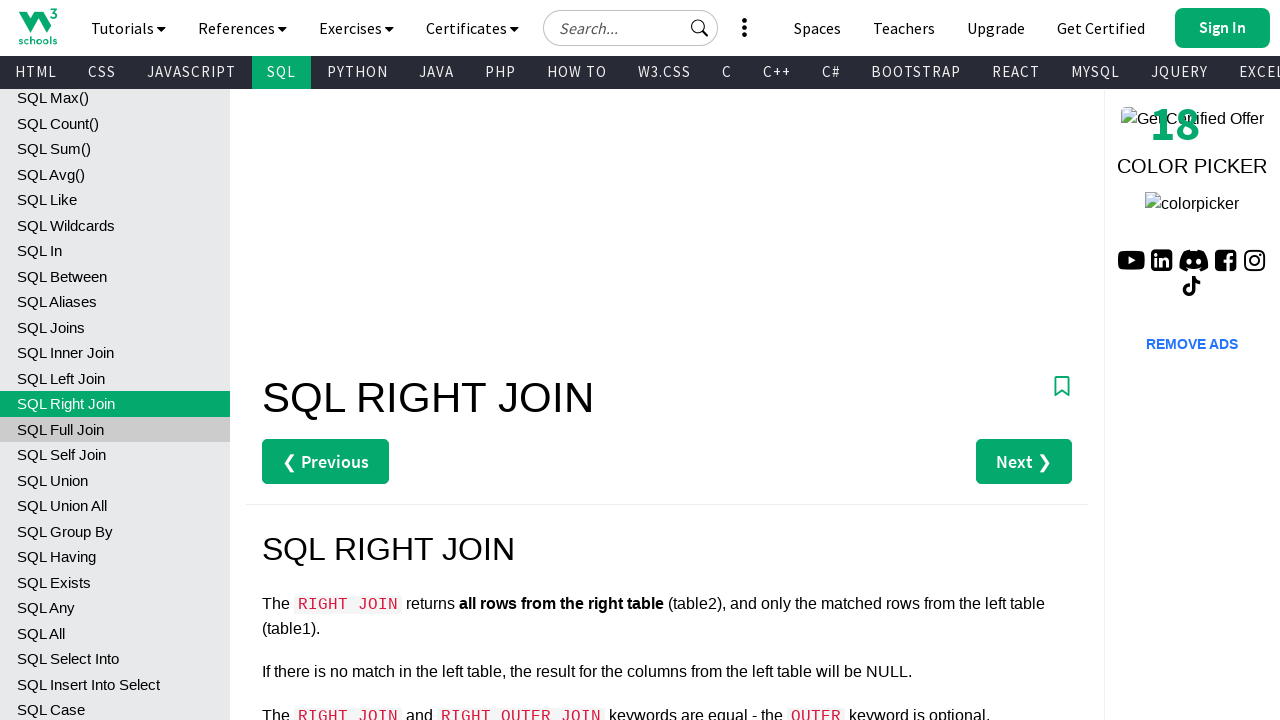

SQL tutorial page #30 loaded
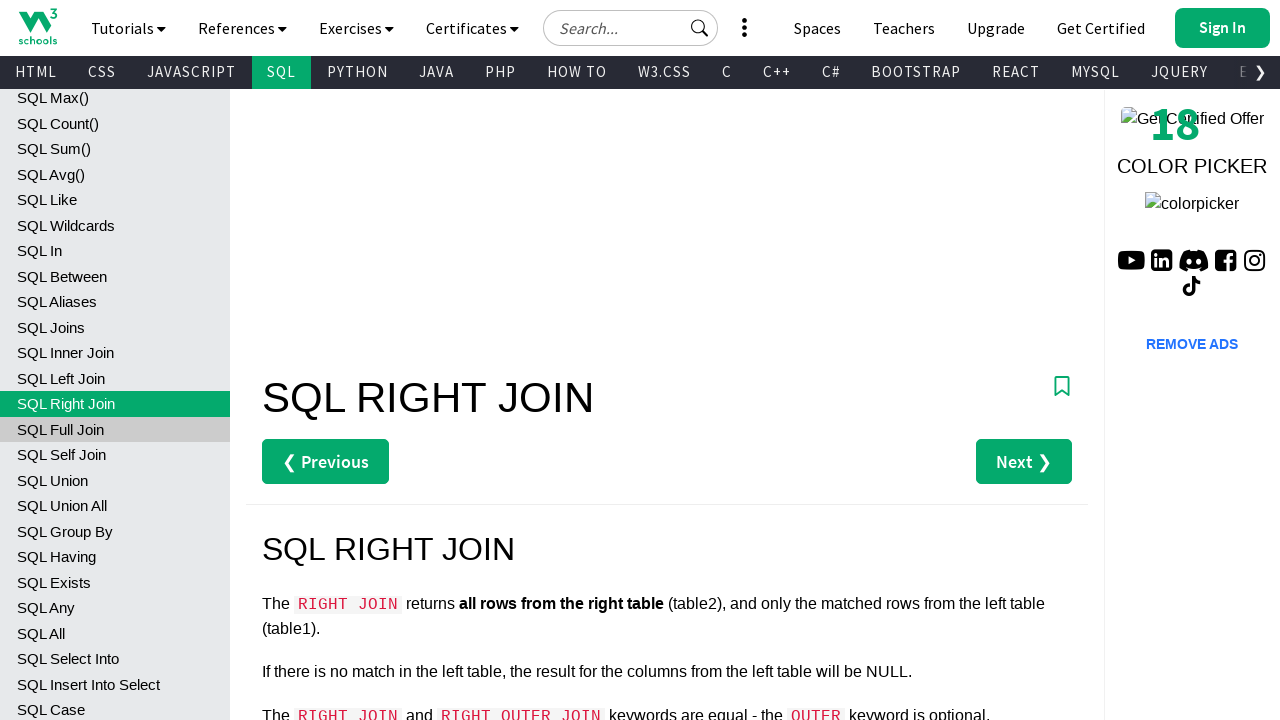

Clicked SQL tutorial link #31 at (115, 429) on xpath=//h2[text()=' Database']//preceding-sibling::a[contains(text(),'SQL')] >> 
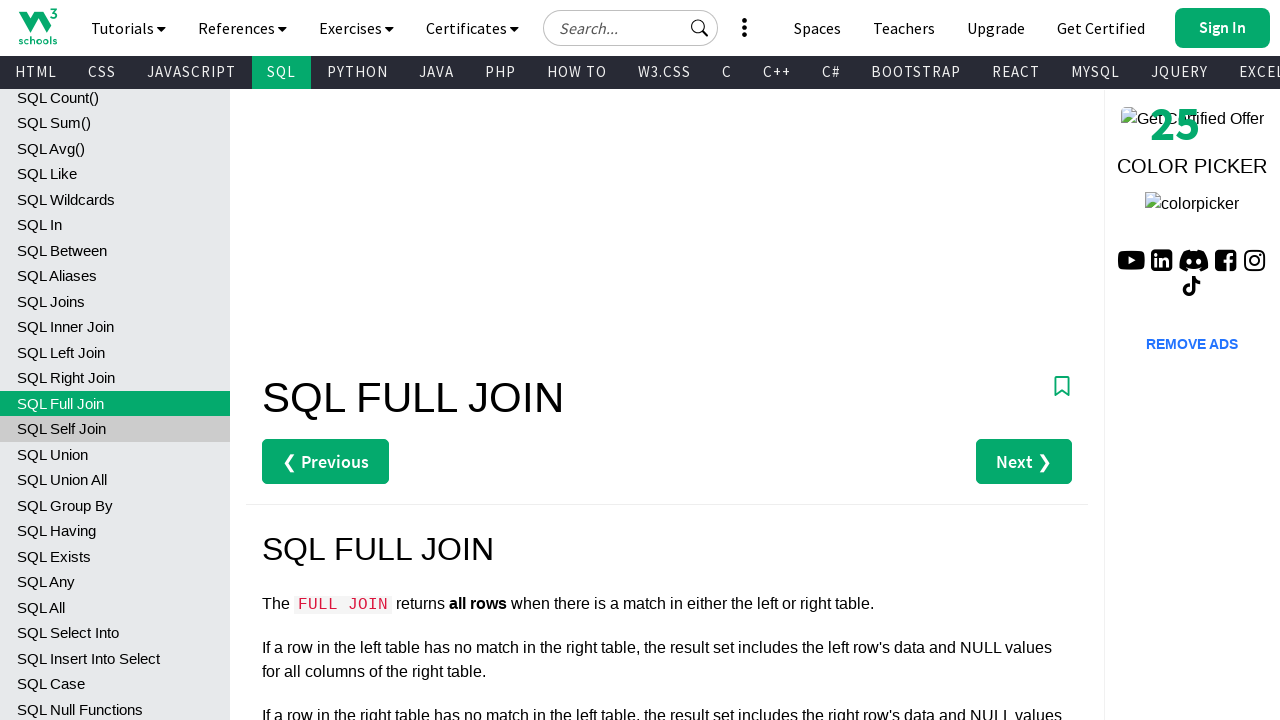

SQL tutorial page #31 loaded
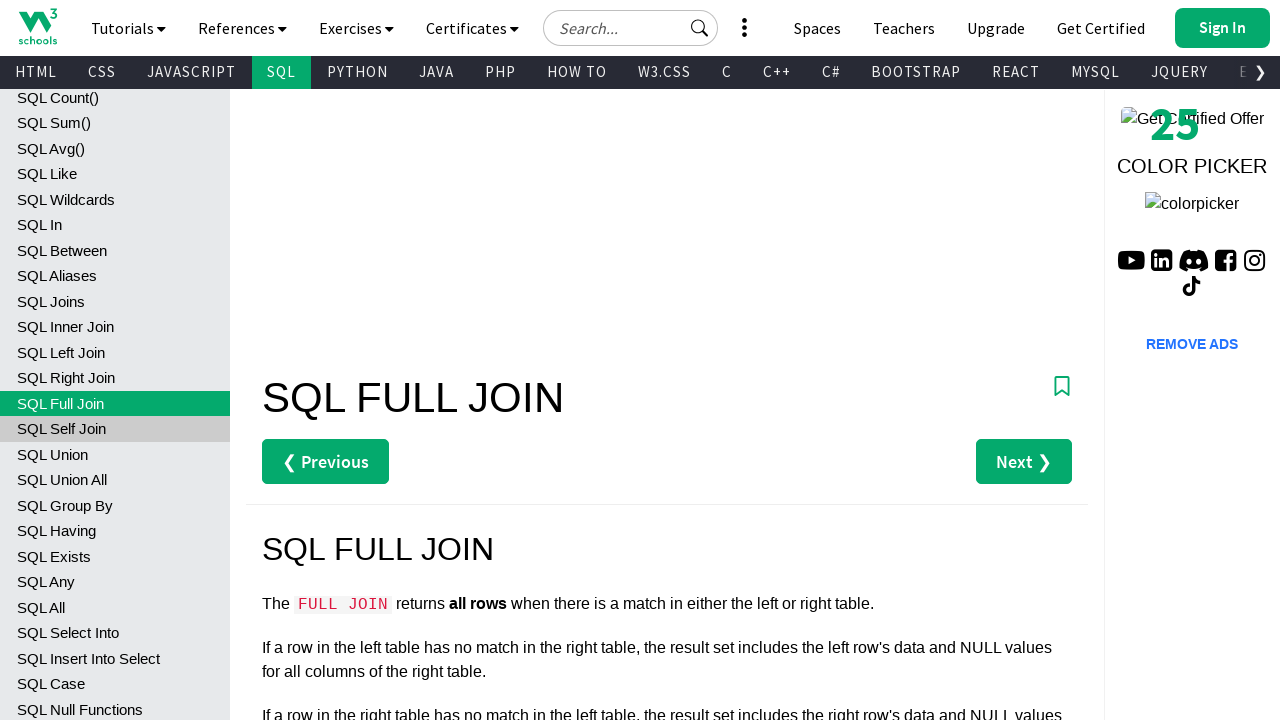

Clicked SQL tutorial link #32 at (115, 429) on xpath=//h2[text()=' Database']//preceding-sibling::a[contains(text(),'SQL')] >> 
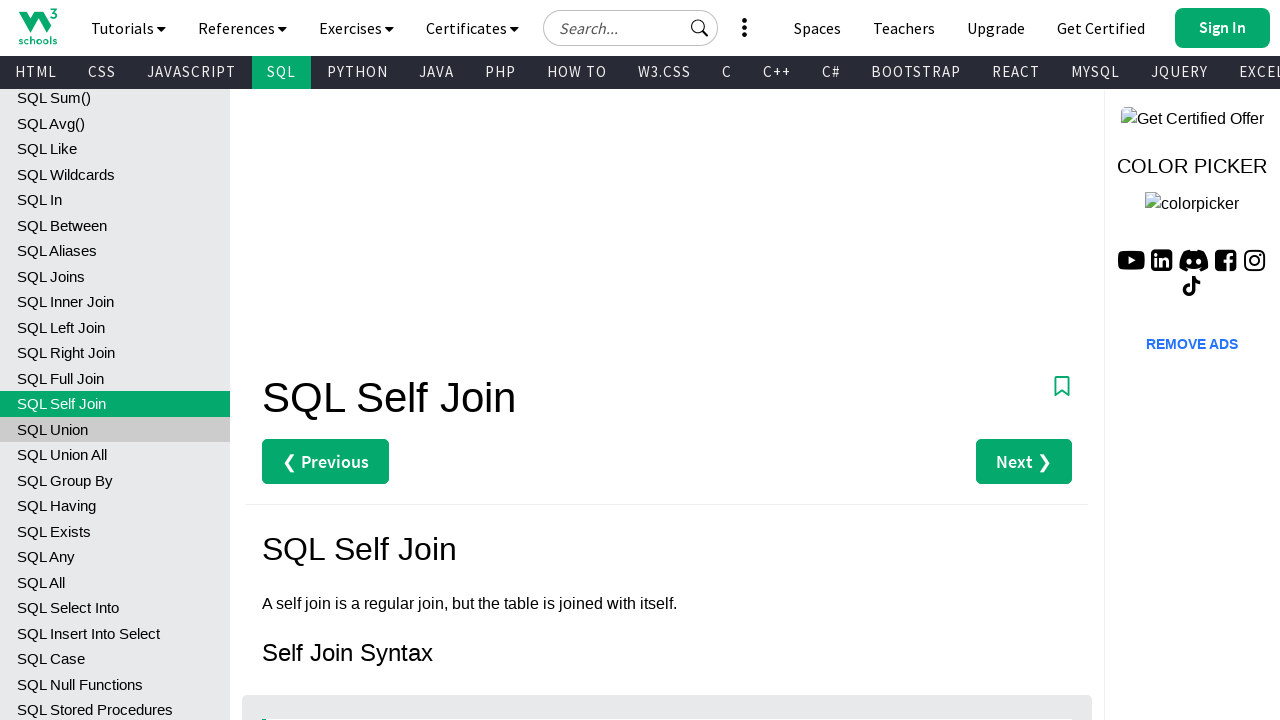

SQL tutorial page #32 loaded
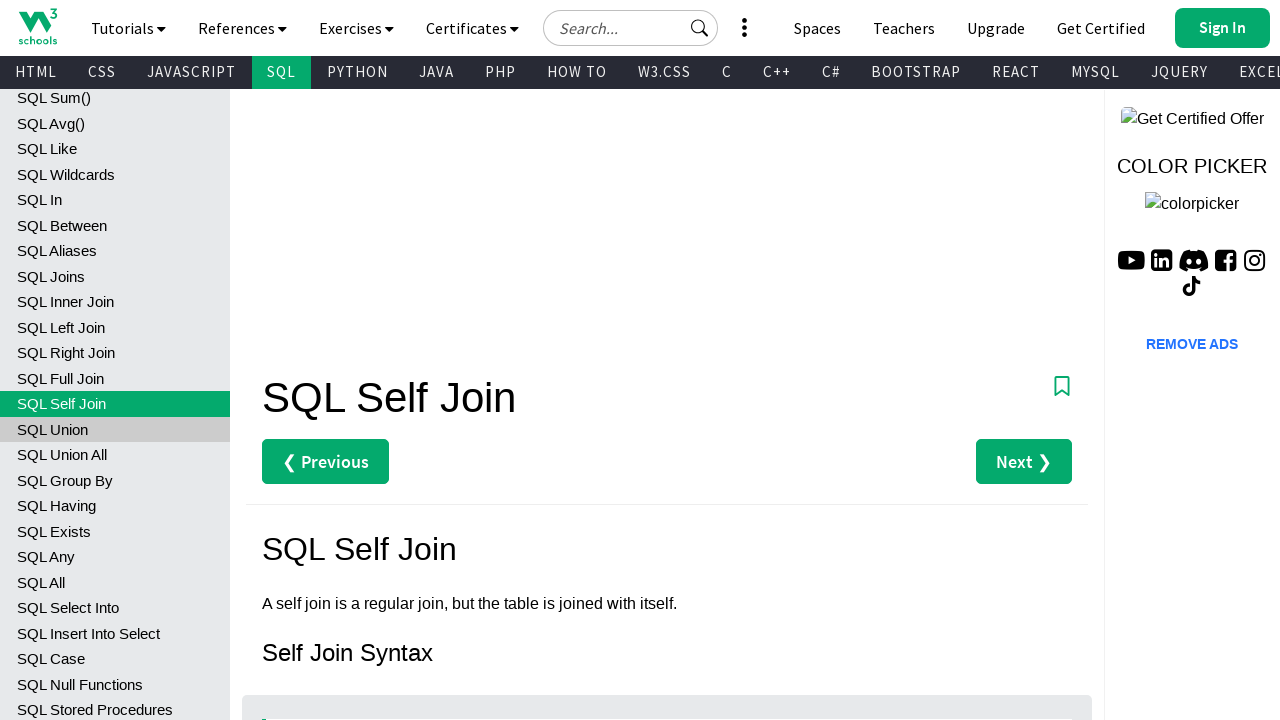

Clicked SQL tutorial link #33 at (115, 429) on xpath=//h2[text()=' Database']//preceding-sibling::a[contains(text(),'SQL')] >> 
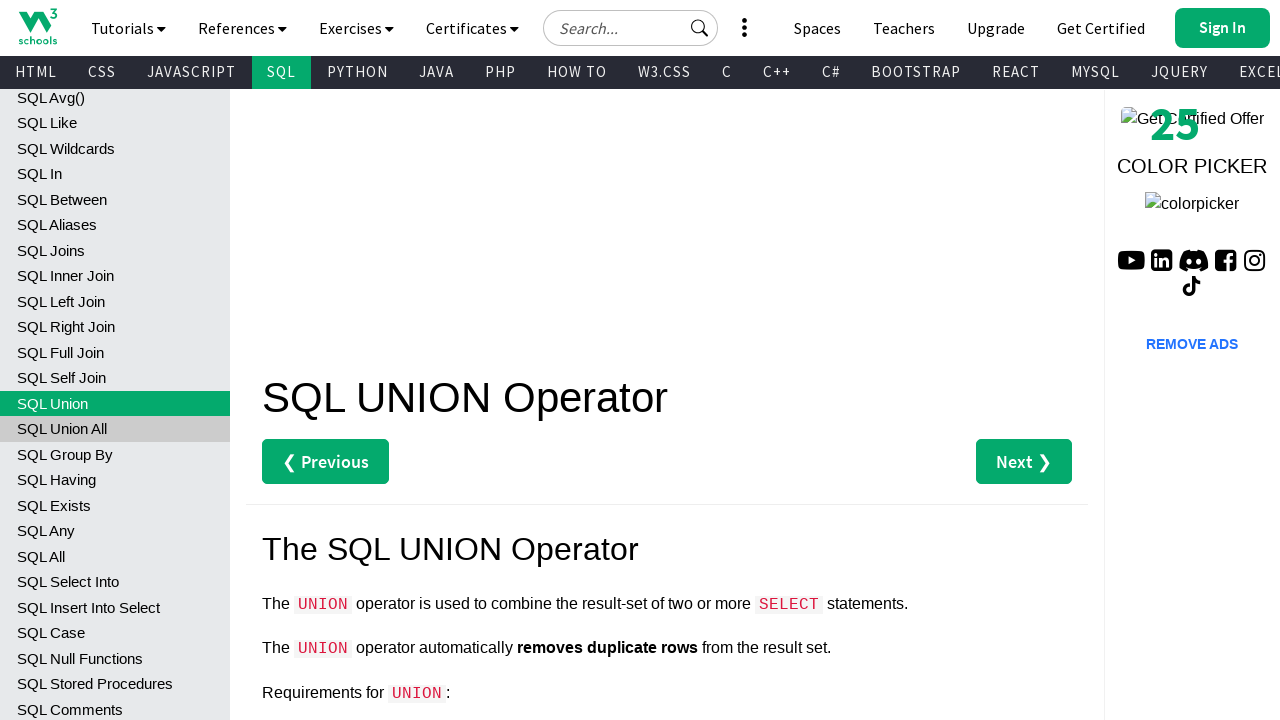

SQL tutorial page #33 loaded
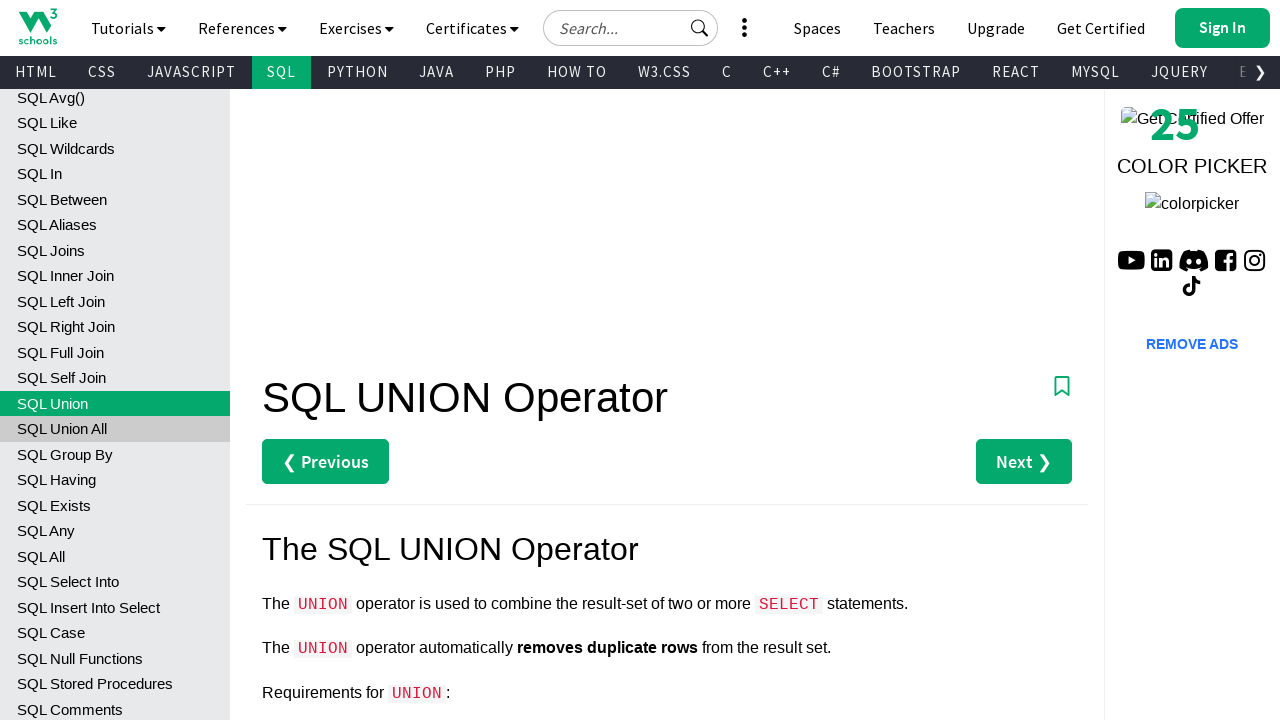

Clicked SQL tutorial link #34 at (115, 429) on xpath=//h2[text()=' Database']//preceding-sibling::a[contains(text(),'SQL')] >> 
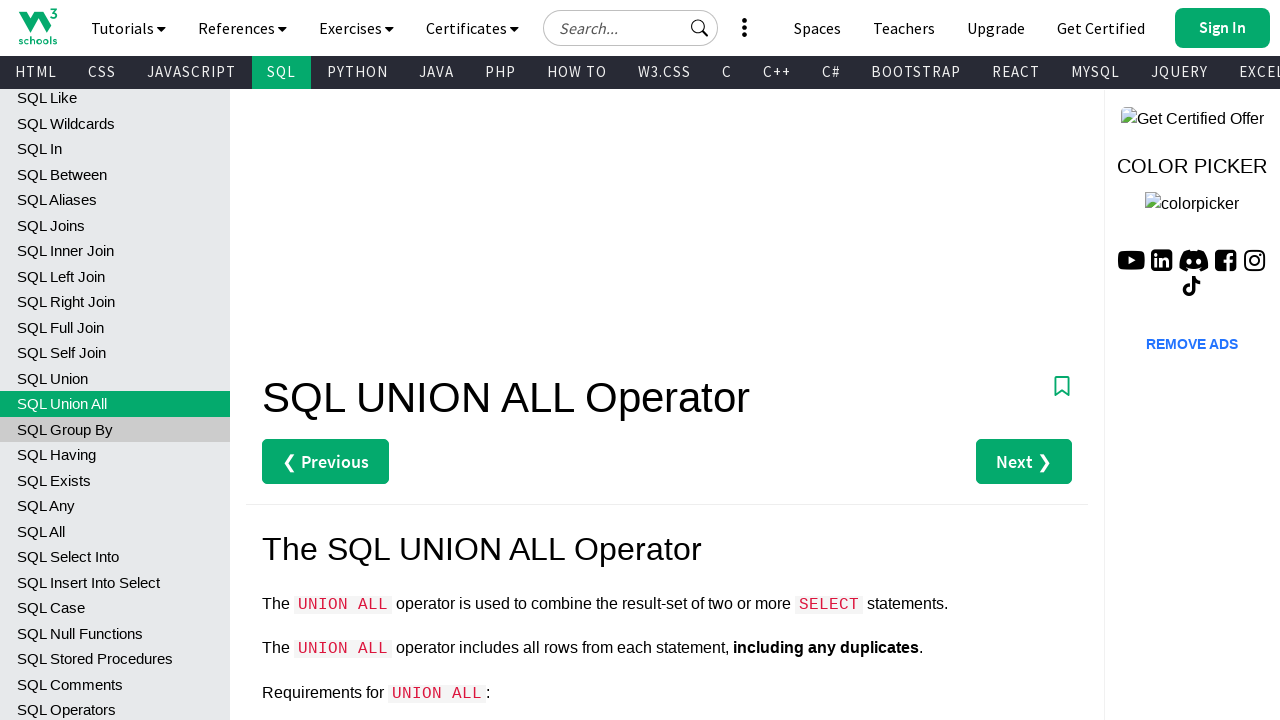

SQL tutorial page #34 loaded
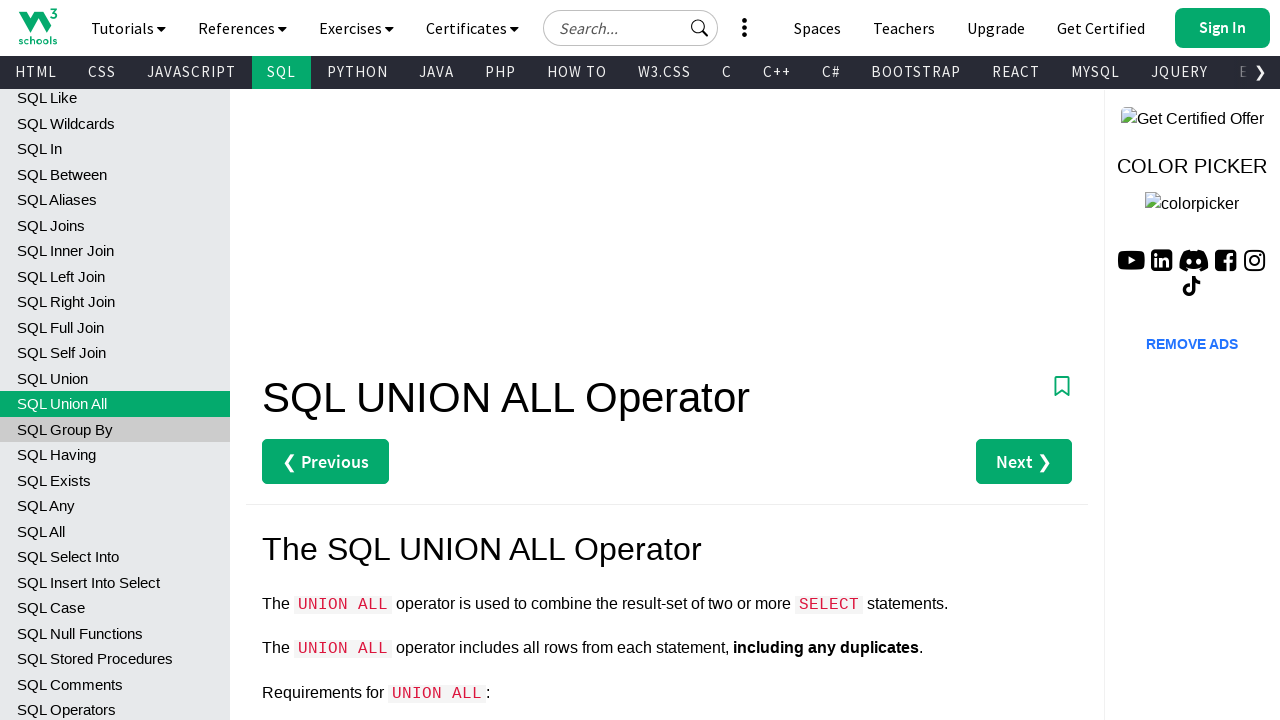

Clicked SQL tutorial link #35 at (115, 429) on xpath=//h2[text()=' Database']//preceding-sibling::a[contains(text(),'SQL')] >> 
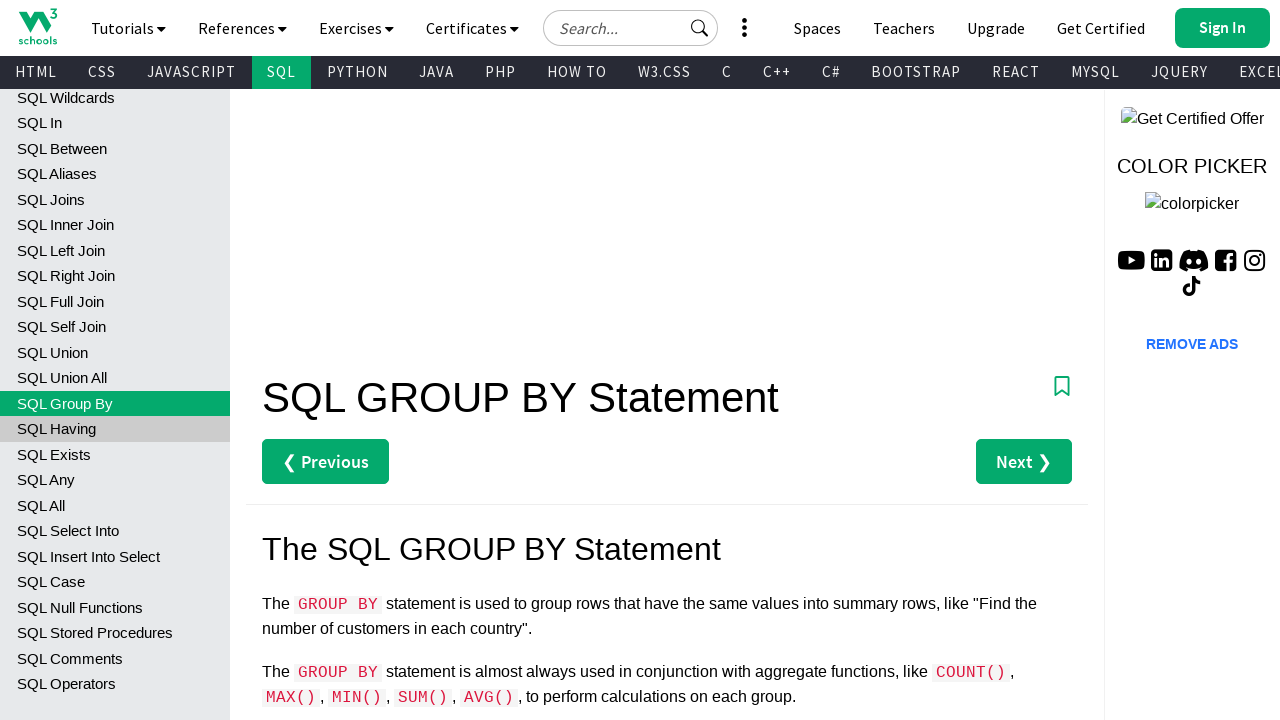

SQL tutorial page #35 loaded
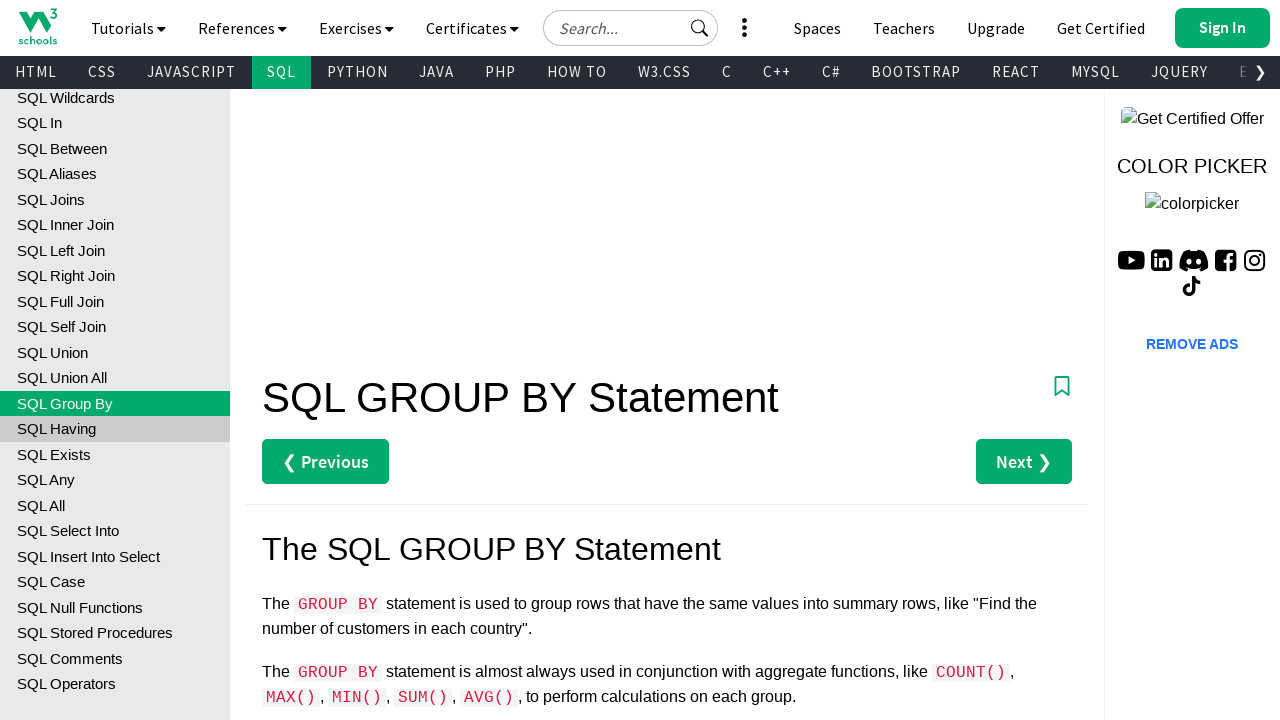

Clicked SQL tutorial link #36 at (115, 429) on xpath=//h2[text()=' Database']//preceding-sibling::a[contains(text(),'SQL')] >> 
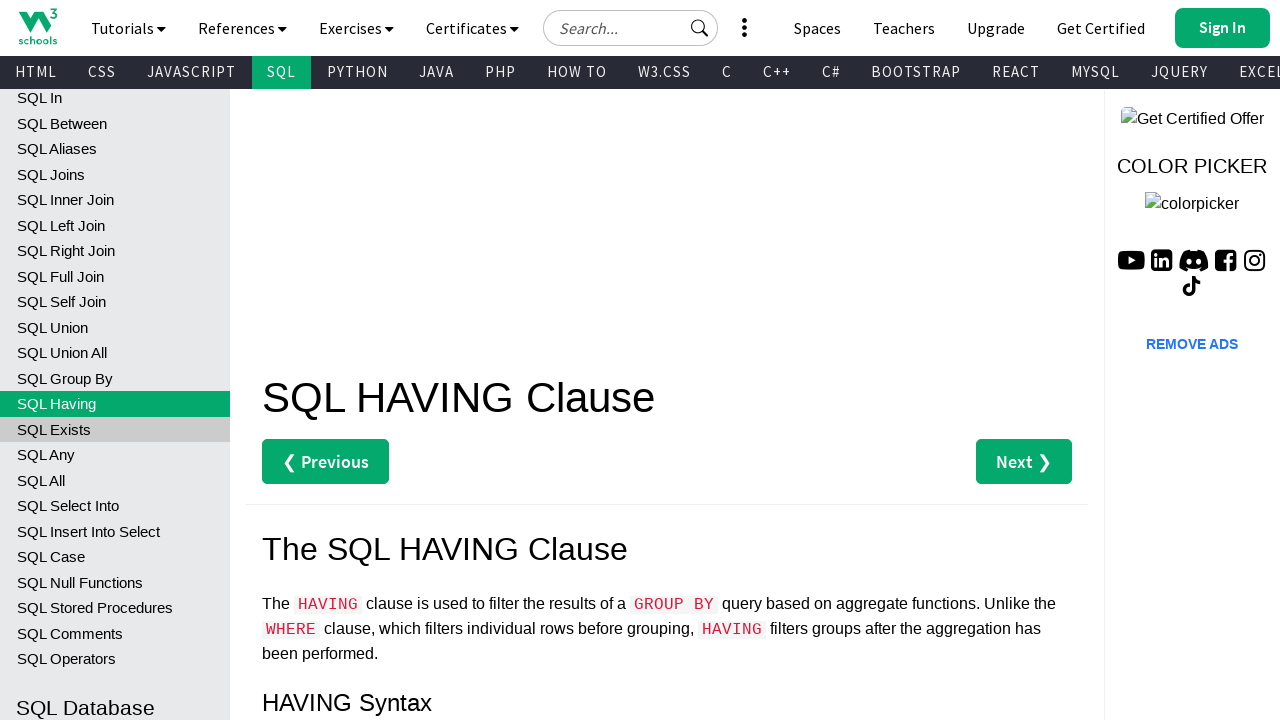

SQL tutorial page #36 loaded
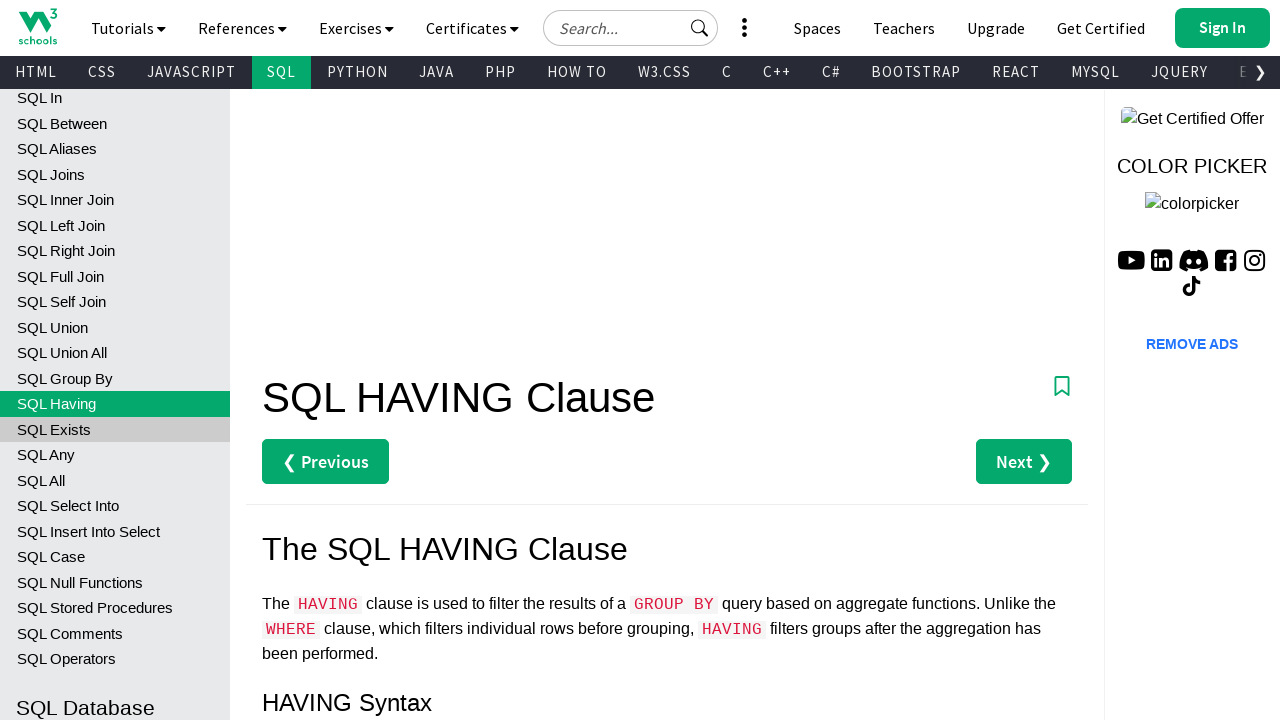

Clicked SQL tutorial link #37 at (115, 429) on xpath=//h2[text()=' Database']//preceding-sibling::a[contains(text(),'SQL')] >> 
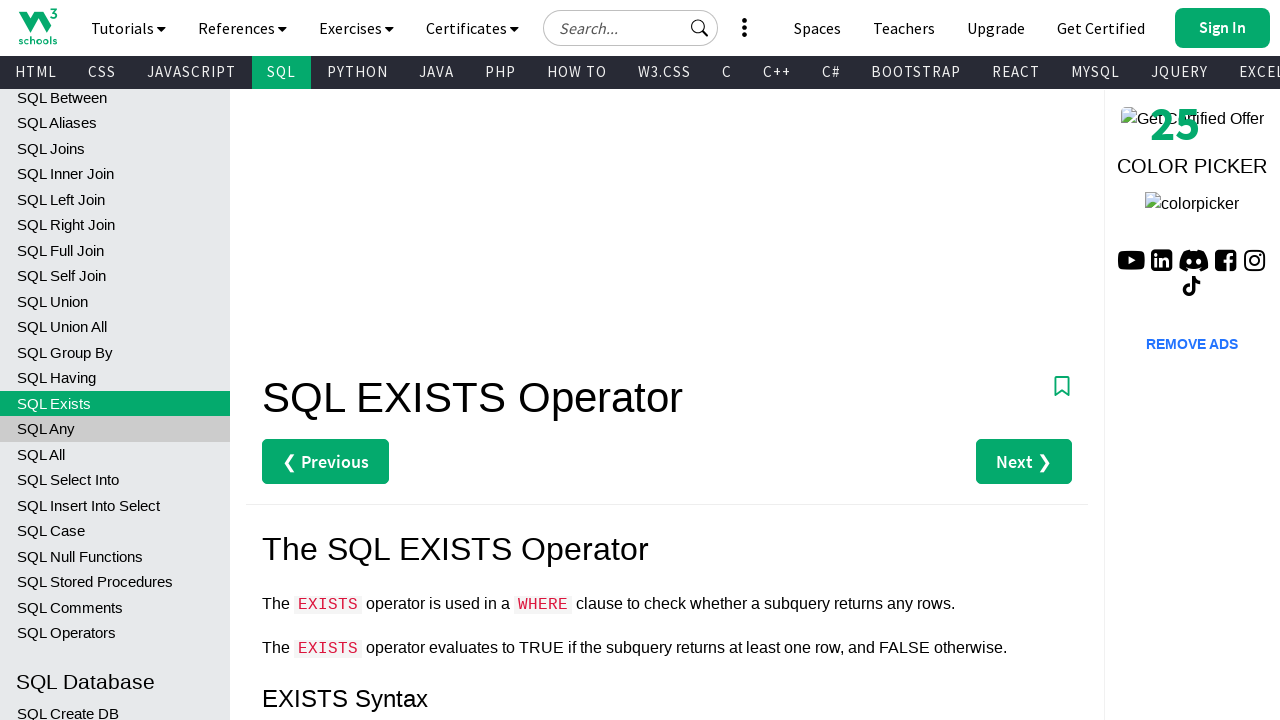

SQL tutorial page #37 loaded
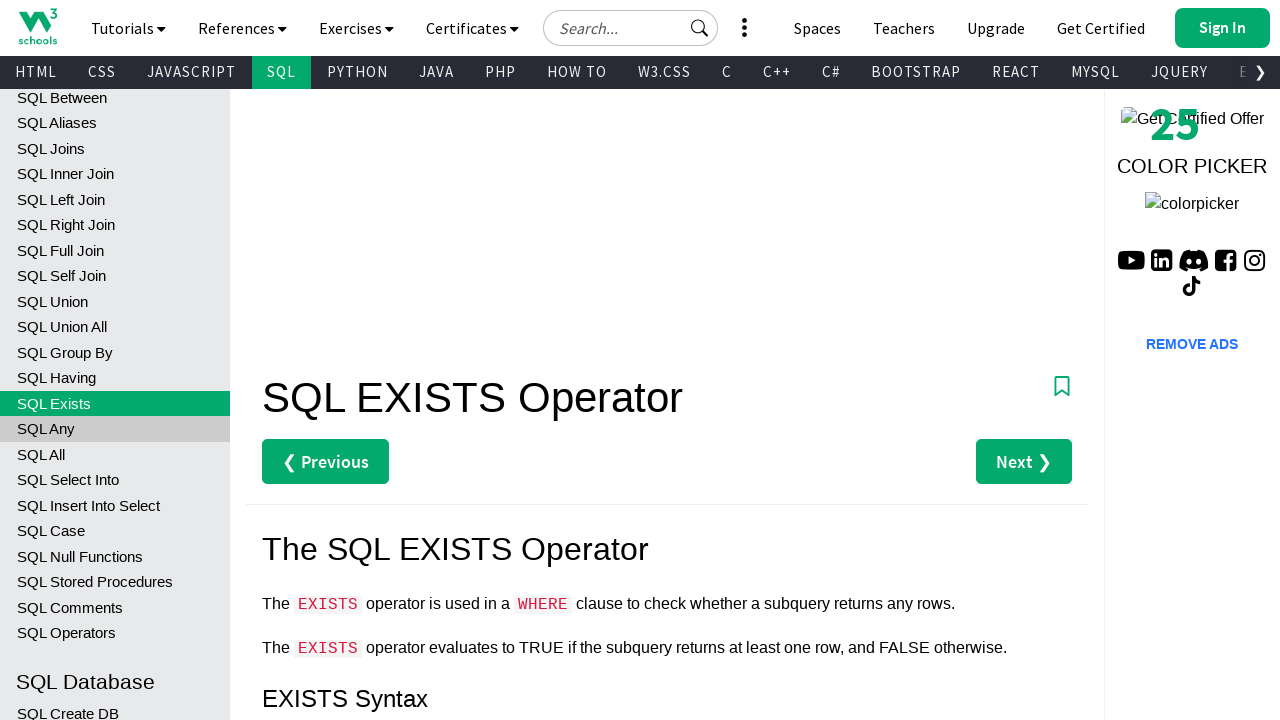

Clicked SQL tutorial link #38 at (115, 429) on xpath=//h2[text()=' Database']//preceding-sibling::a[contains(text(),'SQL')] >> 
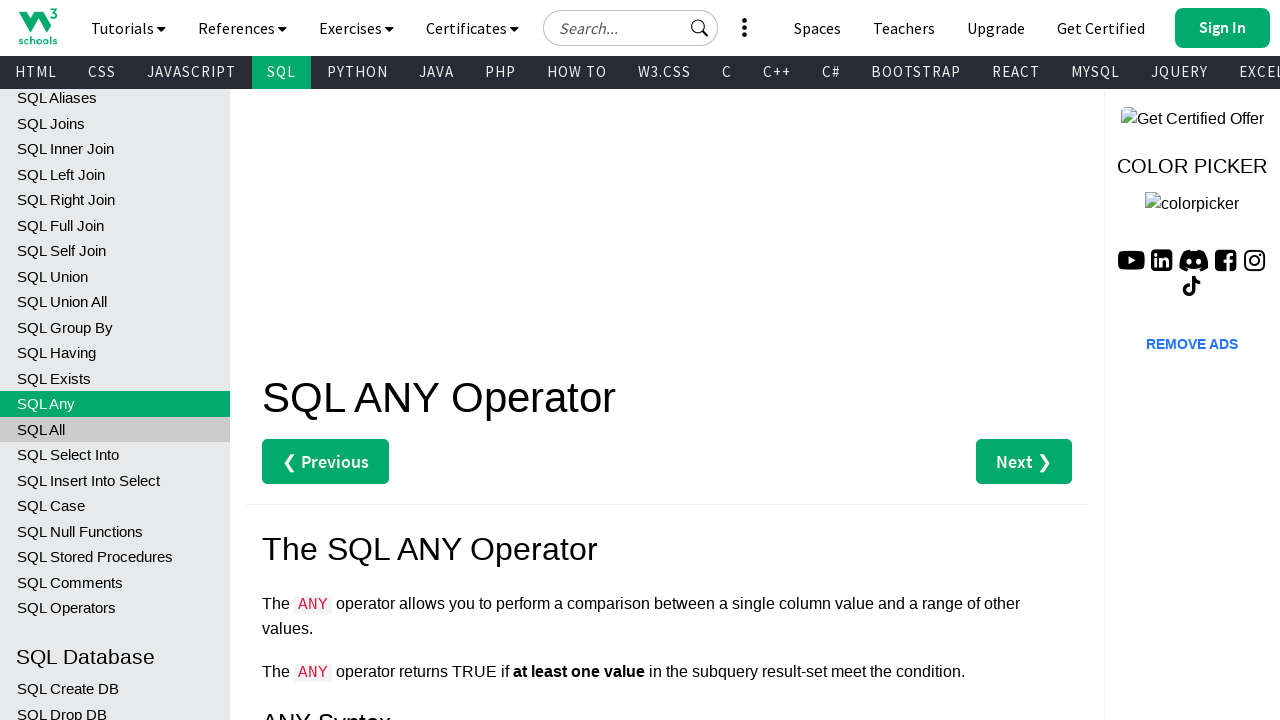

SQL tutorial page #38 loaded
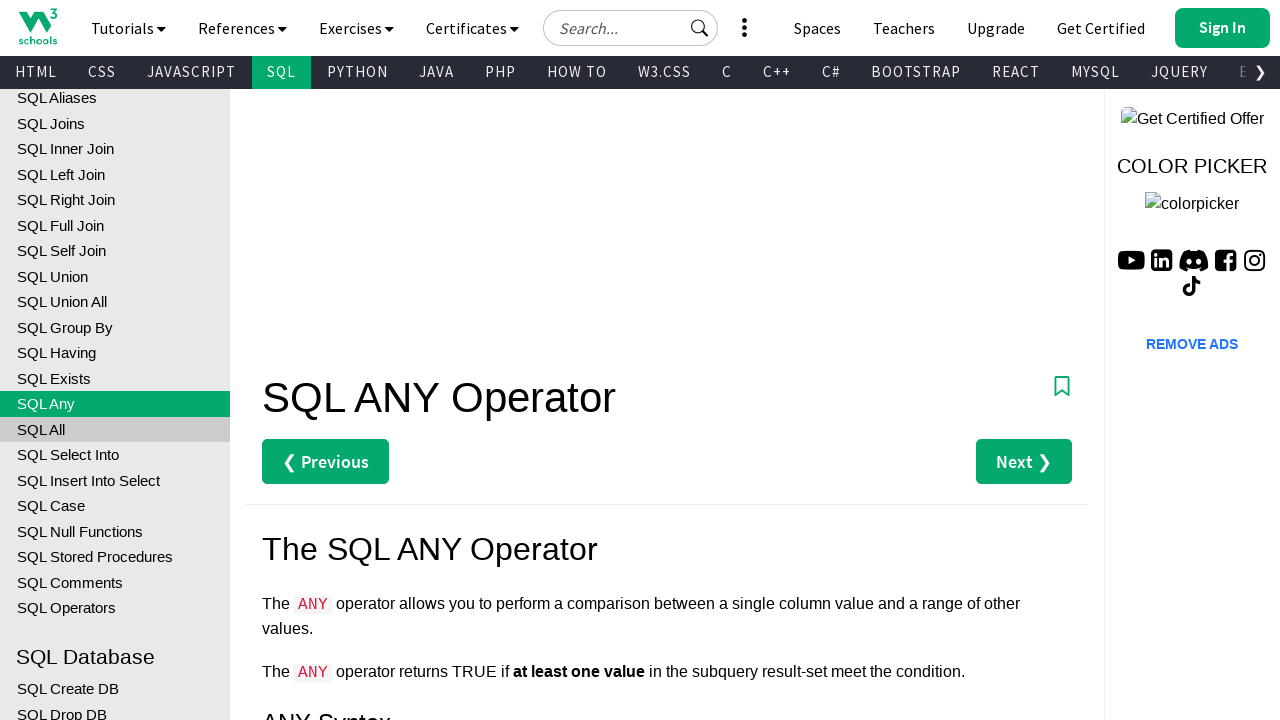

Clicked SQL tutorial link #39 at (115, 429) on xpath=//h2[text()=' Database']//preceding-sibling::a[contains(text(),'SQL')] >> 
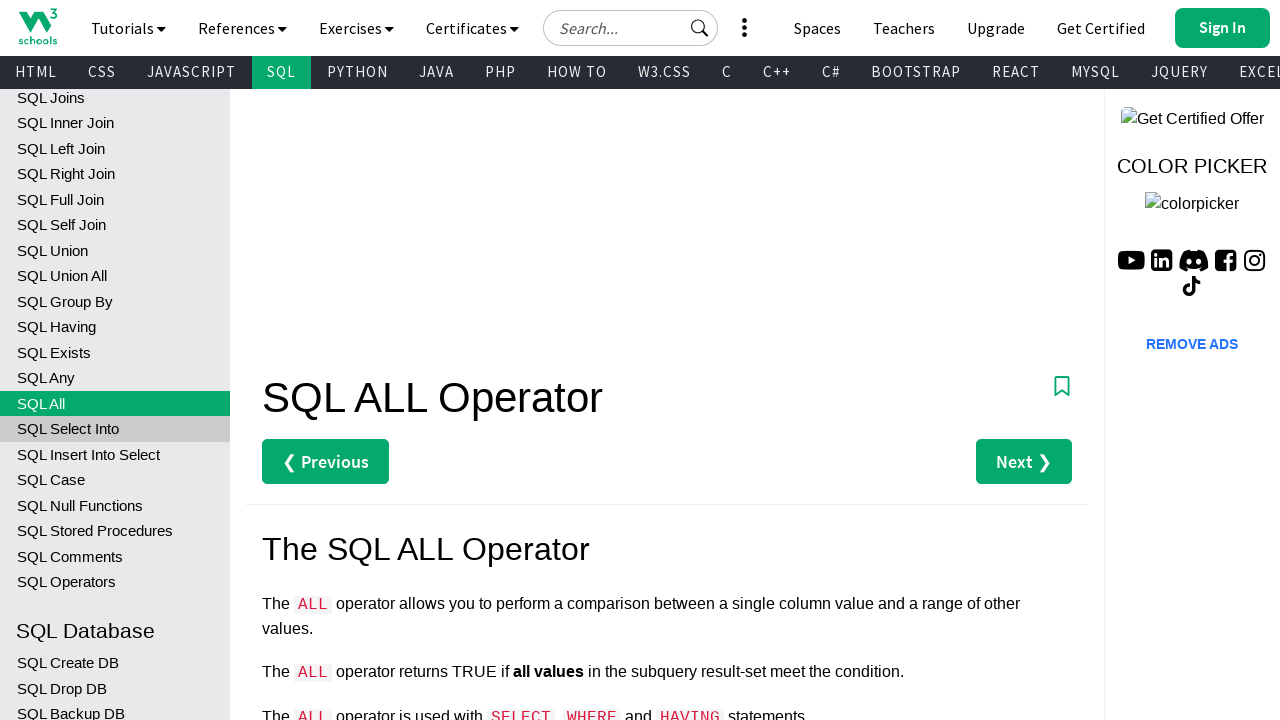

SQL tutorial page #39 loaded
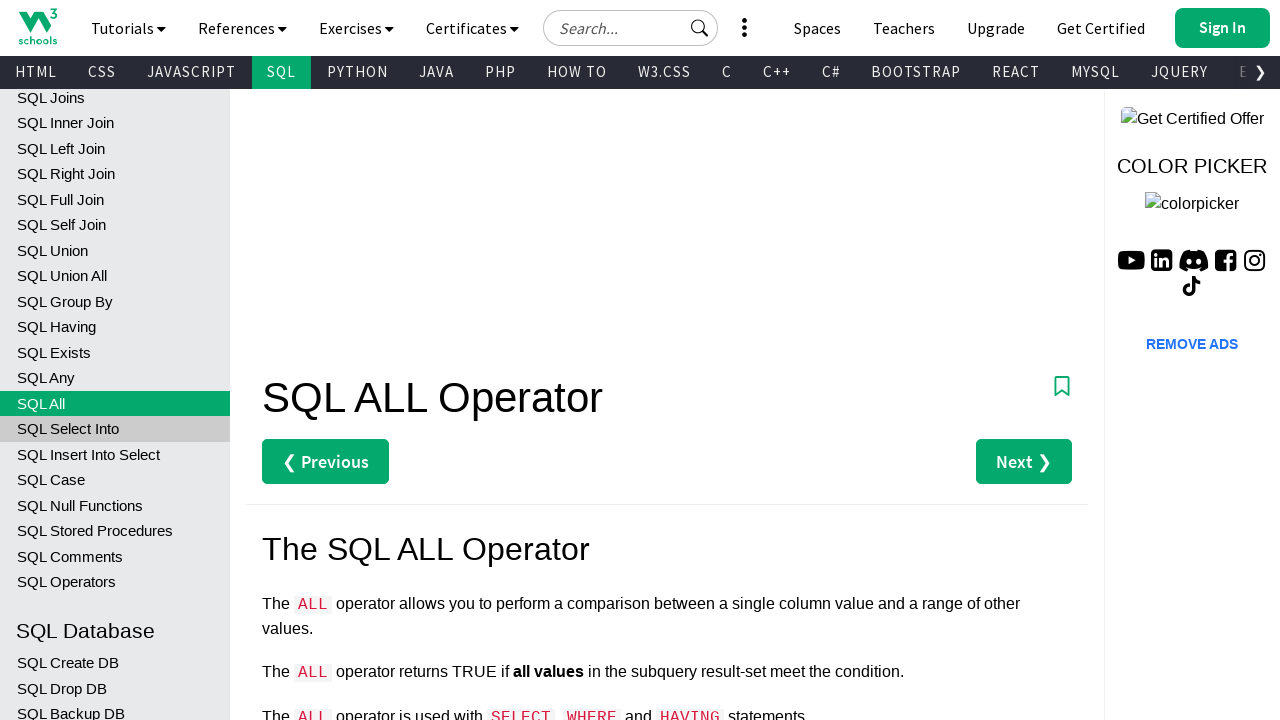

Clicked SQL tutorial link #40 at (115, 429) on xpath=//h2[text()=' Database']//preceding-sibling::a[contains(text(),'SQL')] >> 
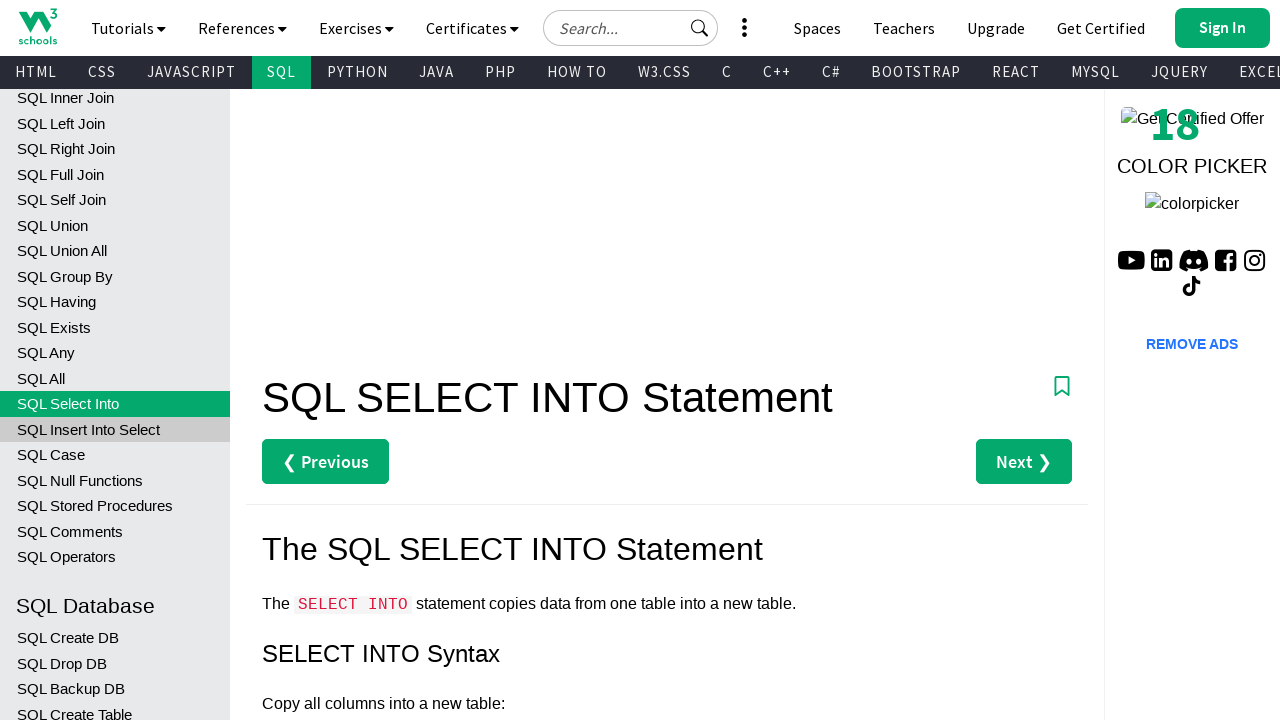

SQL tutorial page #40 loaded
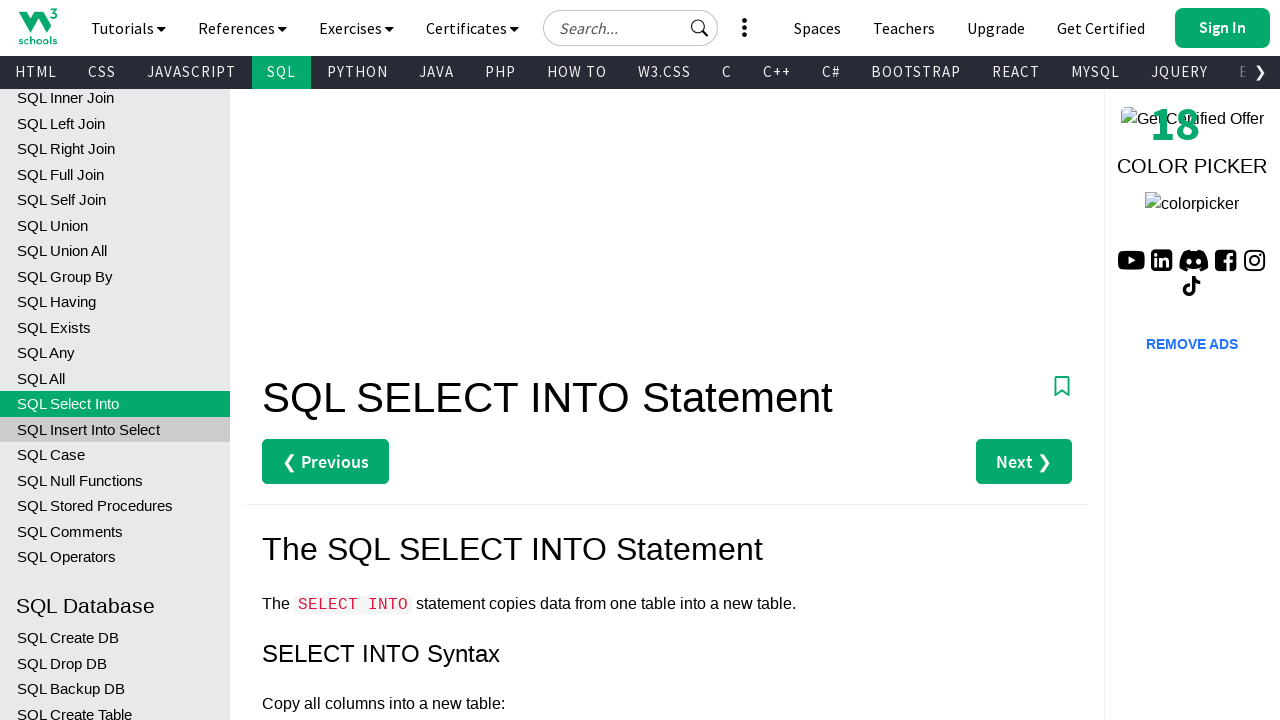

Clicked SQL tutorial link #41 at (115, 429) on xpath=//h2[text()=' Database']//preceding-sibling::a[contains(text(),'SQL')] >> 
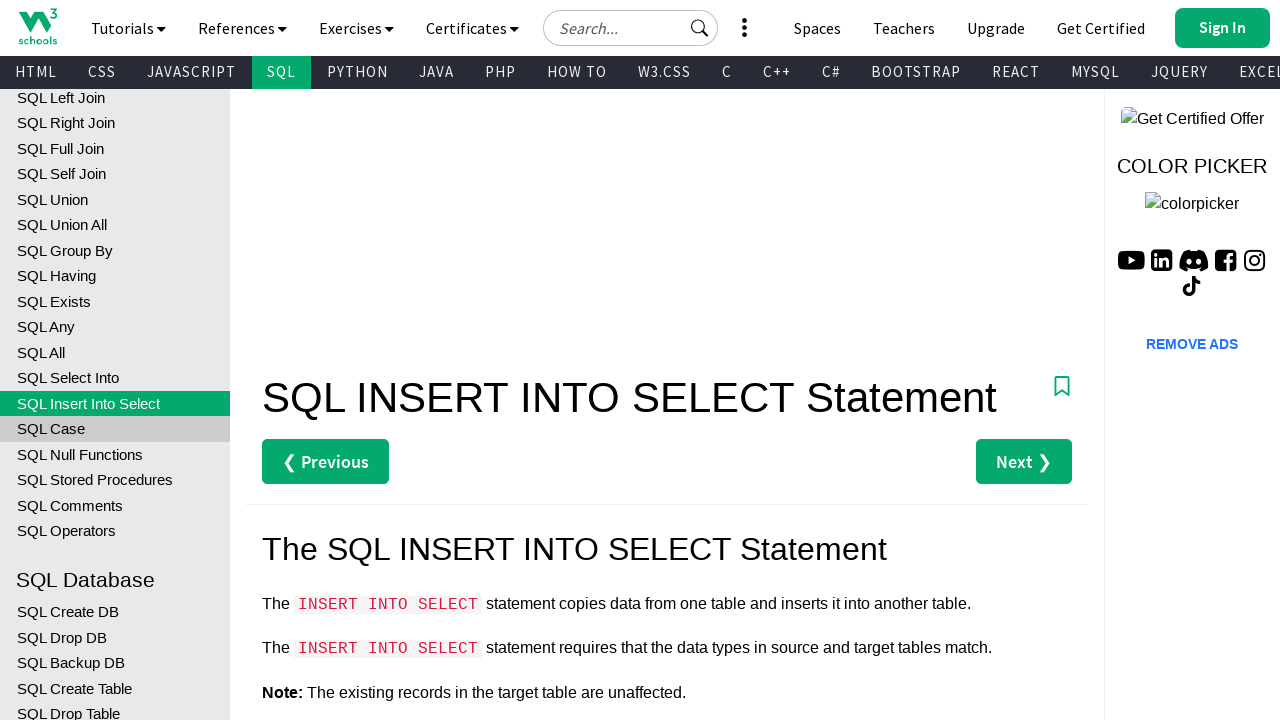

SQL tutorial page #41 loaded
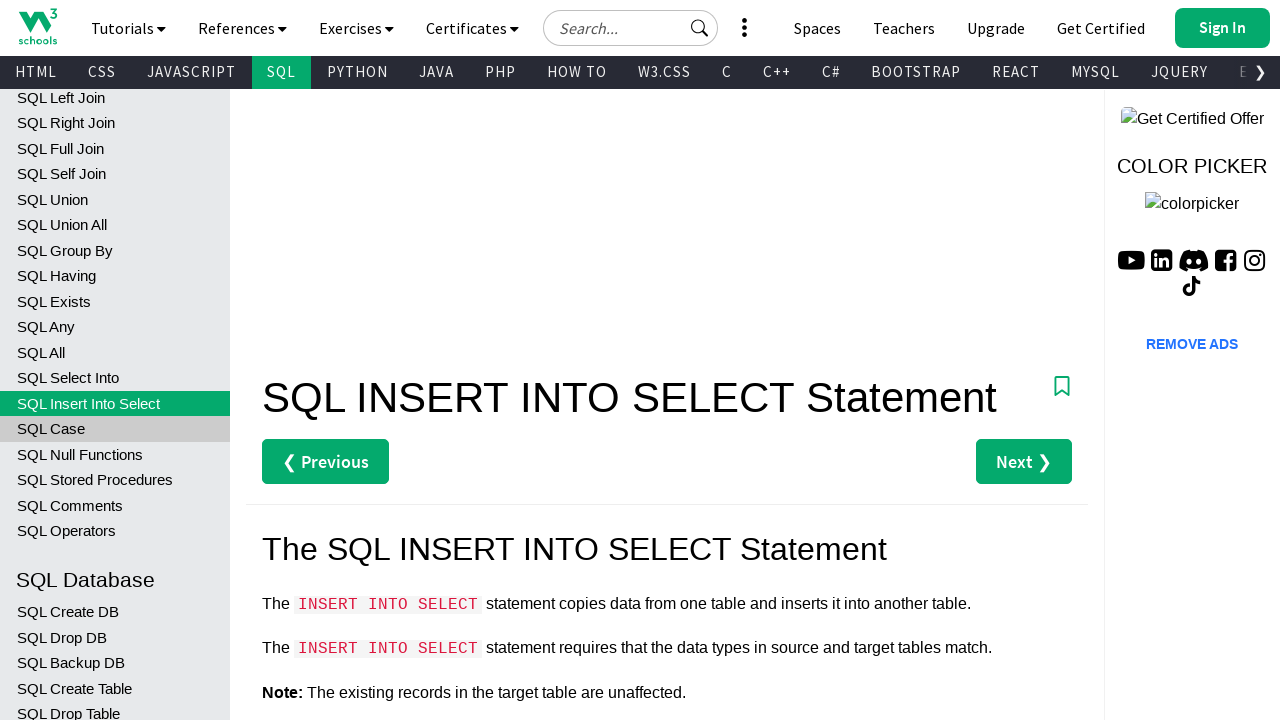

Clicked SQL tutorial link #42 at (115, 429) on xpath=//h2[text()=' Database']//preceding-sibling::a[contains(text(),'SQL')] >> 
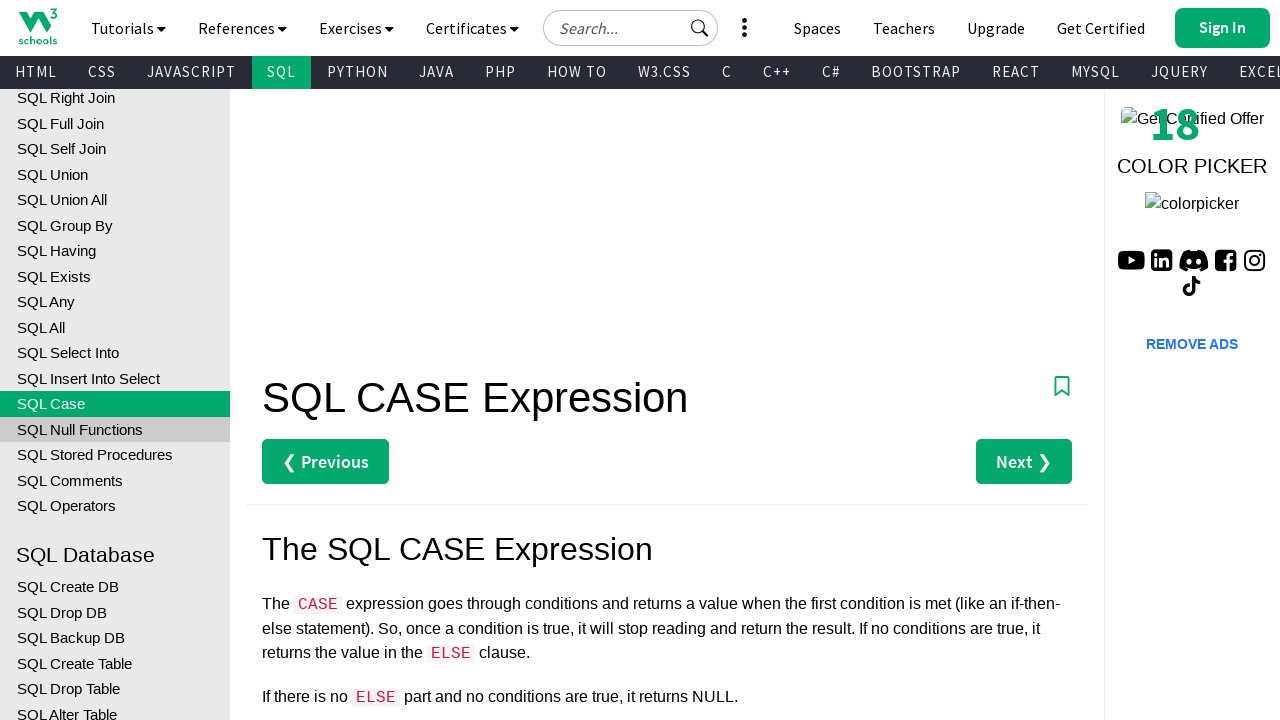

SQL tutorial page #42 loaded
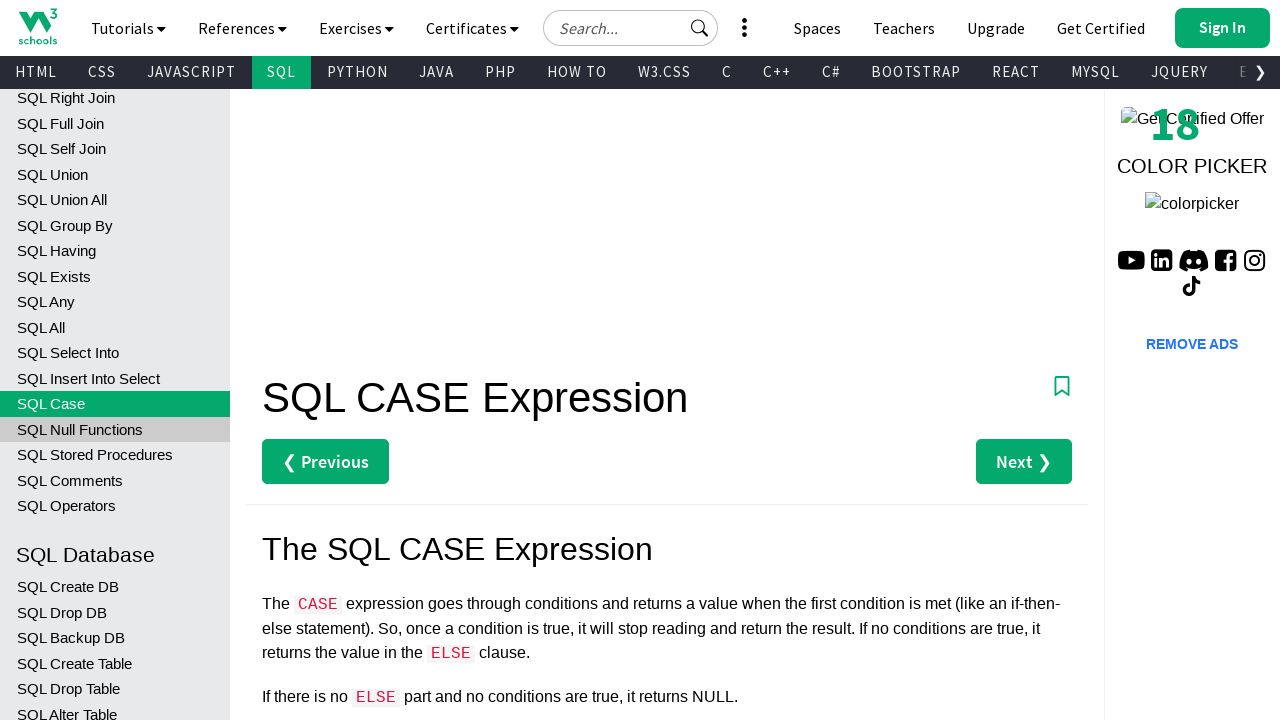

Clicked SQL tutorial link #43 at (115, 429) on xpath=//h2[text()=' Database']//preceding-sibling::a[contains(text(),'SQL')] >> 
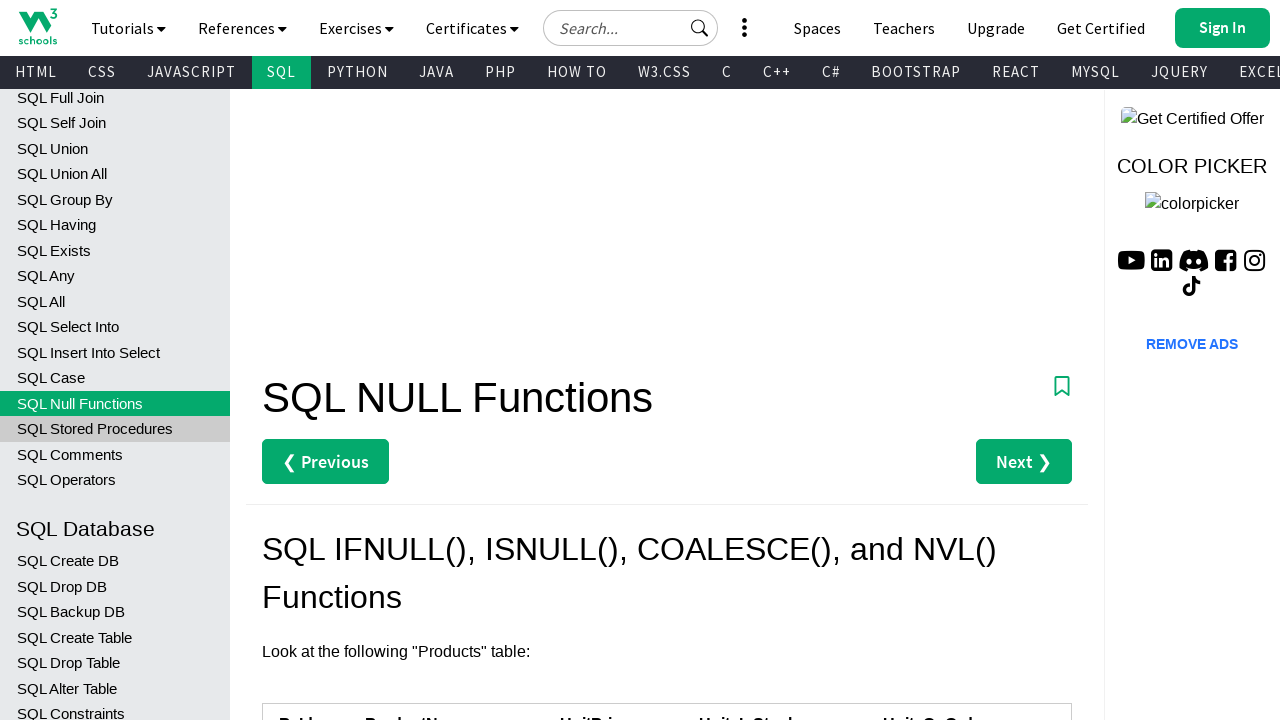

SQL tutorial page #43 loaded
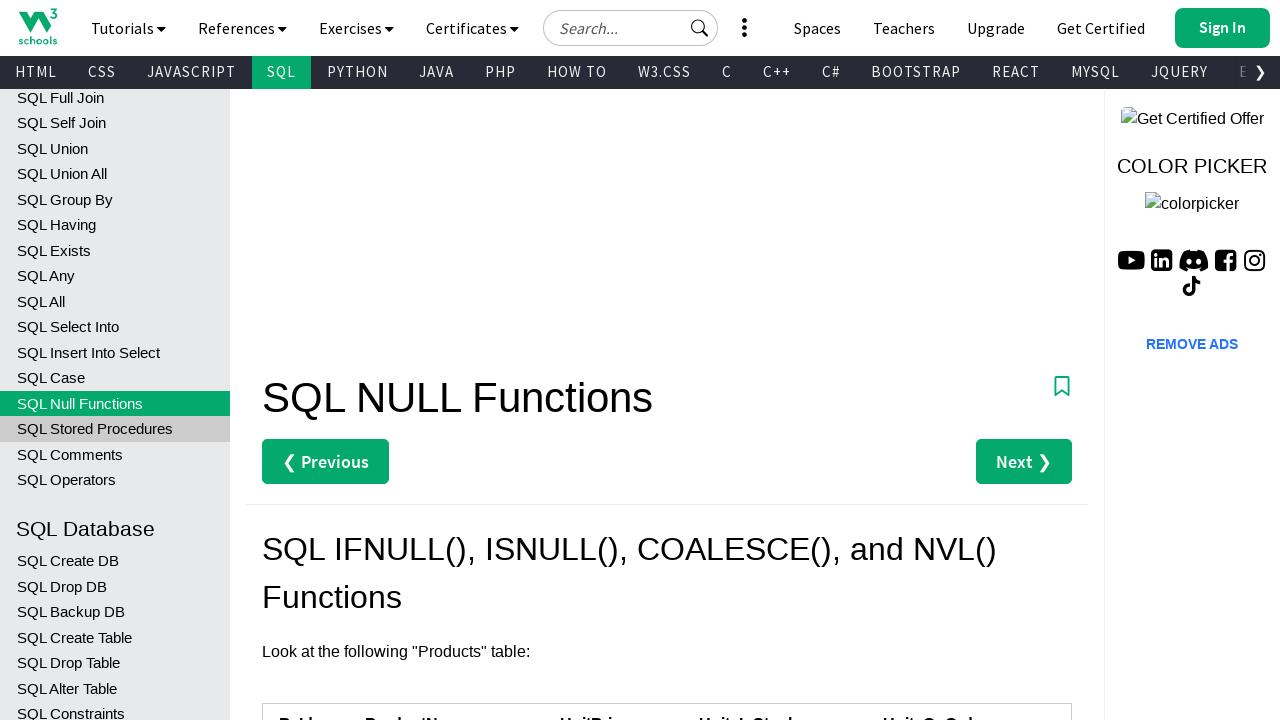

Clicked SQL tutorial link #44 at (115, 429) on xpath=//h2[text()=' Database']//preceding-sibling::a[contains(text(),'SQL')] >> 
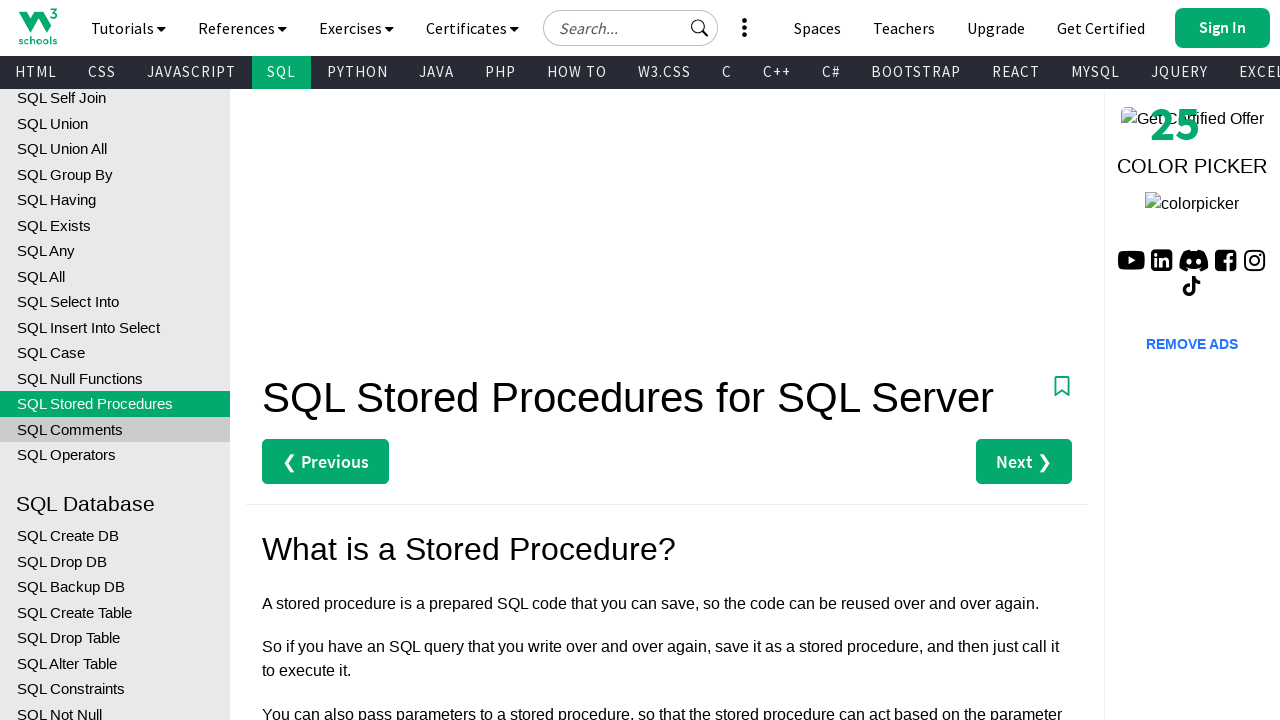

SQL tutorial page #44 loaded
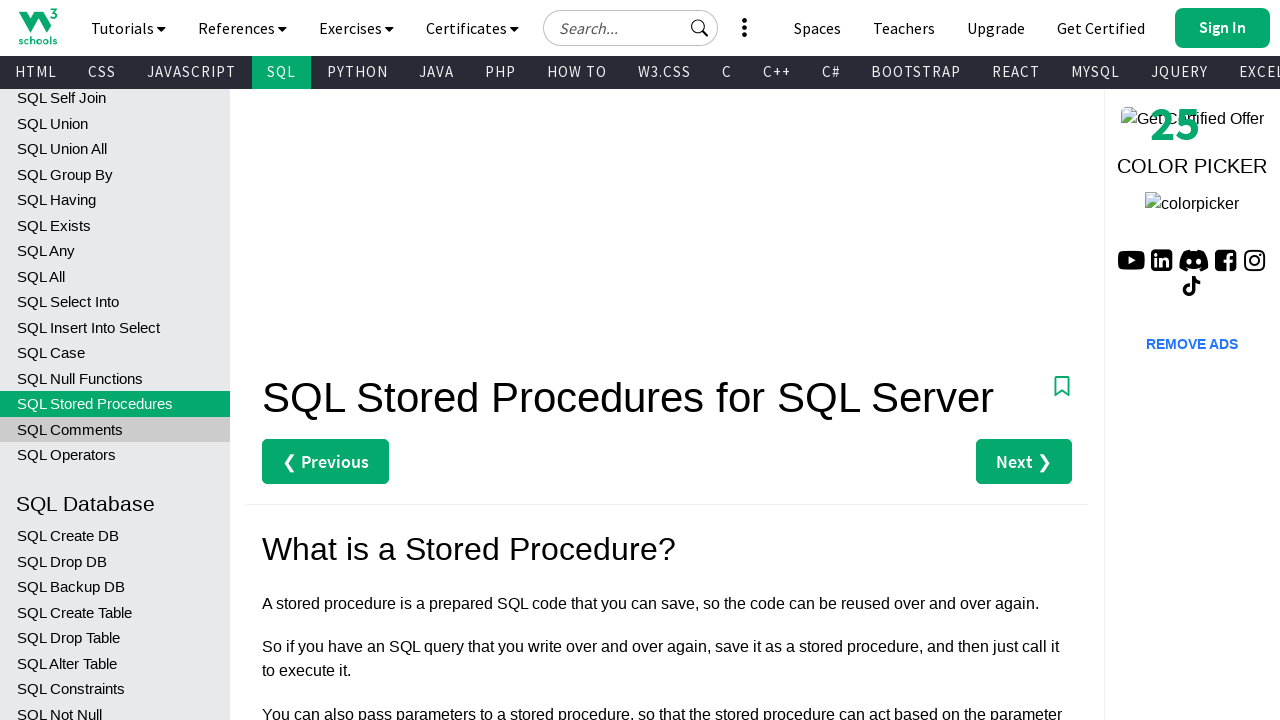

Clicked SQL tutorial link #45 at (115, 429) on xpath=//h2[text()=' Database']//preceding-sibling::a[contains(text(),'SQL')] >> 
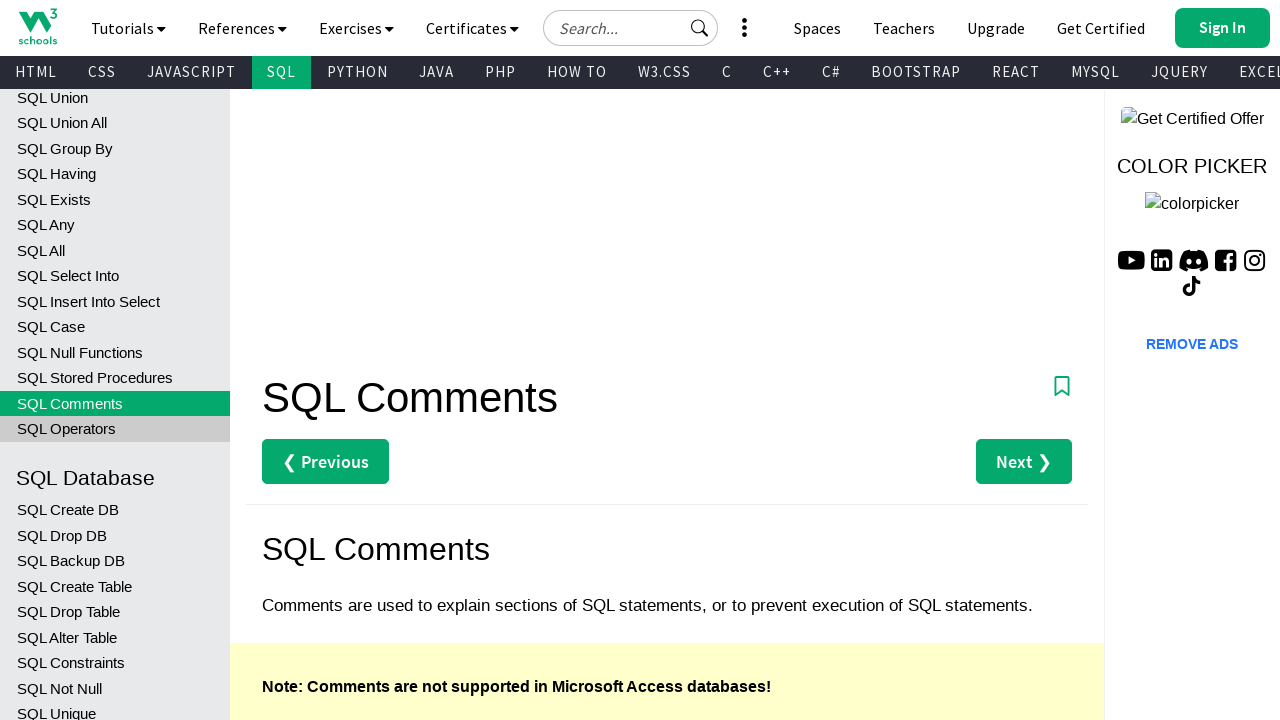

SQL tutorial page #45 loaded
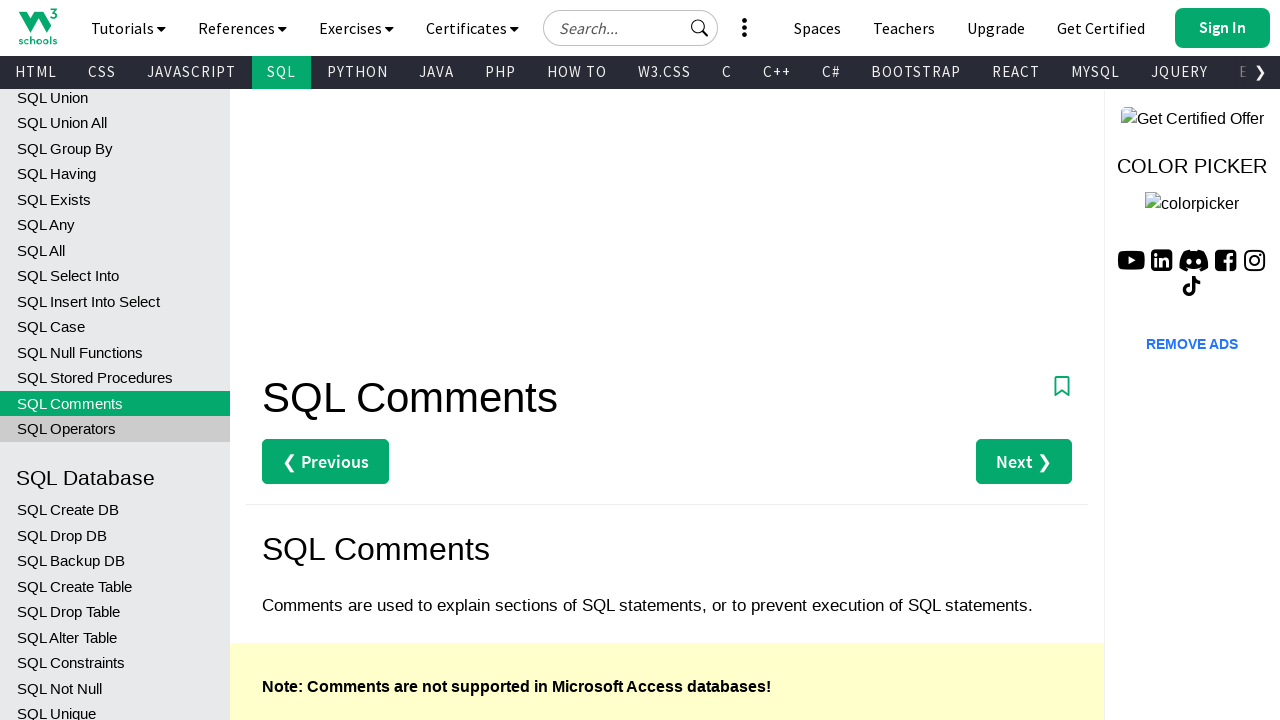

Clicked SQL tutorial link #46 at (115, 429) on xpath=//h2[text()=' Database']//preceding-sibling::a[contains(text(),'SQL')] >> 
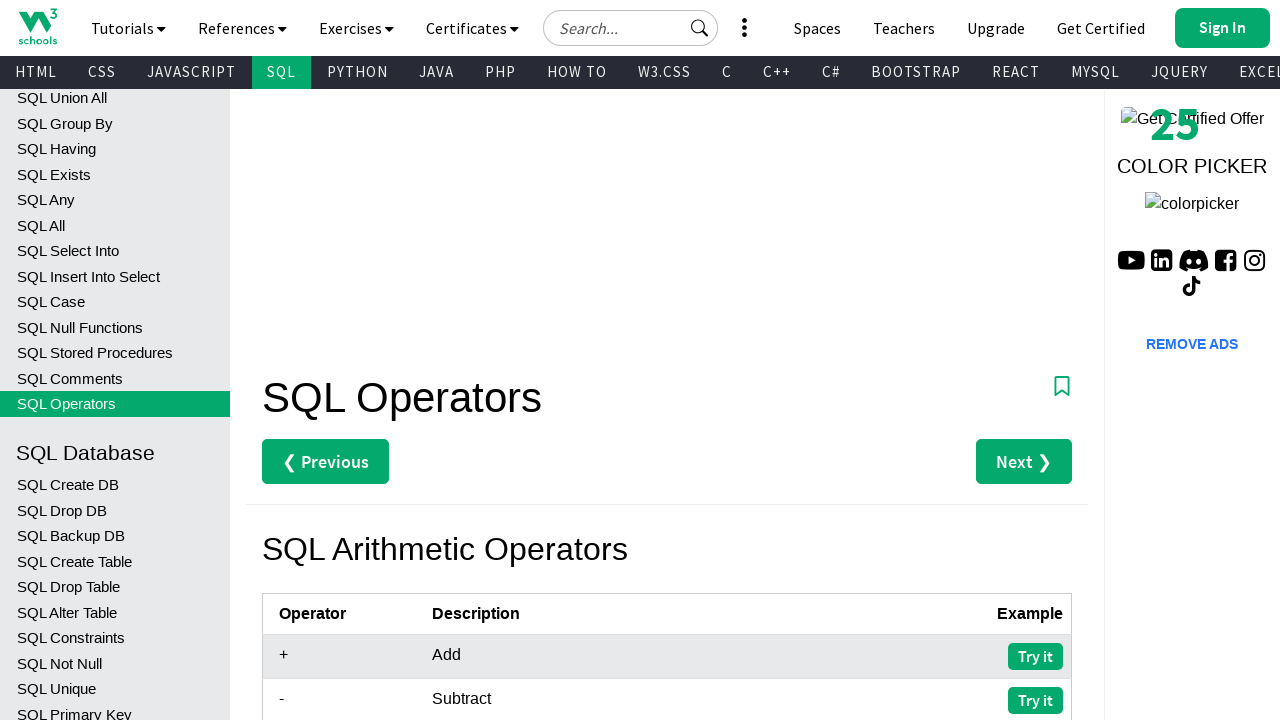

SQL tutorial page #46 loaded
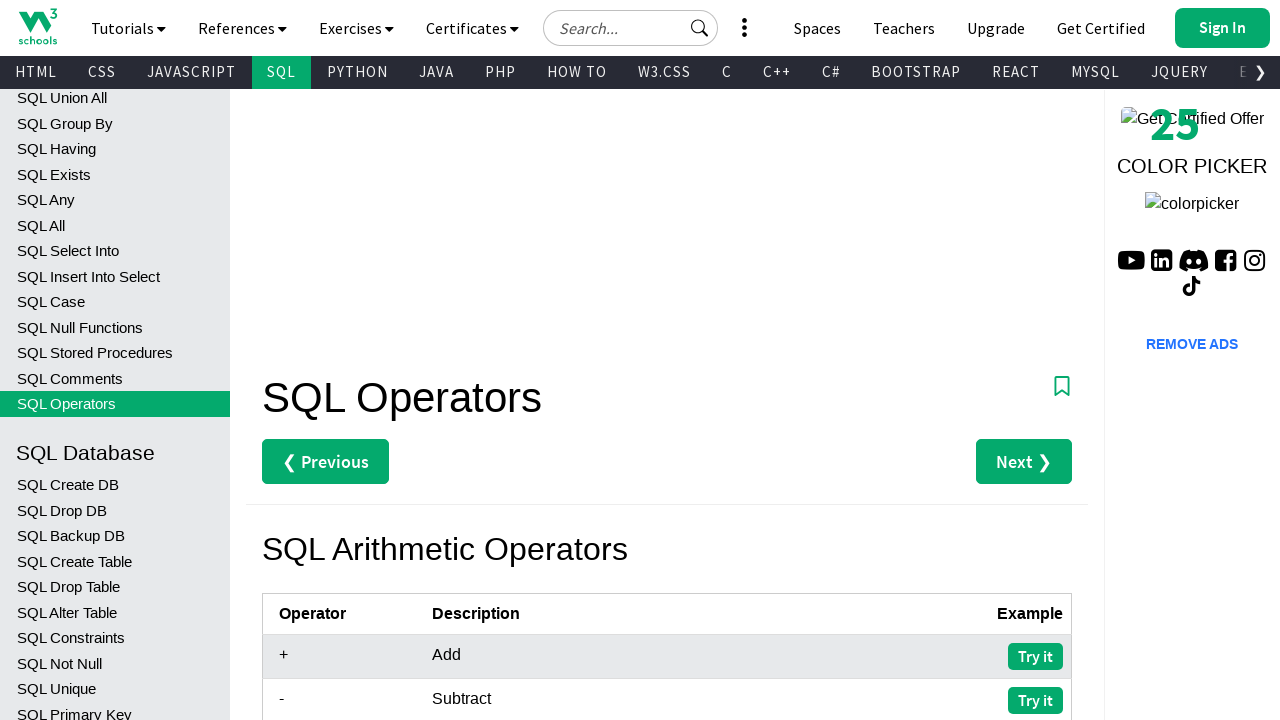

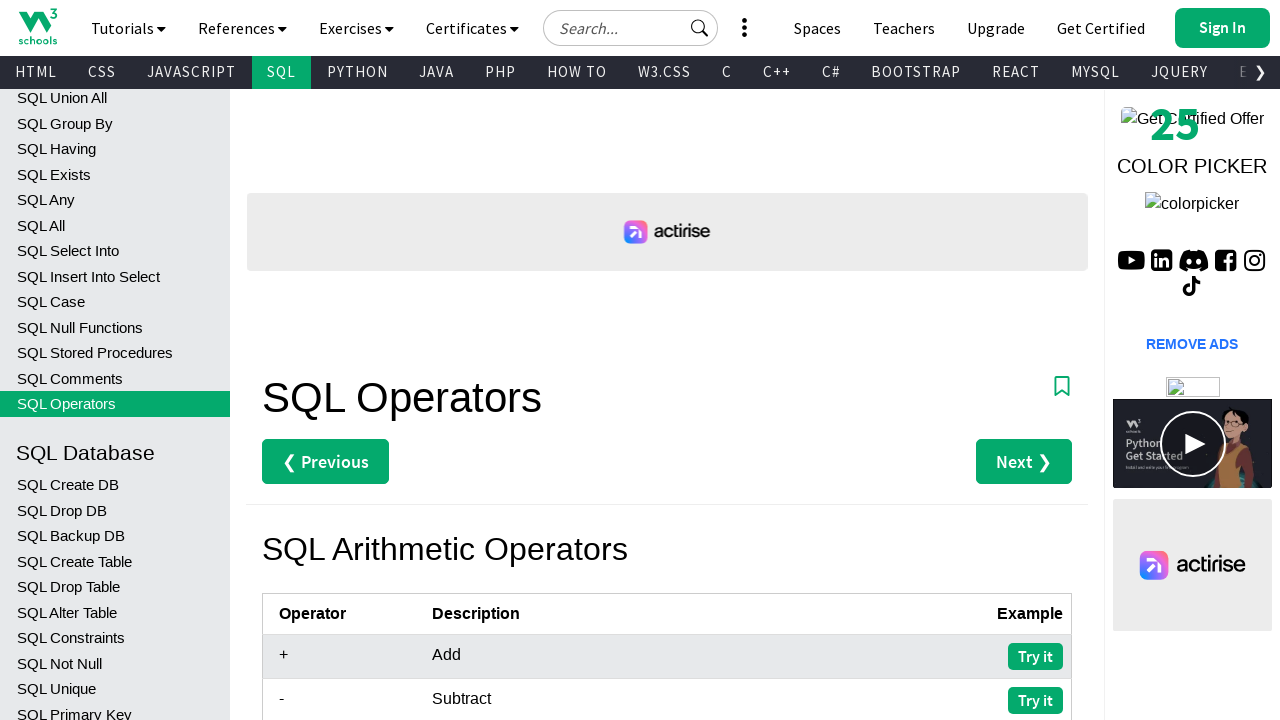